Tests date picker by filling a date, then navigating to a specific month/year and selecting a day using loop

Starting URL: https://testautomationpractice.blogspot.com/

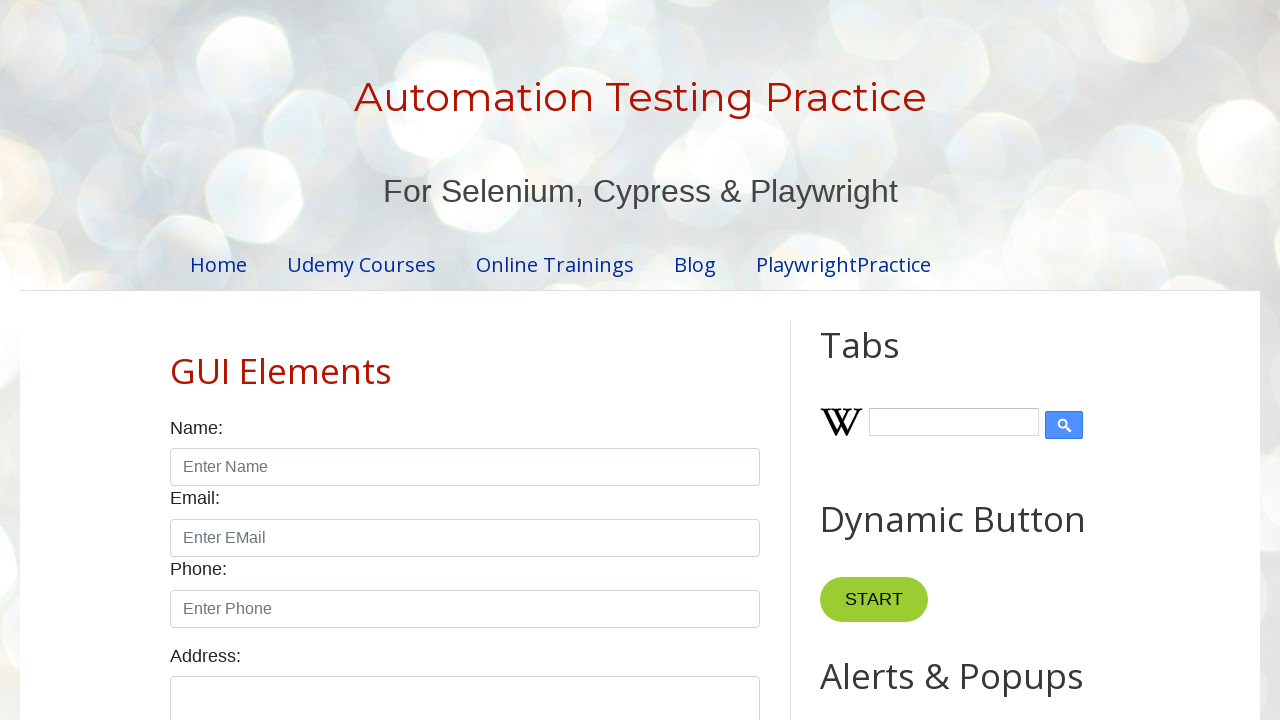

Filled datepicker with initial date 03/17/2025 on #datepicker
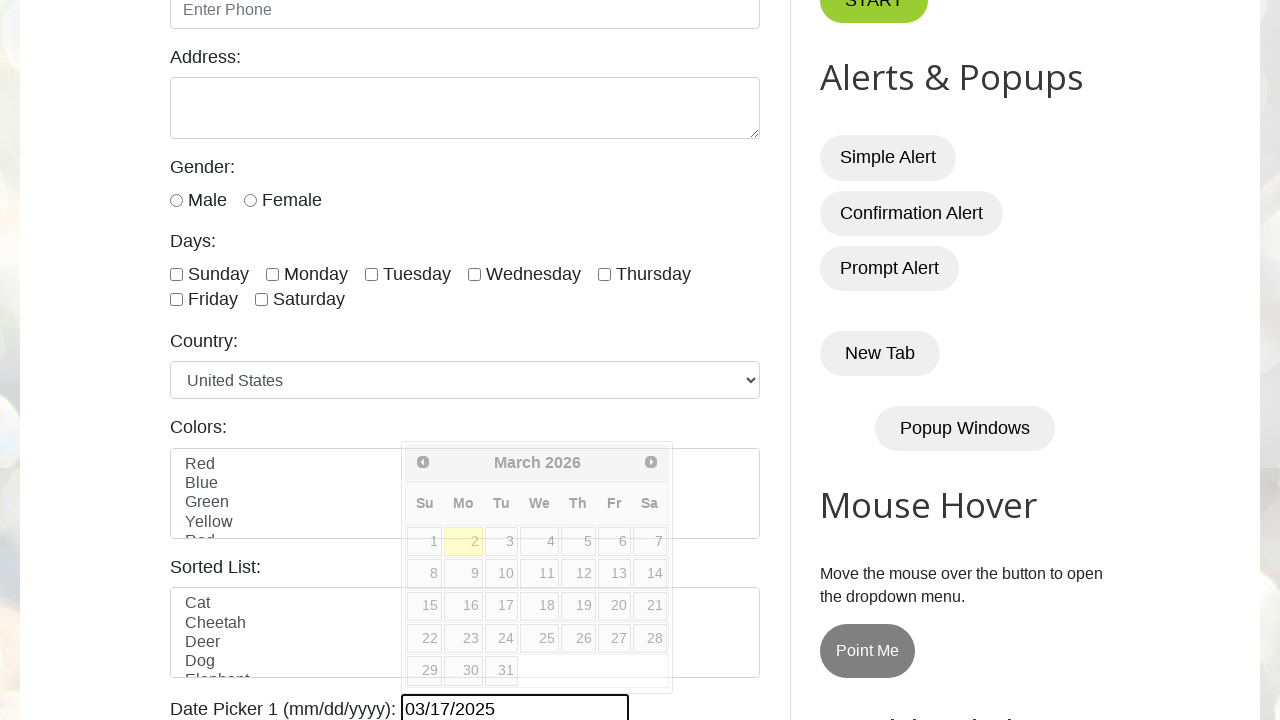

Clicked datepicker to open calendar at (515, 705) on #datepicker
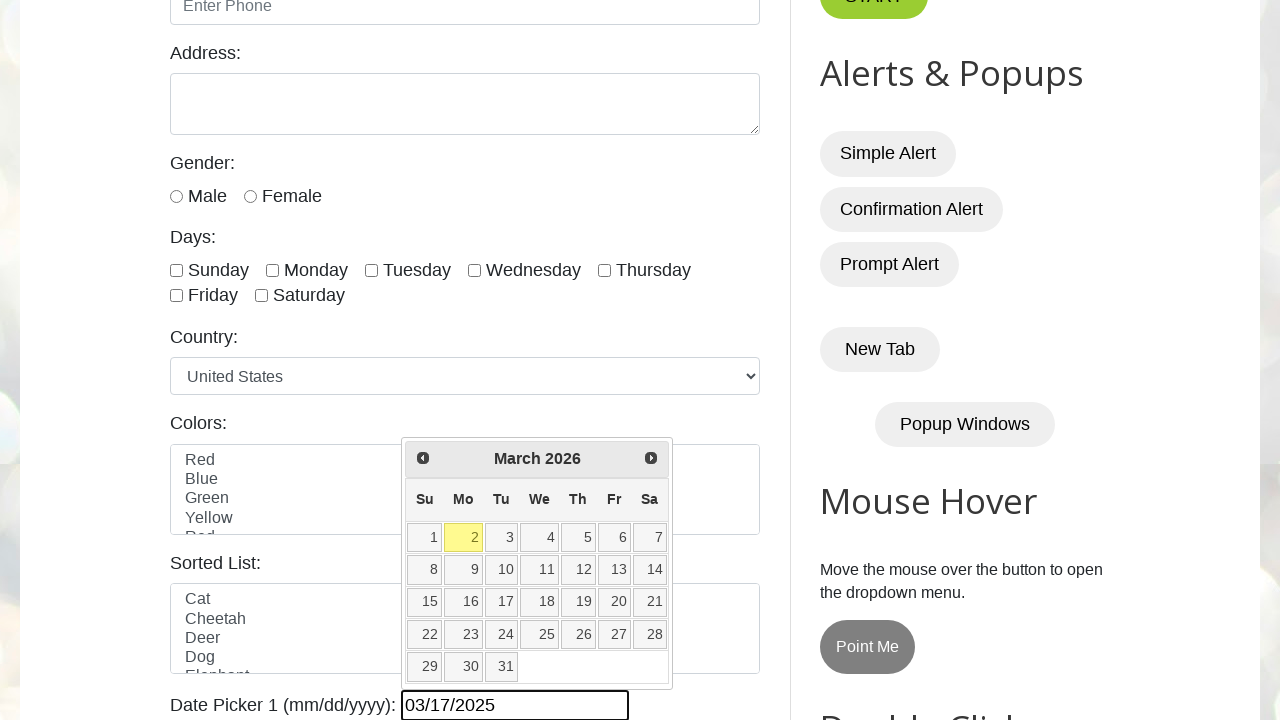

Checked current date: March 2026
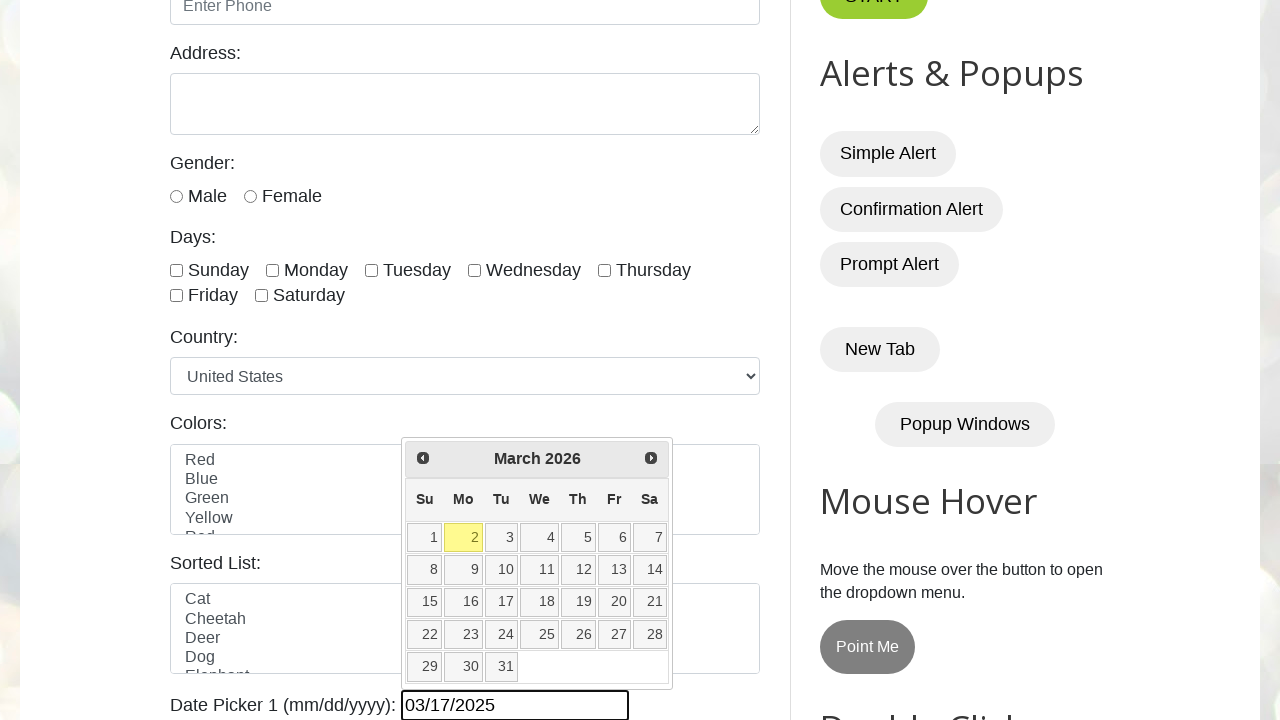

Clicked previous month button to navigate backwards at (423, 458) on internal:attr=[title="Prev"i]
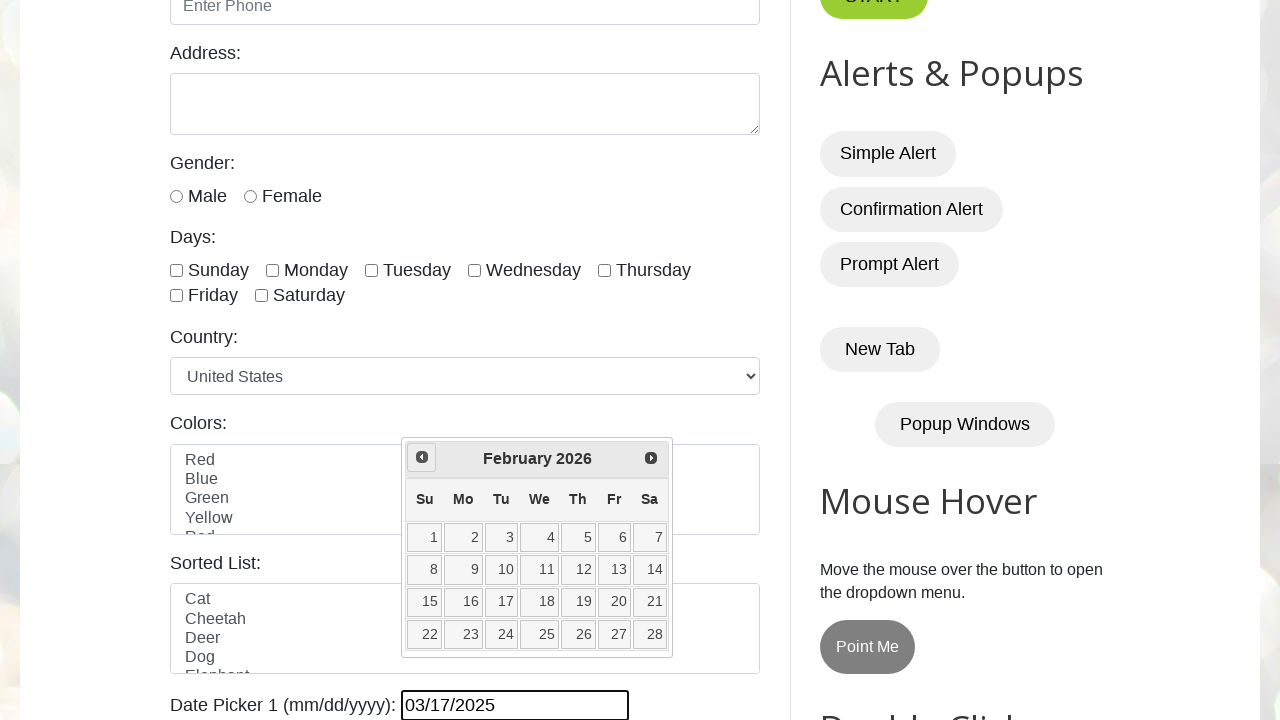

Checked current date: February 2026
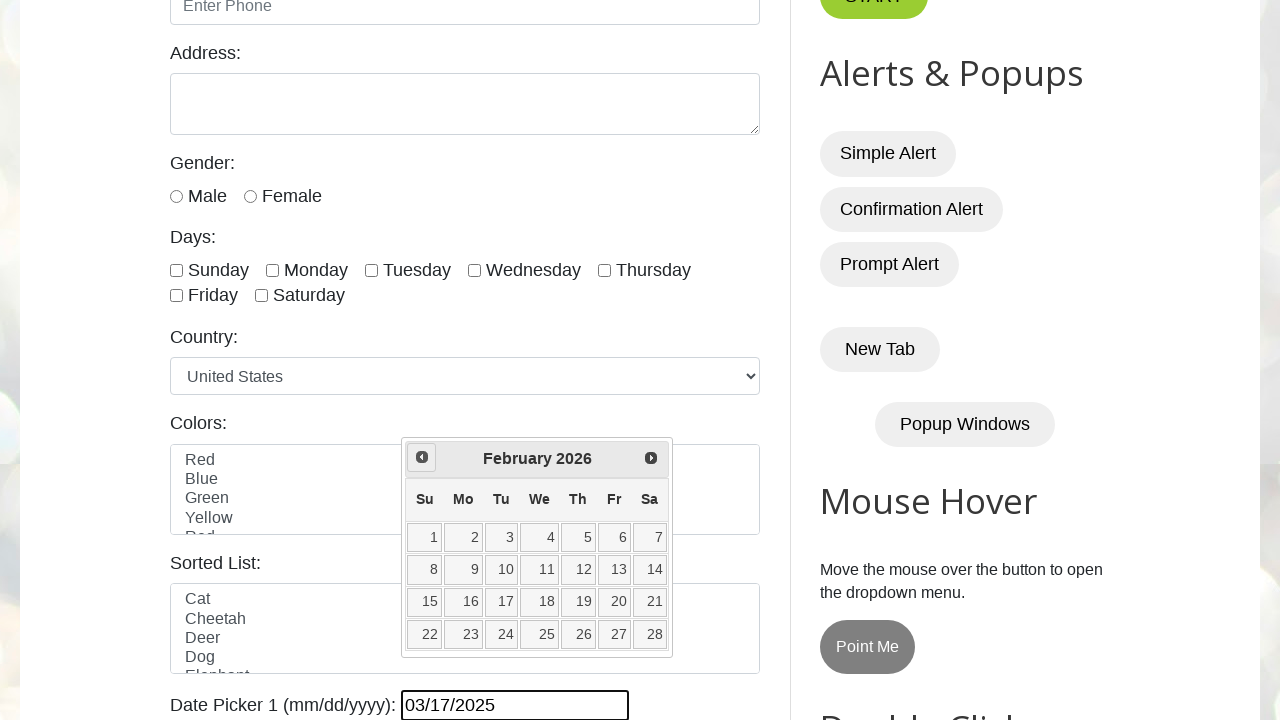

Clicked previous month button to navigate backwards at (422, 457) on internal:attr=[title="Prev"i]
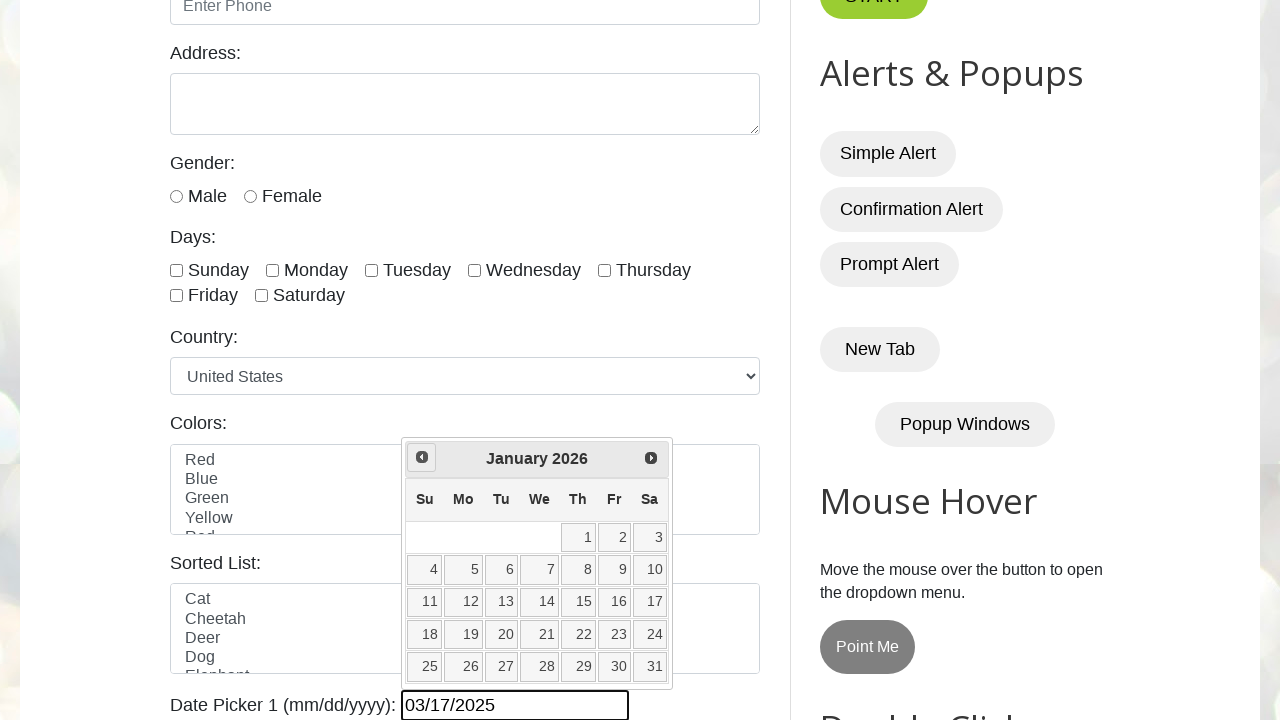

Checked current date: January 2026
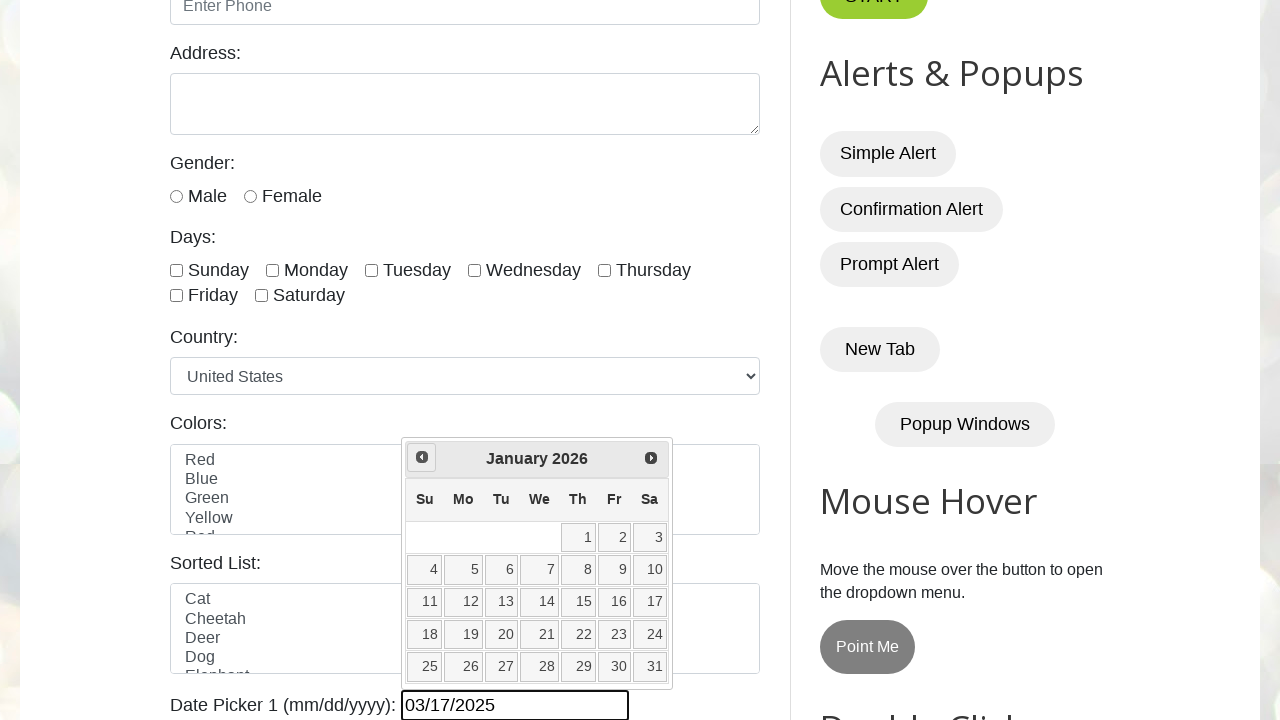

Clicked previous month button to navigate backwards at (422, 457) on internal:attr=[title="Prev"i]
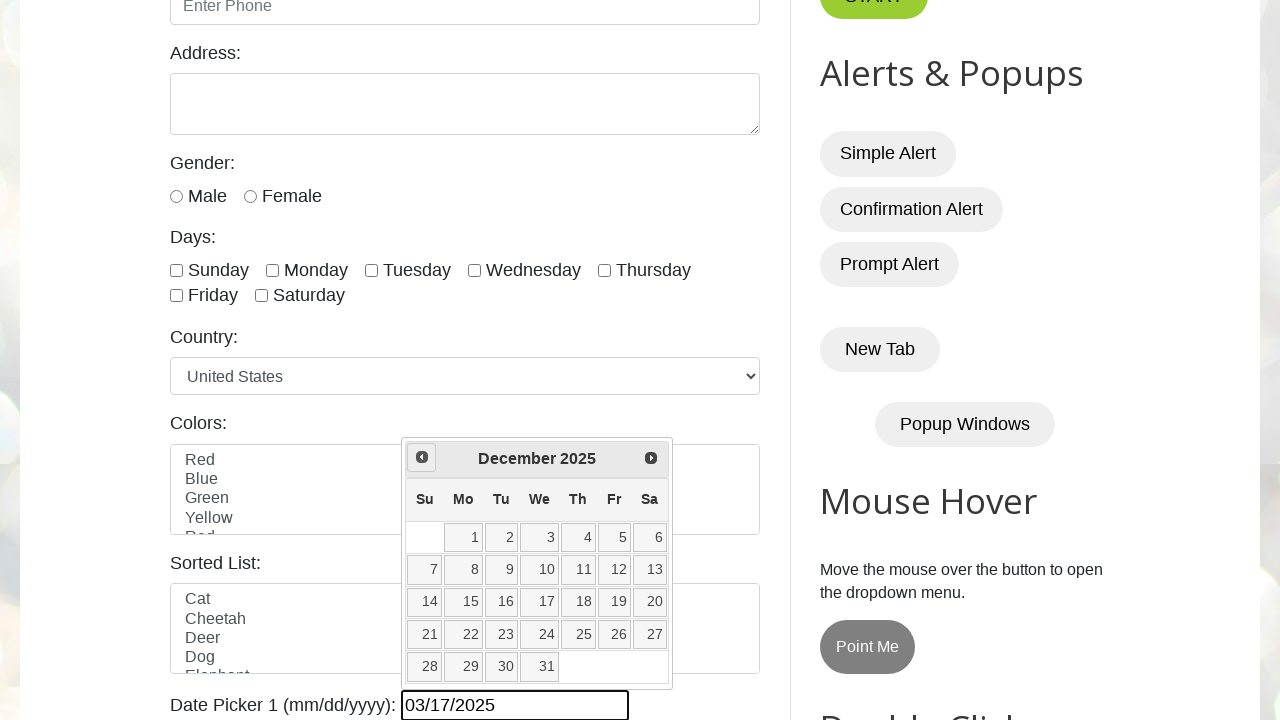

Checked current date: December 2025
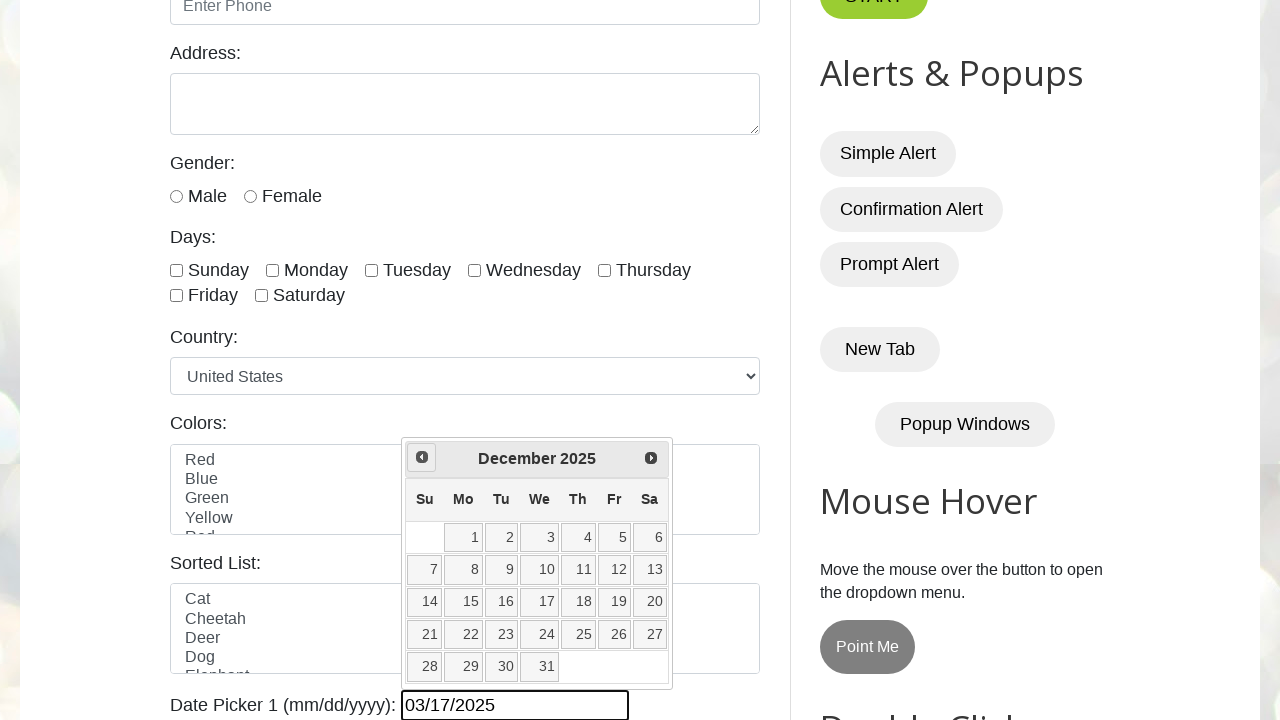

Clicked previous month button to navigate backwards at (422, 457) on internal:attr=[title="Prev"i]
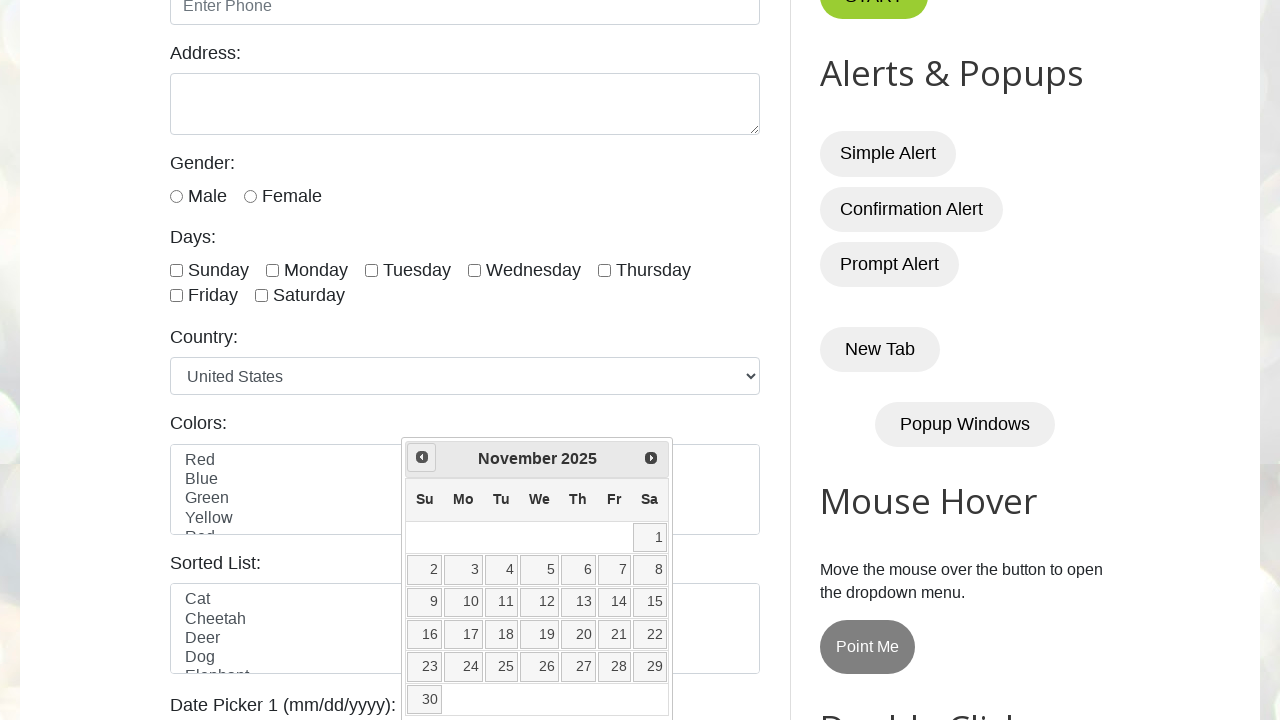

Checked current date: November 2025
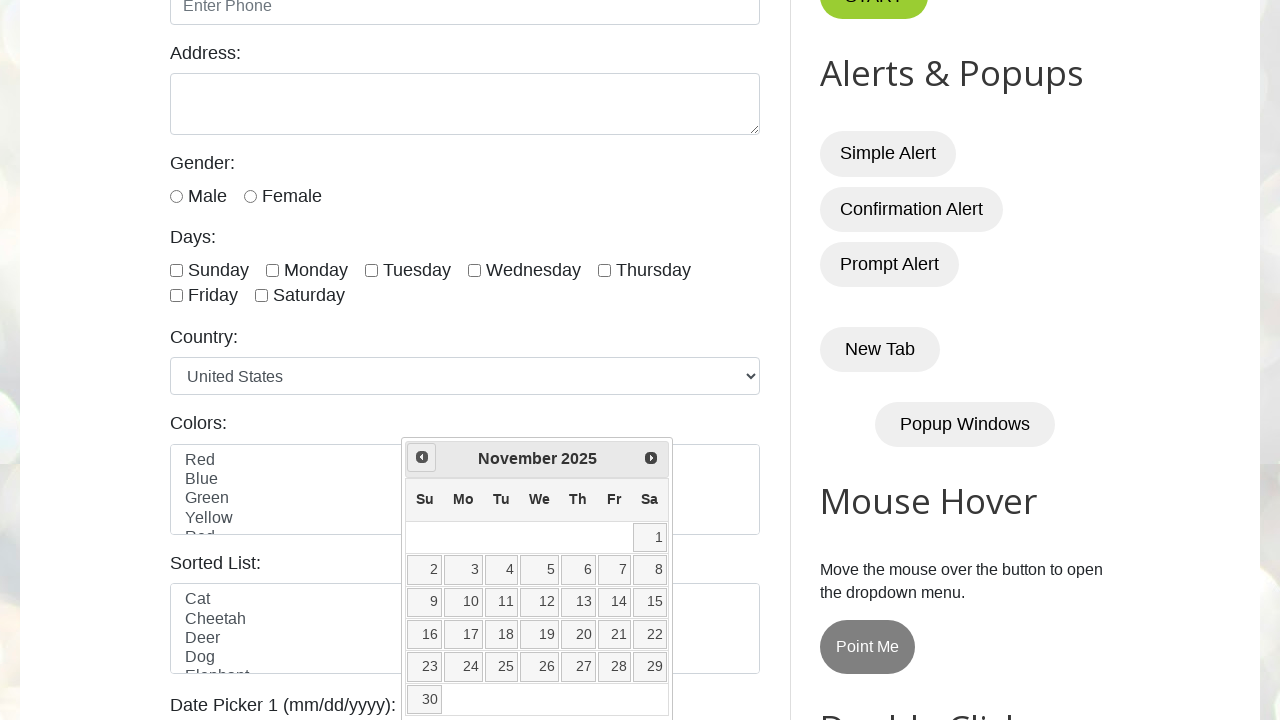

Clicked previous month button to navigate backwards at (422, 457) on internal:attr=[title="Prev"i]
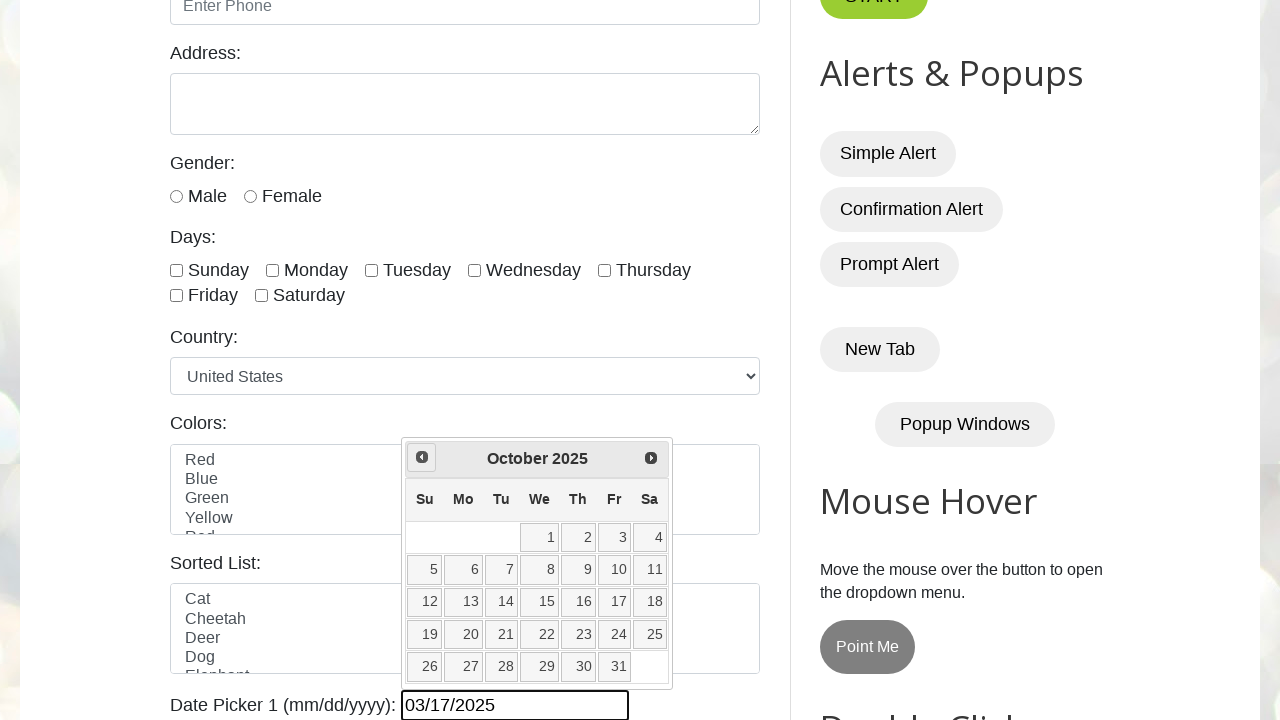

Checked current date: October 2025
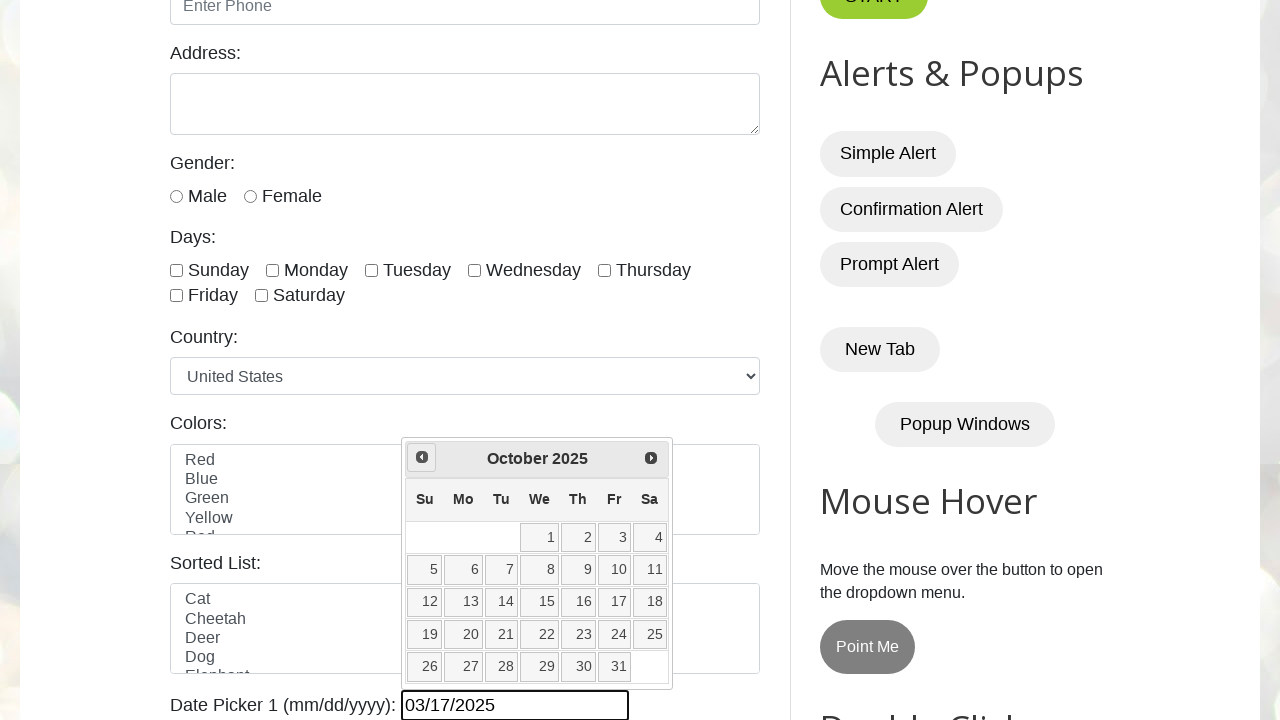

Clicked previous month button to navigate backwards at (422, 457) on internal:attr=[title="Prev"i]
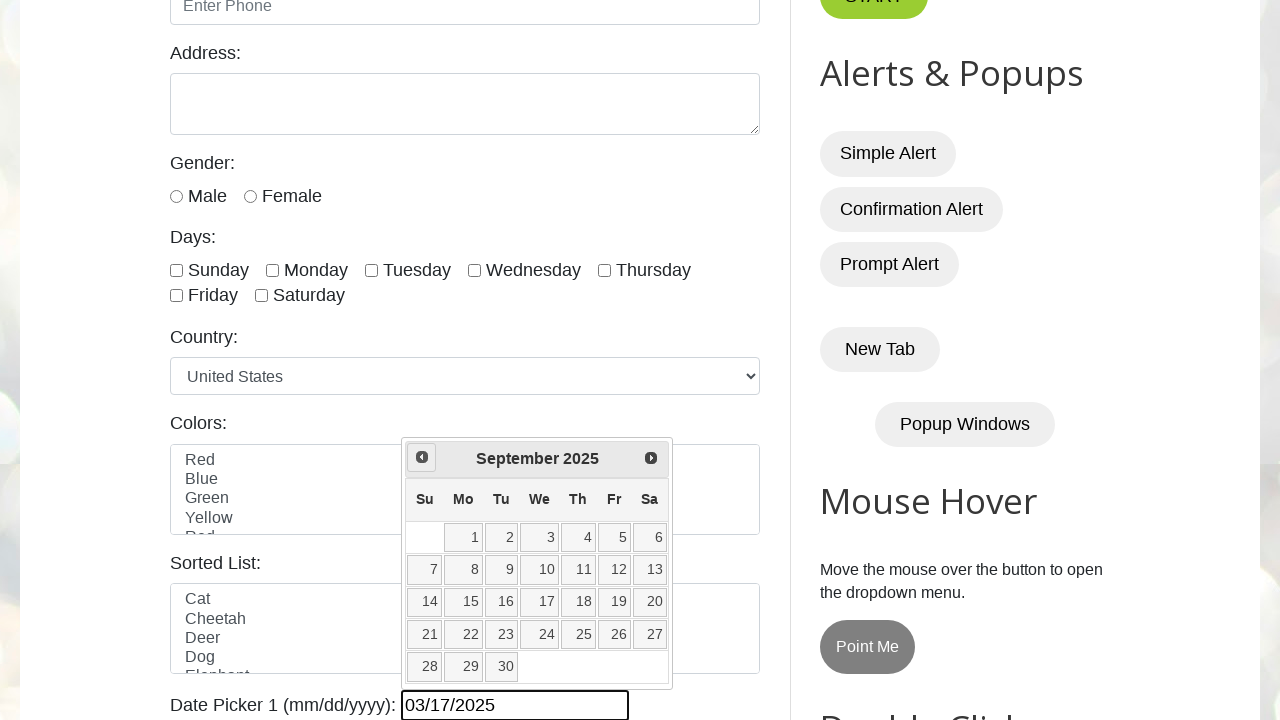

Checked current date: September 2025
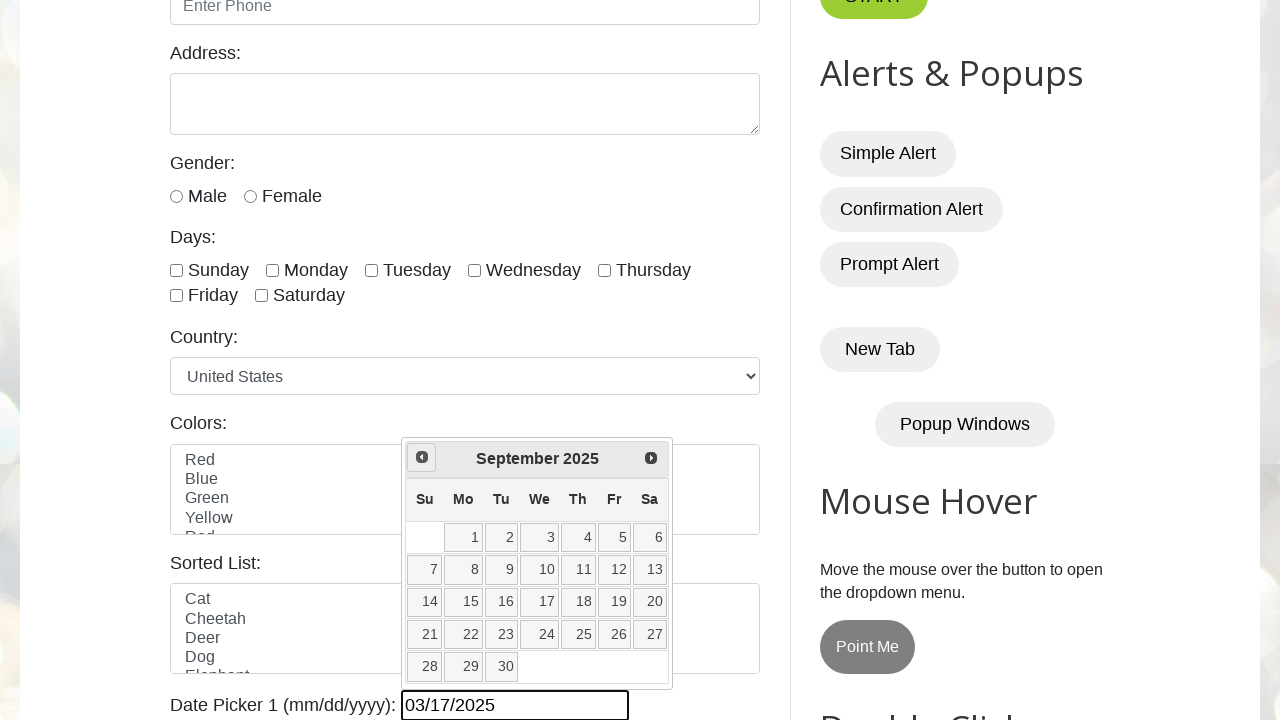

Clicked previous month button to navigate backwards at (422, 457) on internal:attr=[title="Prev"i]
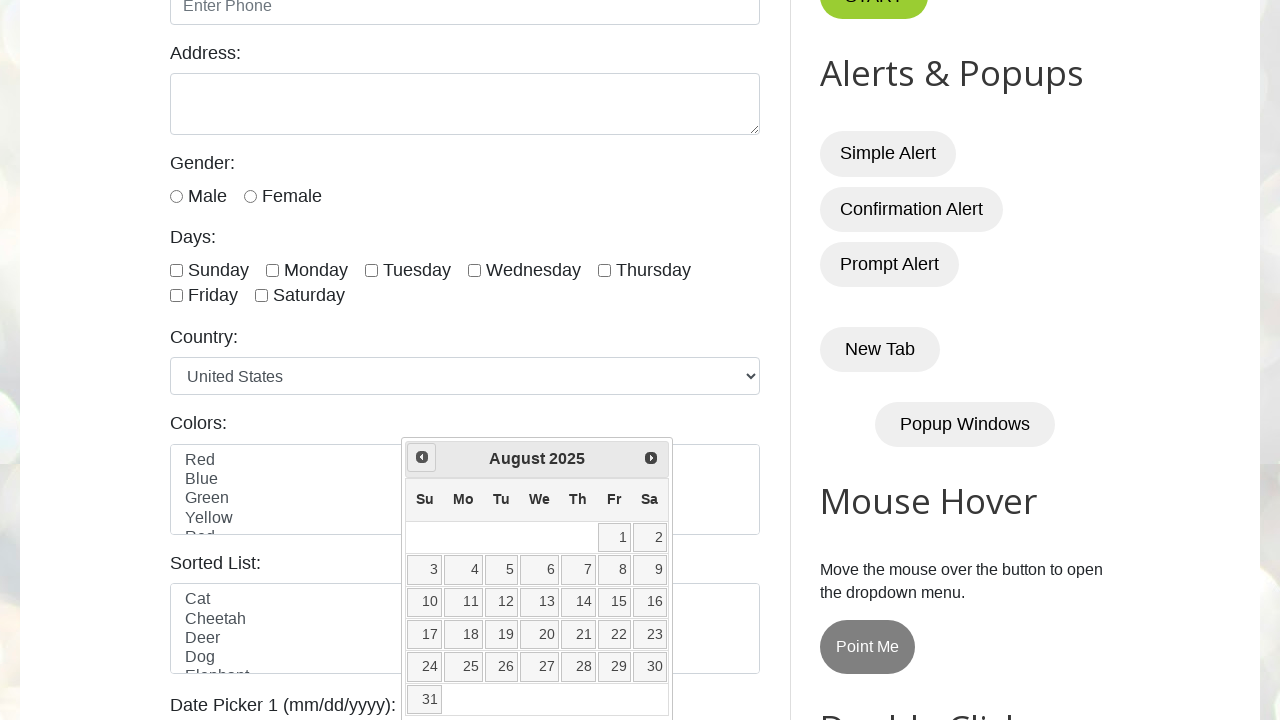

Checked current date: August 2025
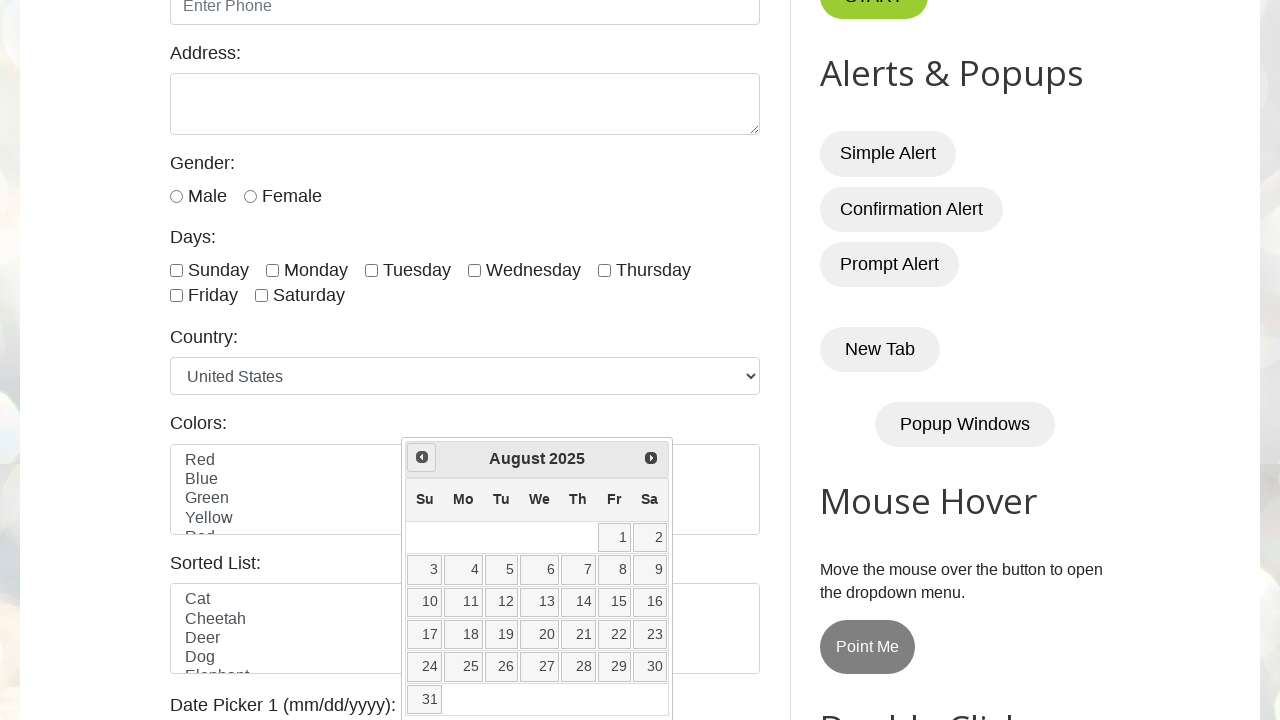

Clicked previous month button to navigate backwards at (422, 457) on internal:attr=[title="Prev"i]
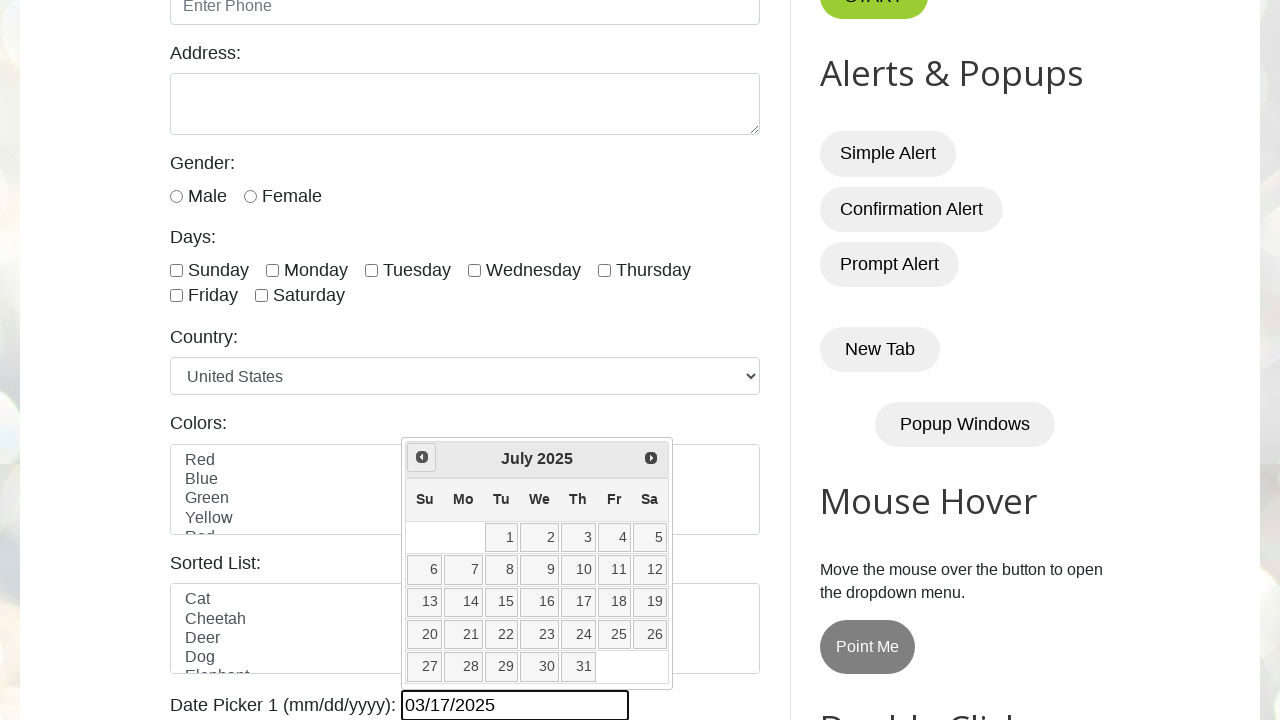

Checked current date: July 2025
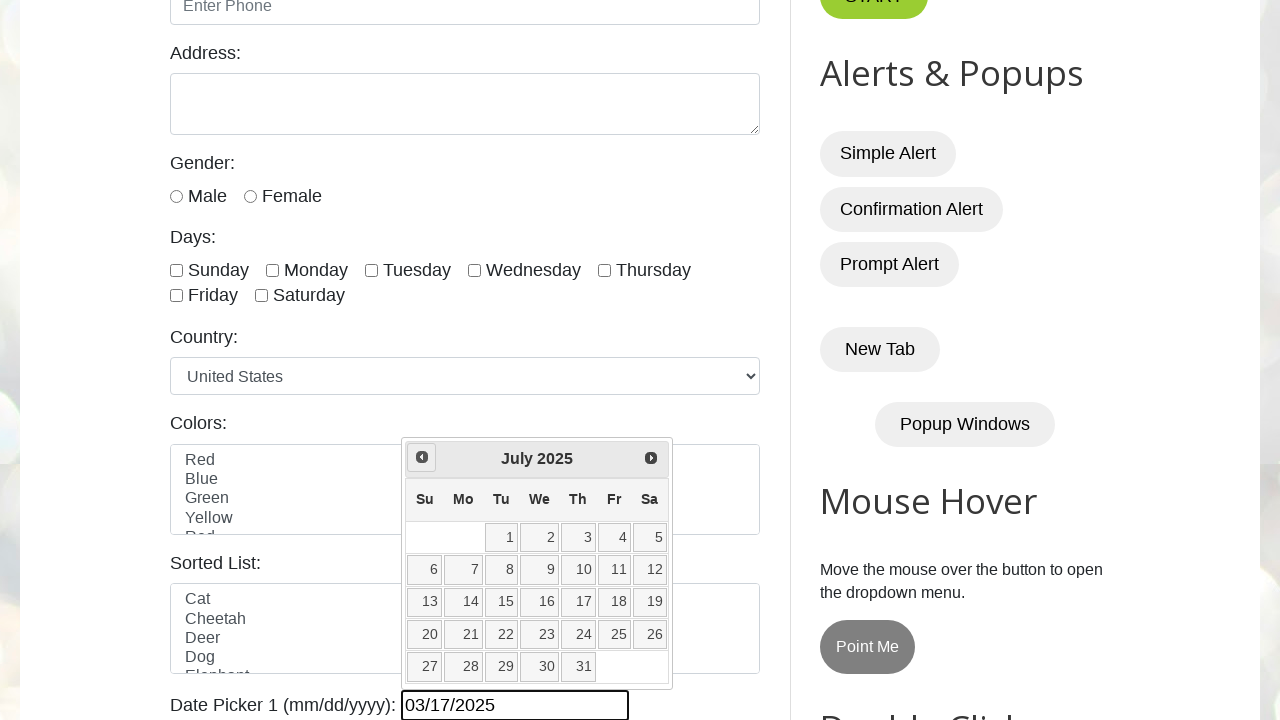

Clicked previous month button to navigate backwards at (422, 457) on internal:attr=[title="Prev"i]
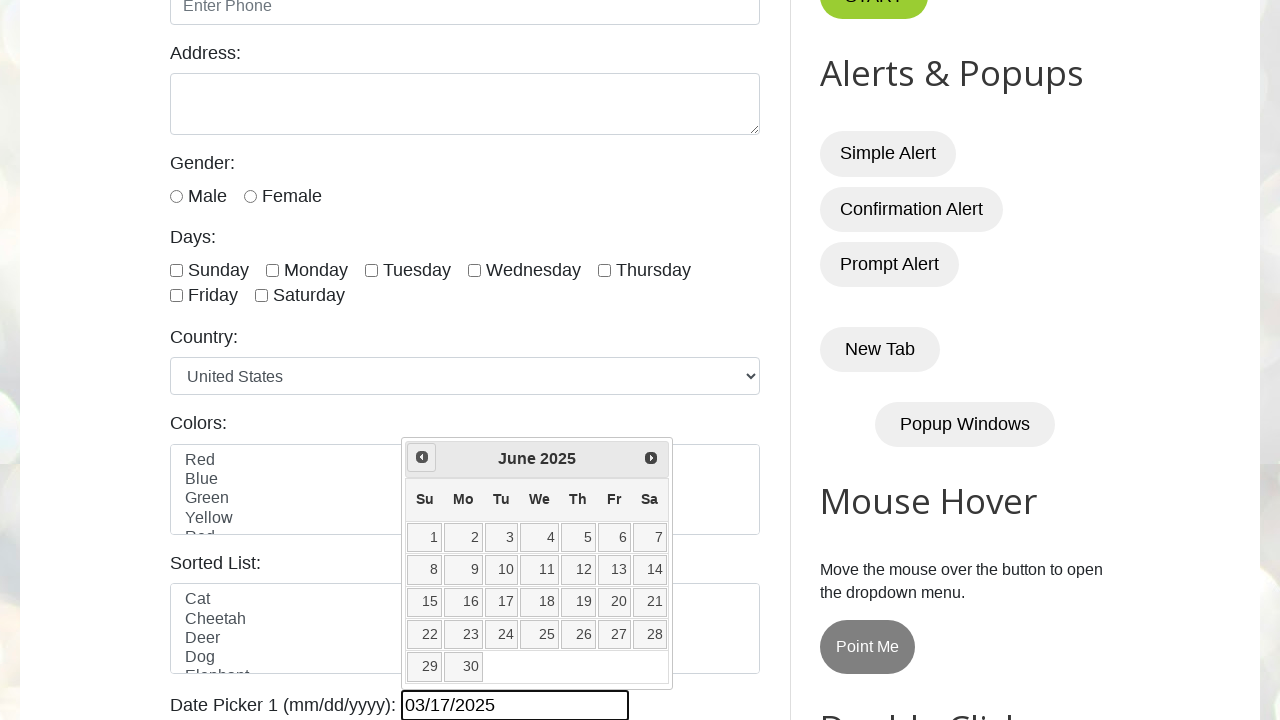

Checked current date: June 2025
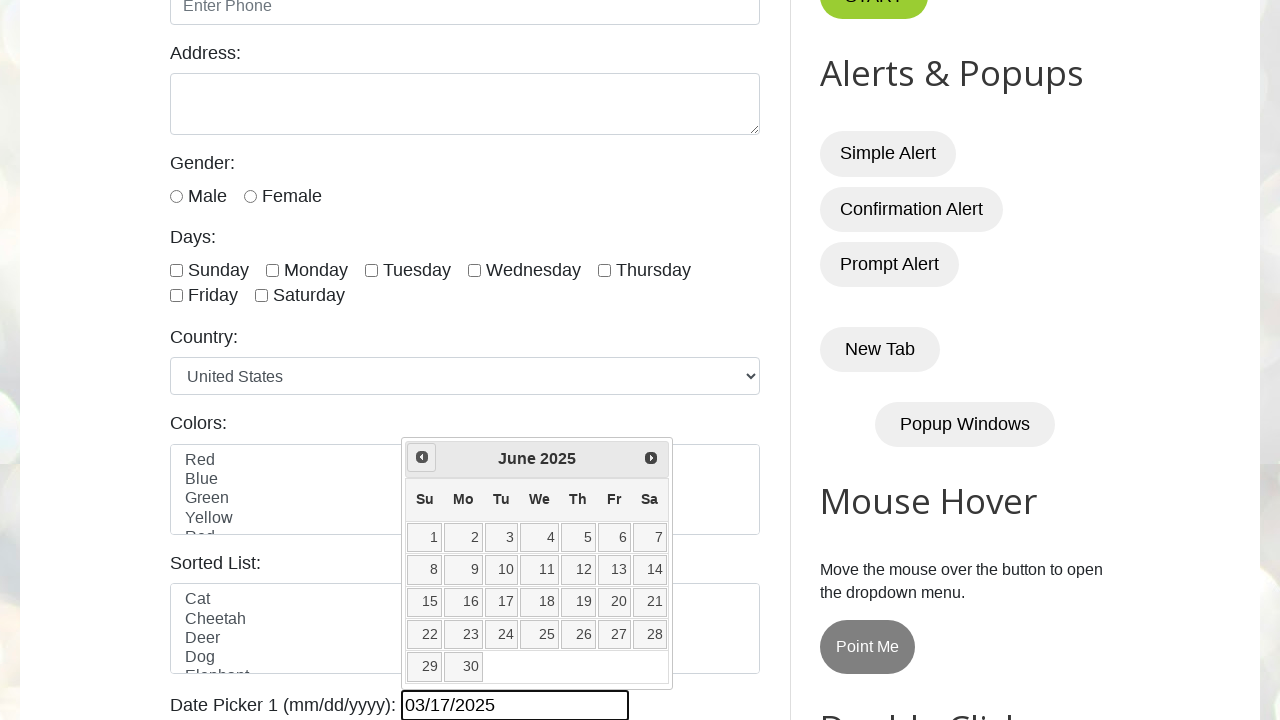

Clicked previous month button to navigate backwards at (422, 457) on internal:attr=[title="Prev"i]
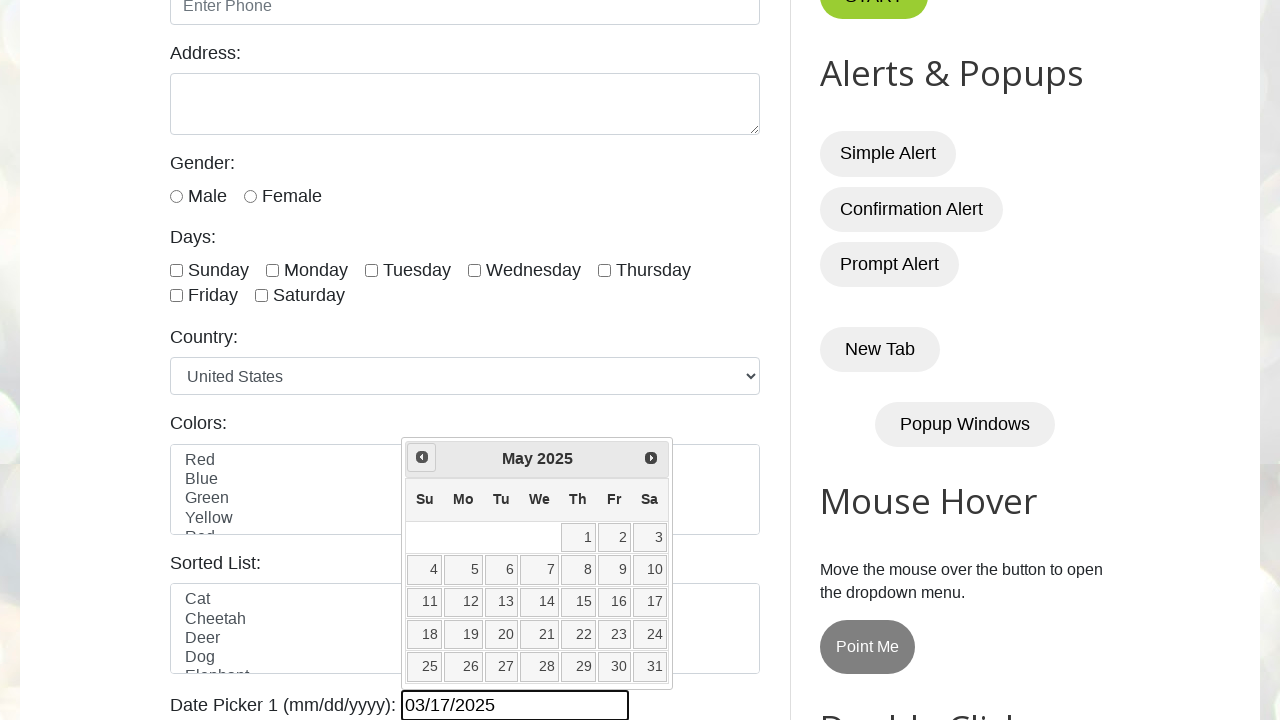

Checked current date: May 2025
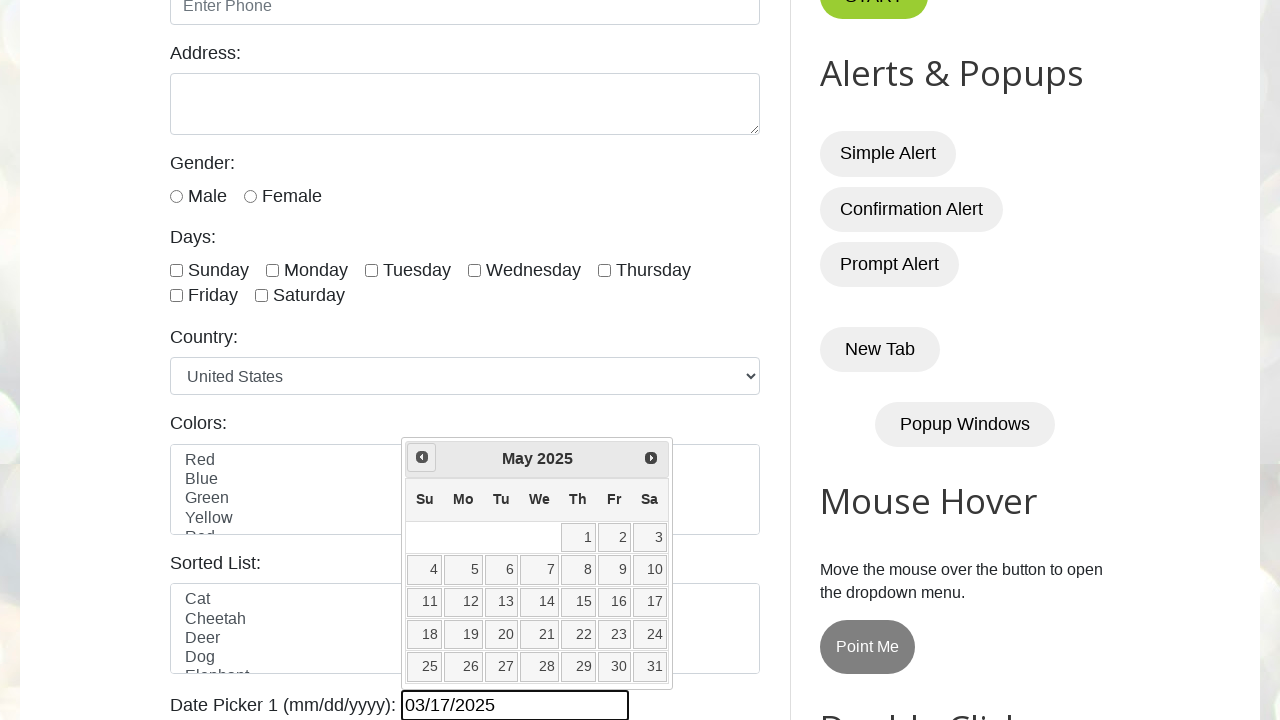

Clicked previous month button to navigate backwards at (422, 457) on internal:attr=[title="Prev"i]
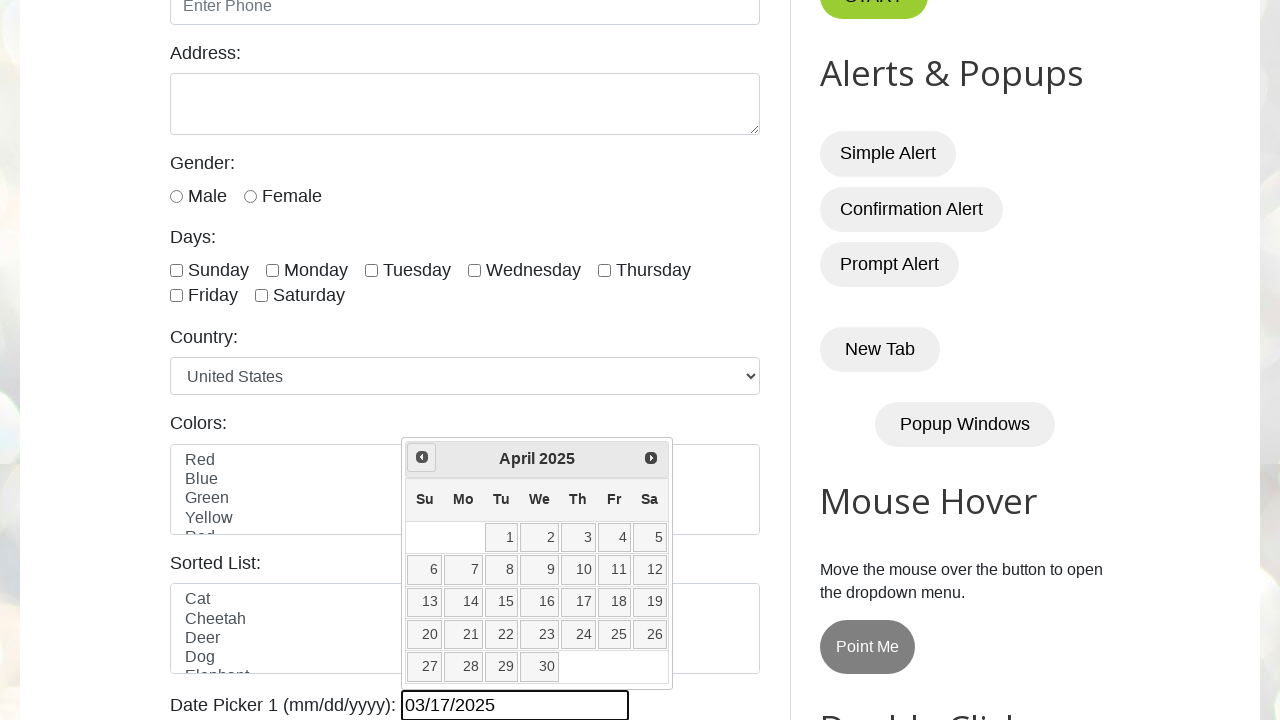

Checked current date: April 2025
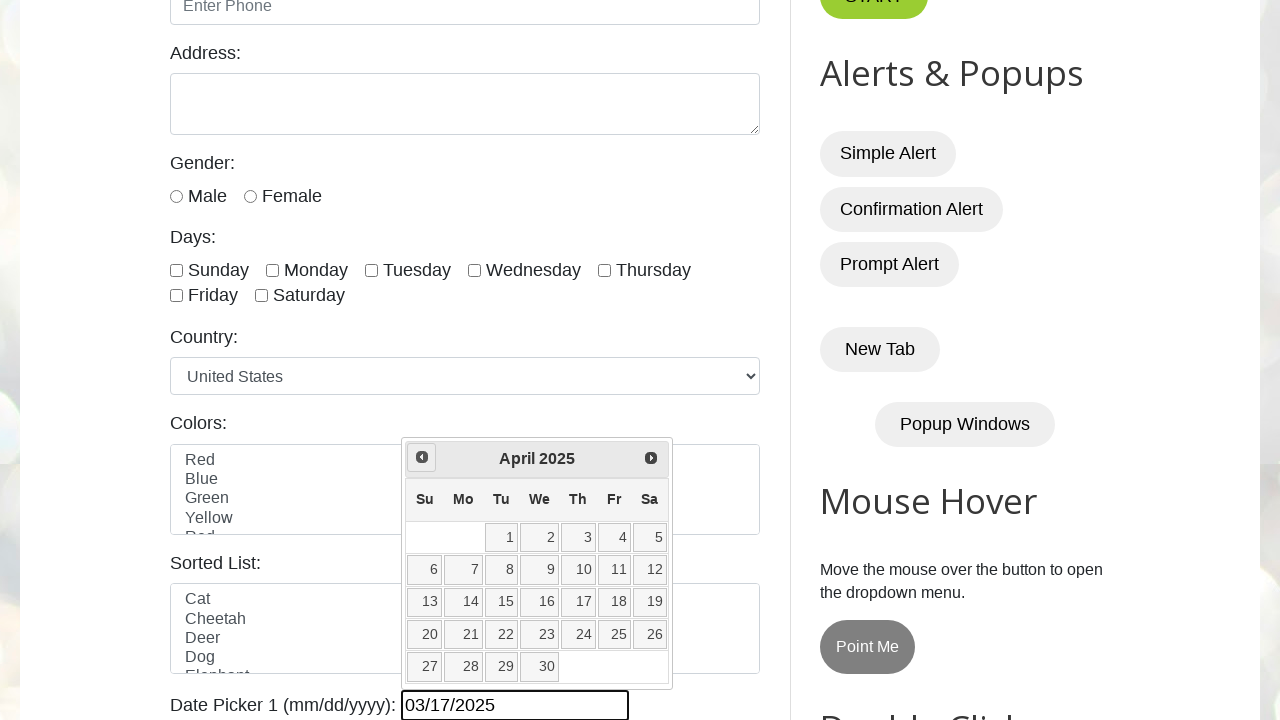

Clicked previous month button to navigate backwards at (422, 457) on internal:attr=[title="Prev"i]
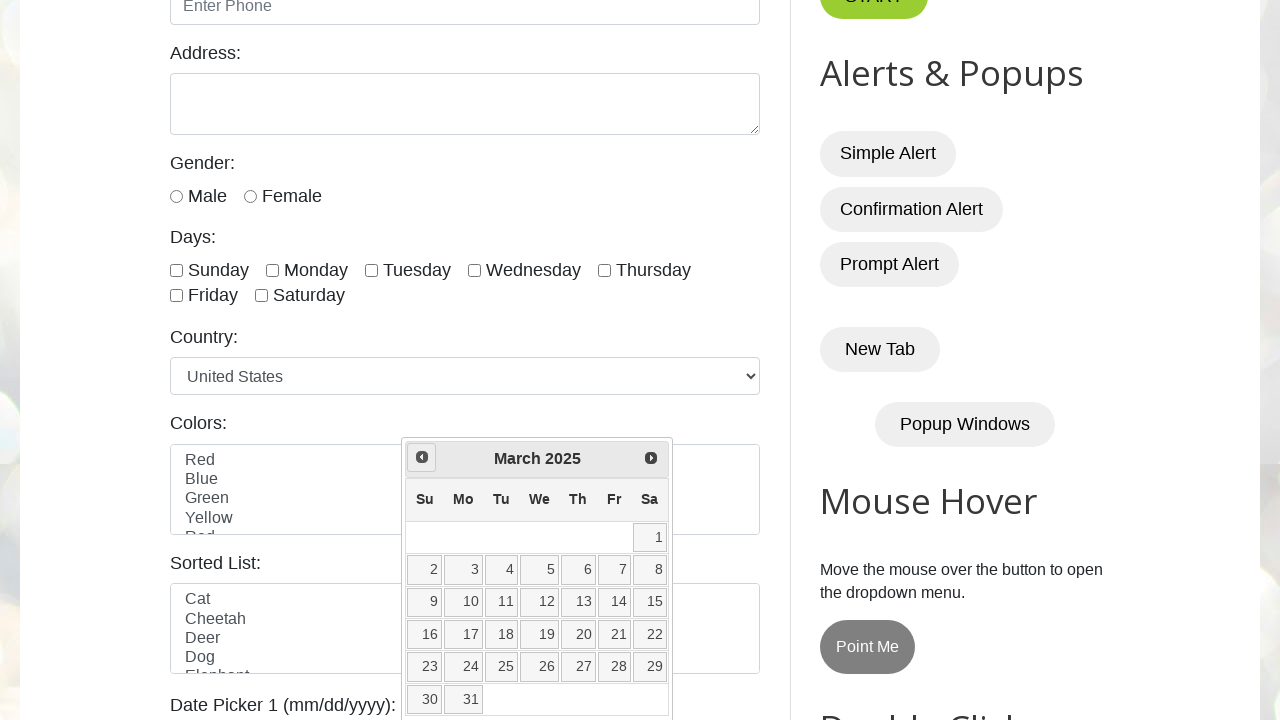

Checked current date: March 2025
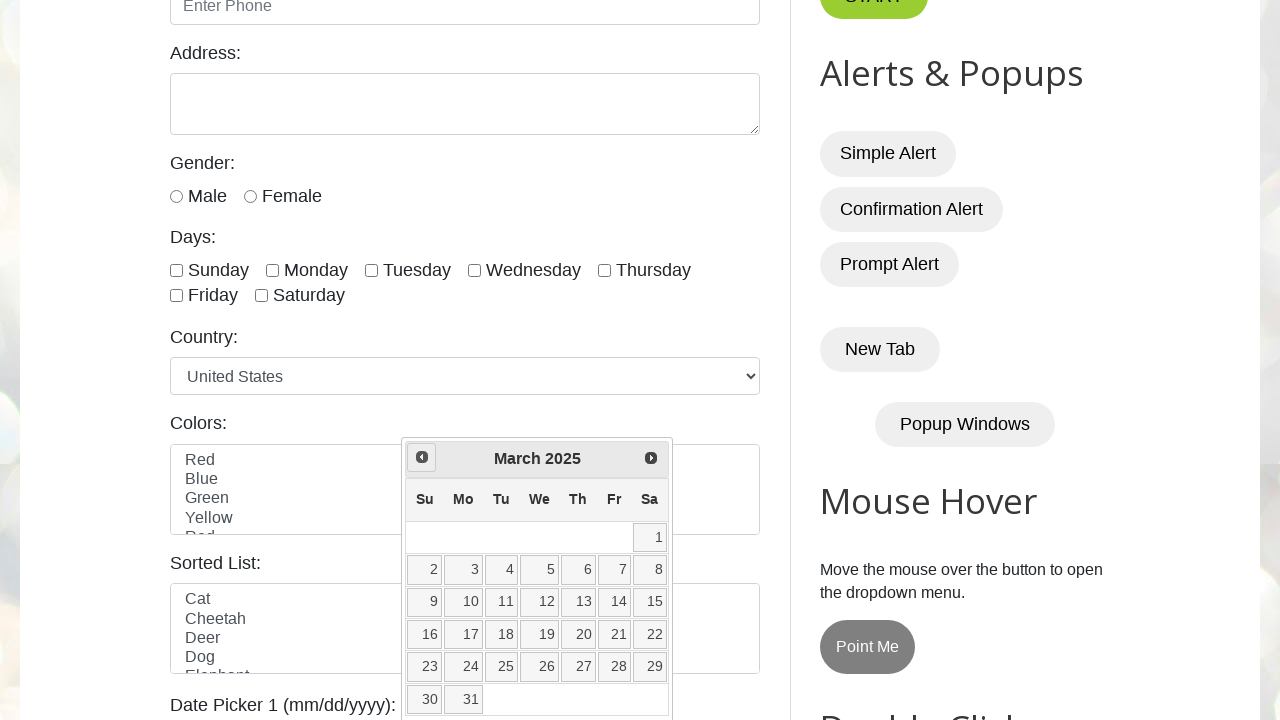

Clicked previous month button to navigate backwards at (422, 457) on internal:attr=[title="Prev"i]
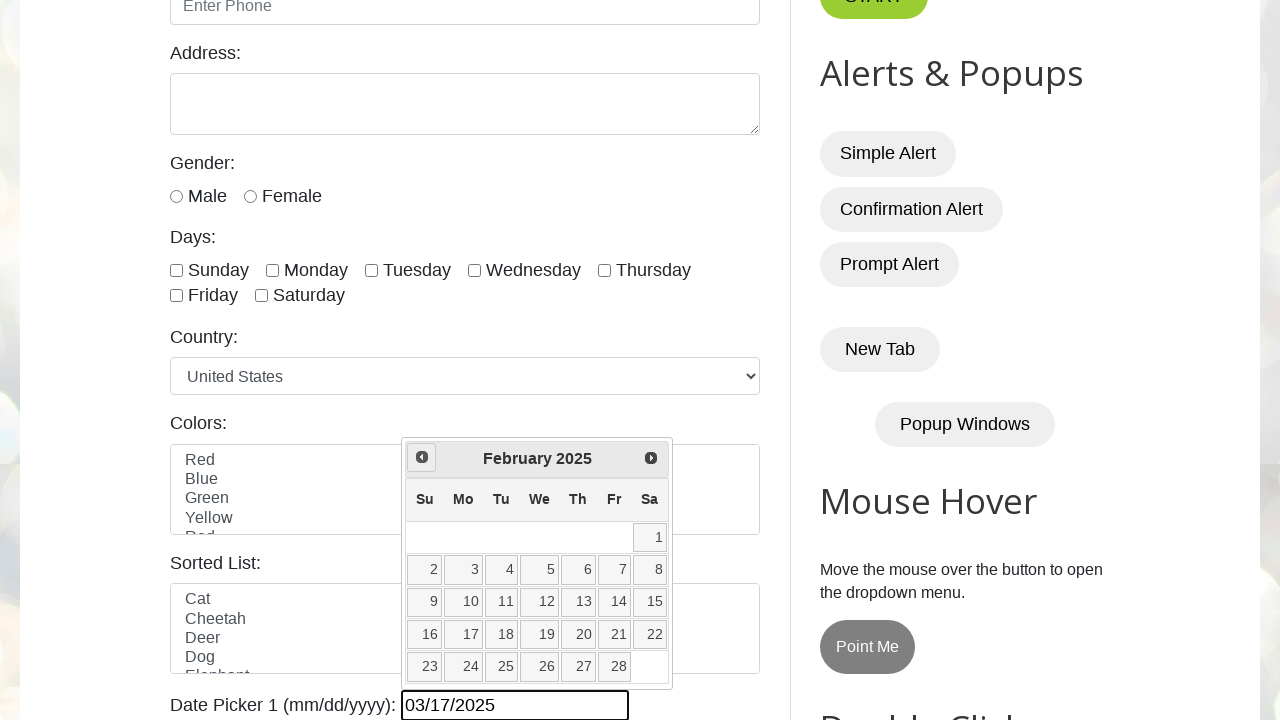

Checked current date: February 2025
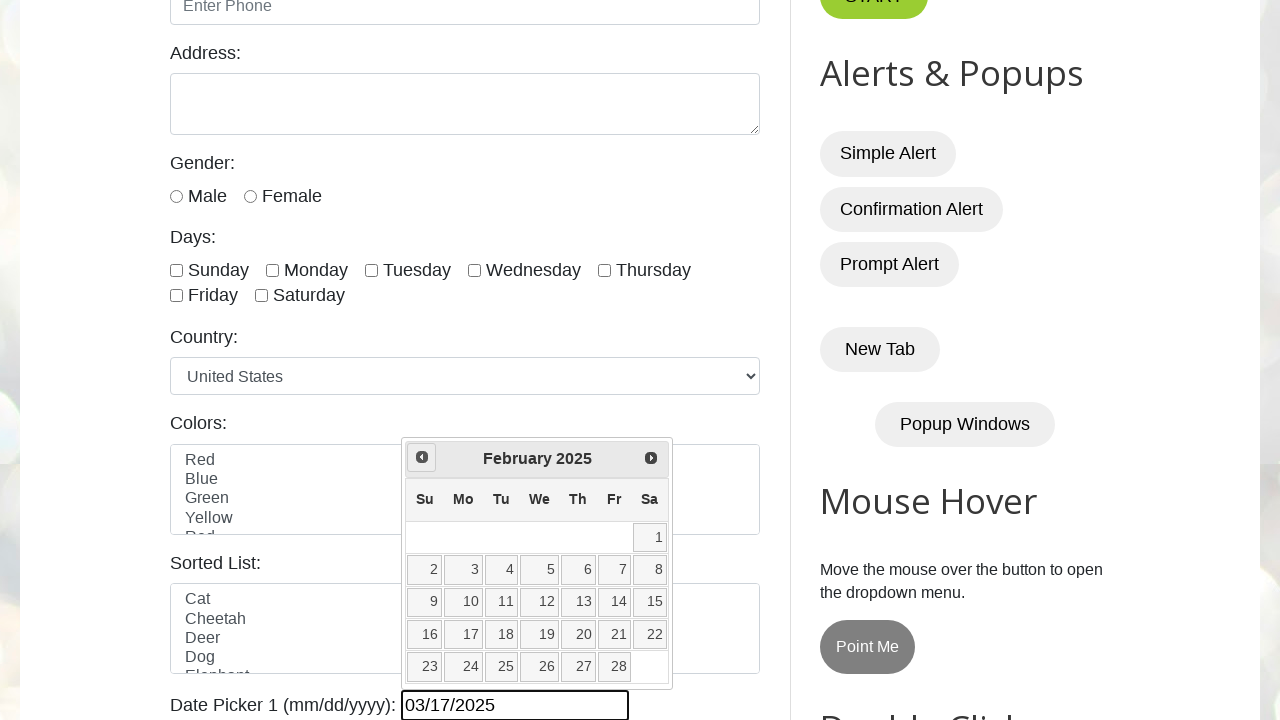

Clicked previous month button to navigate backwards at (422, 457) on internal:attr=[title="Prev"i]
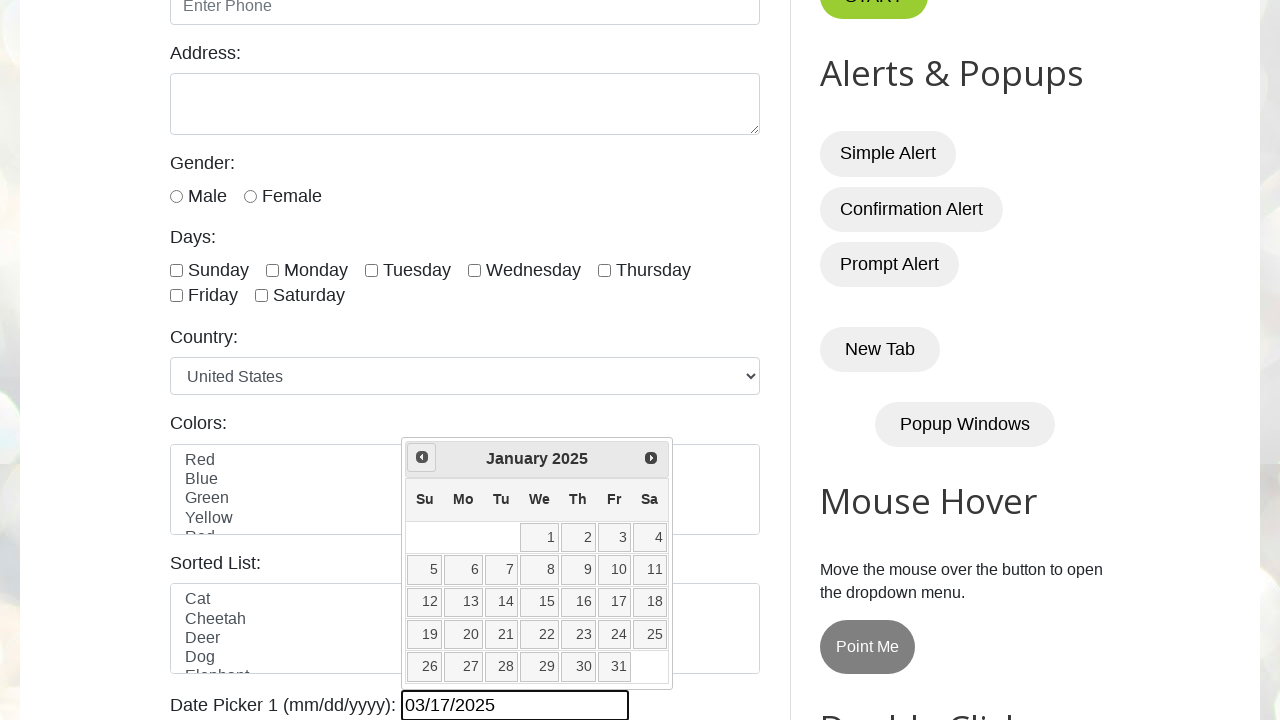

Checked current date: January 2025
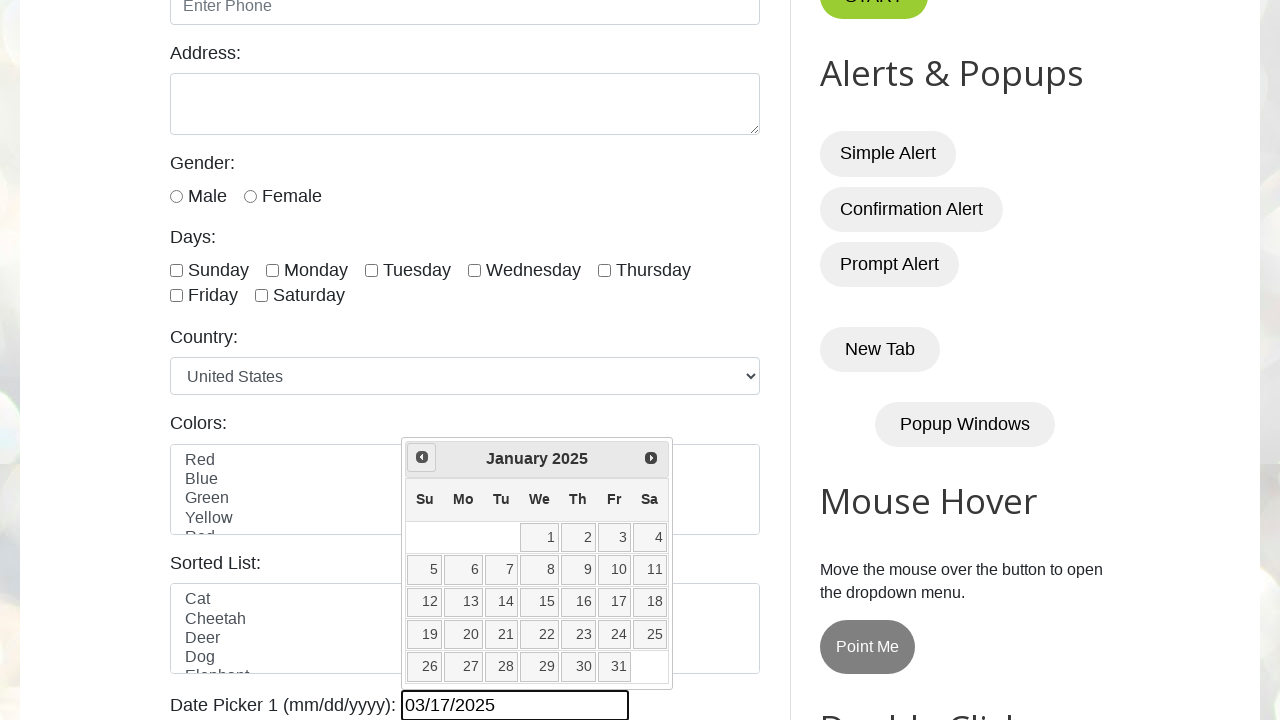

Clicked previous month button to navigate backwards at (422, 457) on internal:attr=[title="Prev"i]
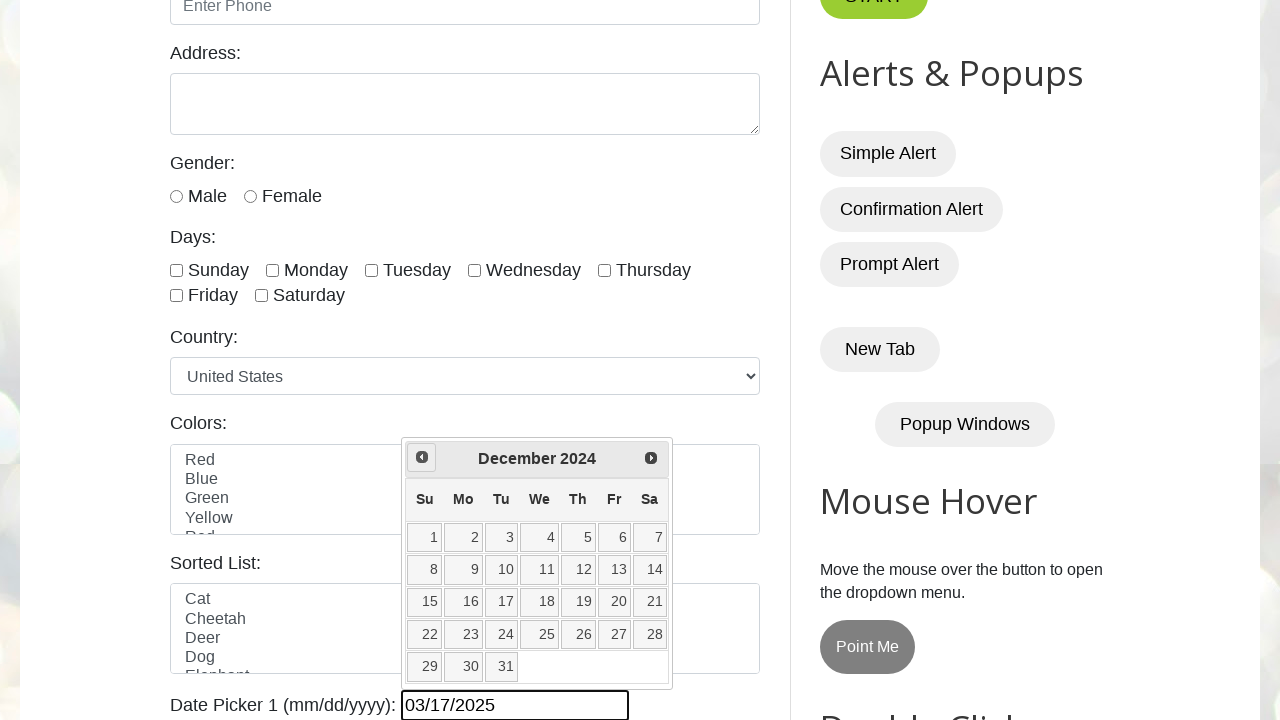

Checked current date: December 2024
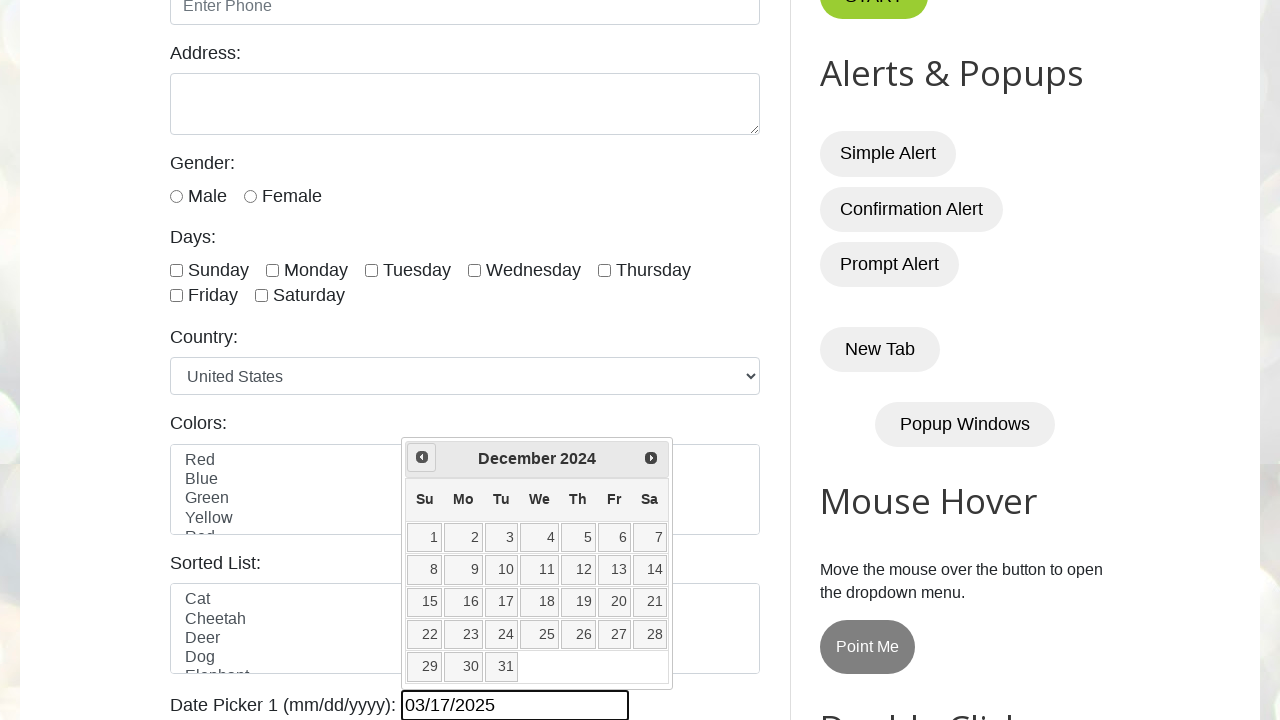

Clicked previous month button to navigate backwards at (422, 457) on internal:attr=[title="Prev"i]
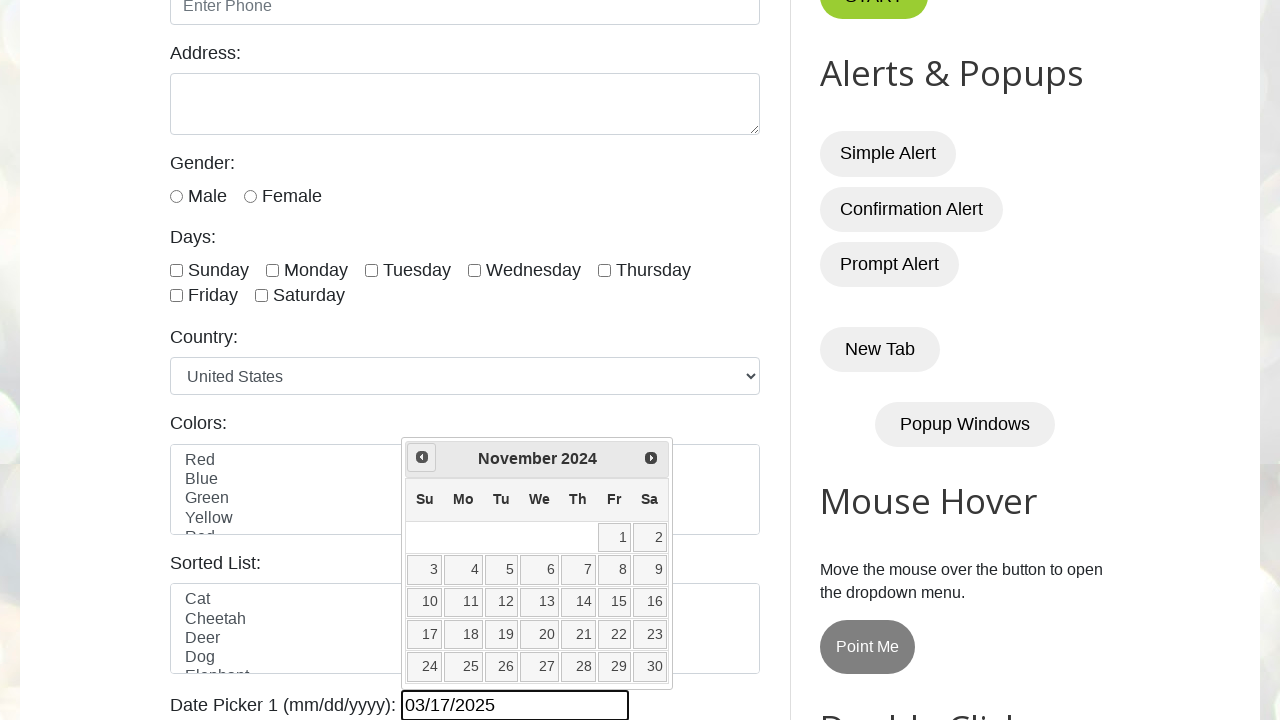

Checked current date: November 2024
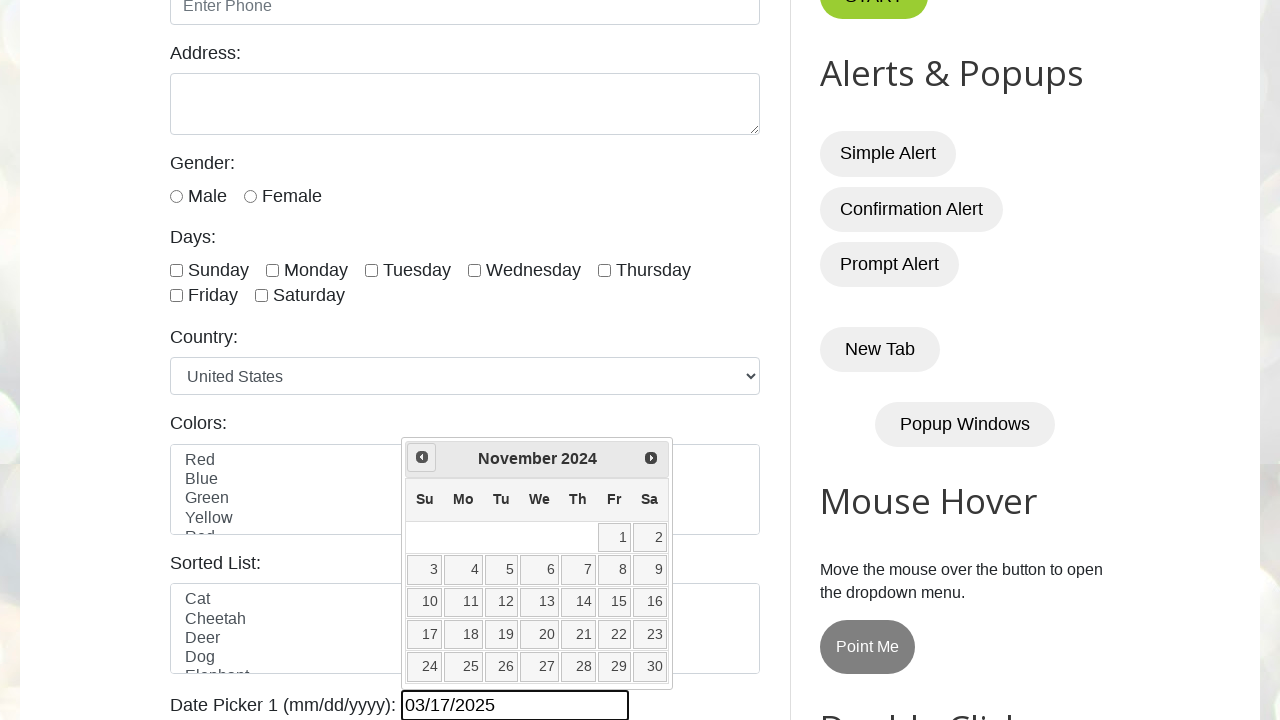

Clicked previous month button to navigate backwards at (422, 457) on internal:attr=[title="Prev"i]
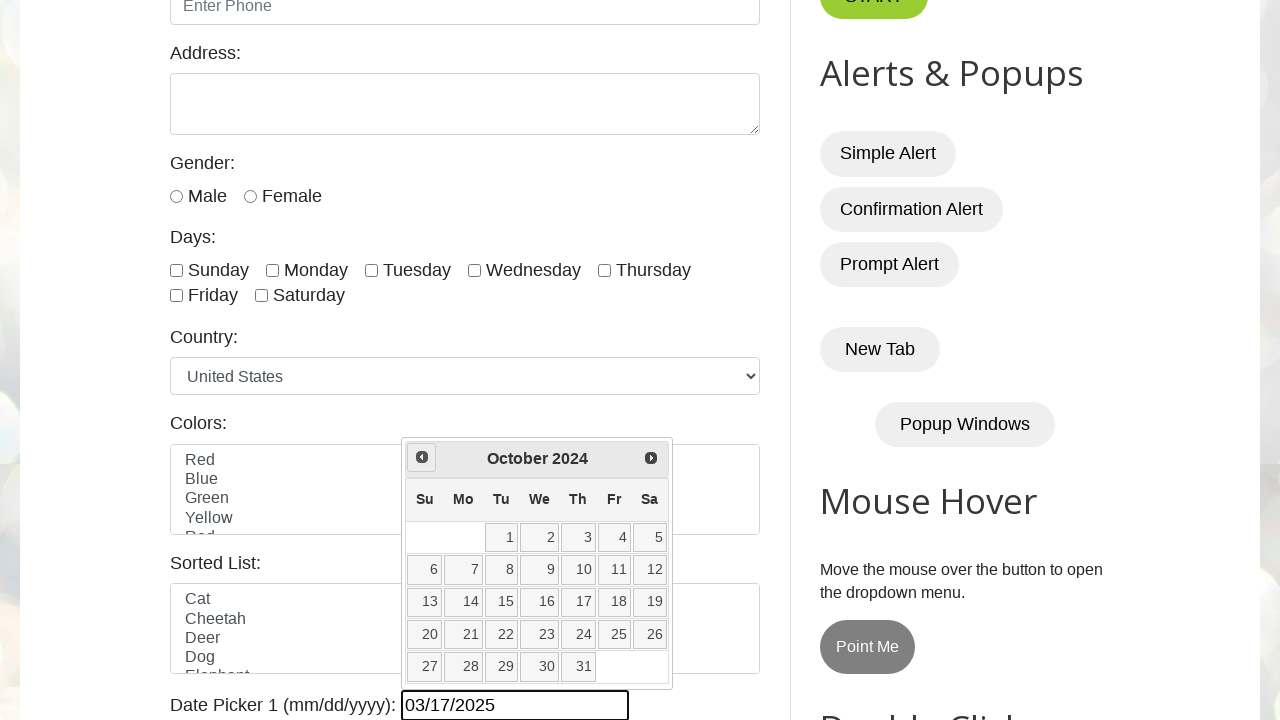

Checked current date: October 2024
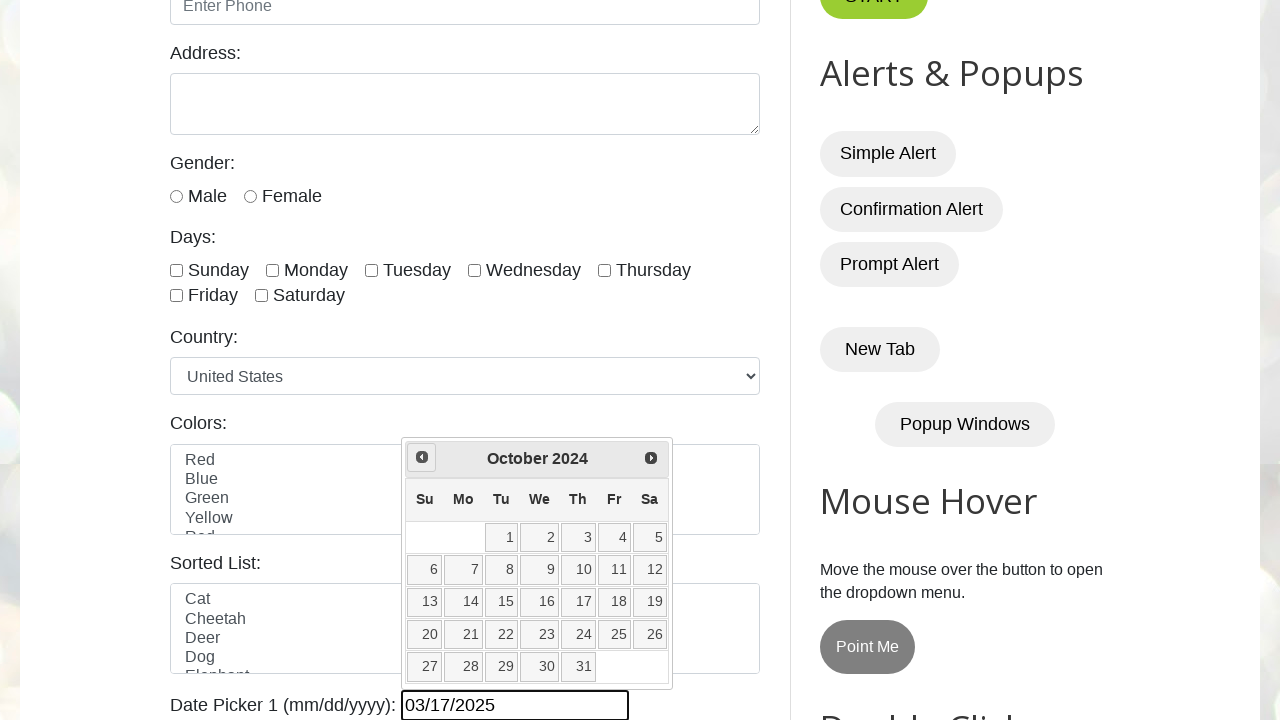

Clicked previous month button to navigate backwards at (422, 457) on internal:attr=[title="Prev"i]
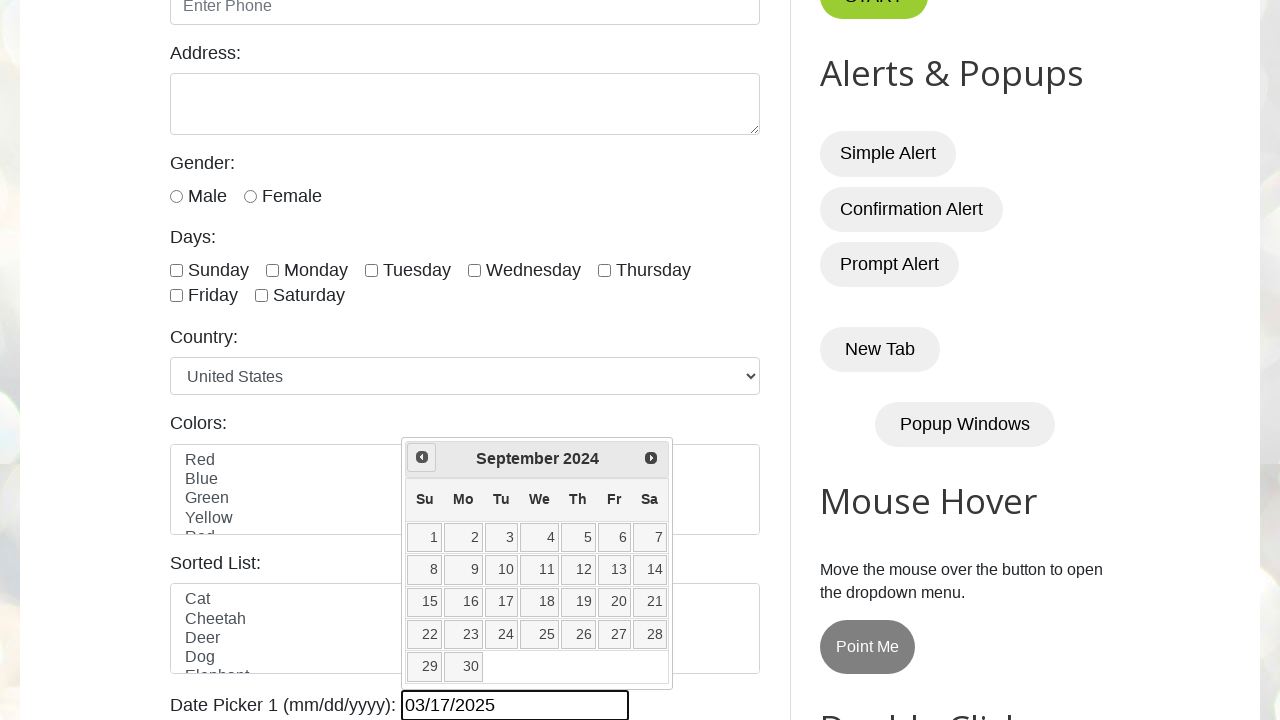

Checked current date: September 2024
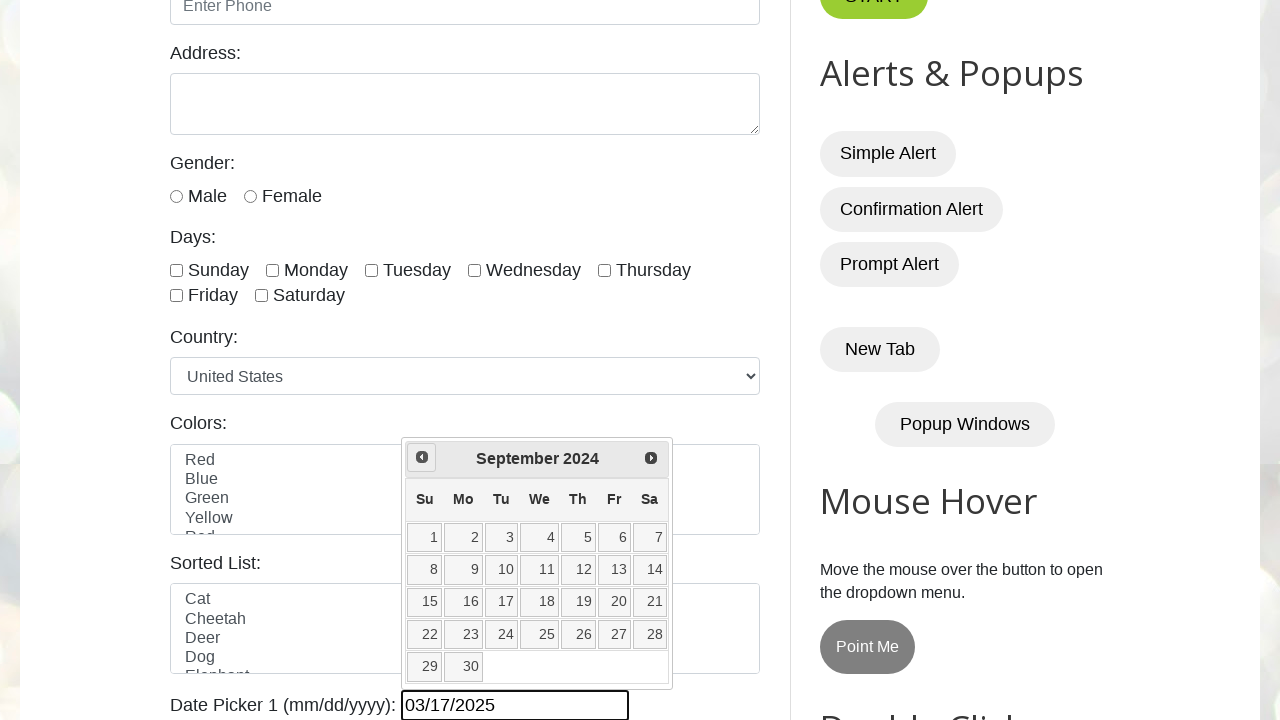

Clicked previous month button to navigate backwards at (422, 457) on internal:attr=[title="Prev"i]
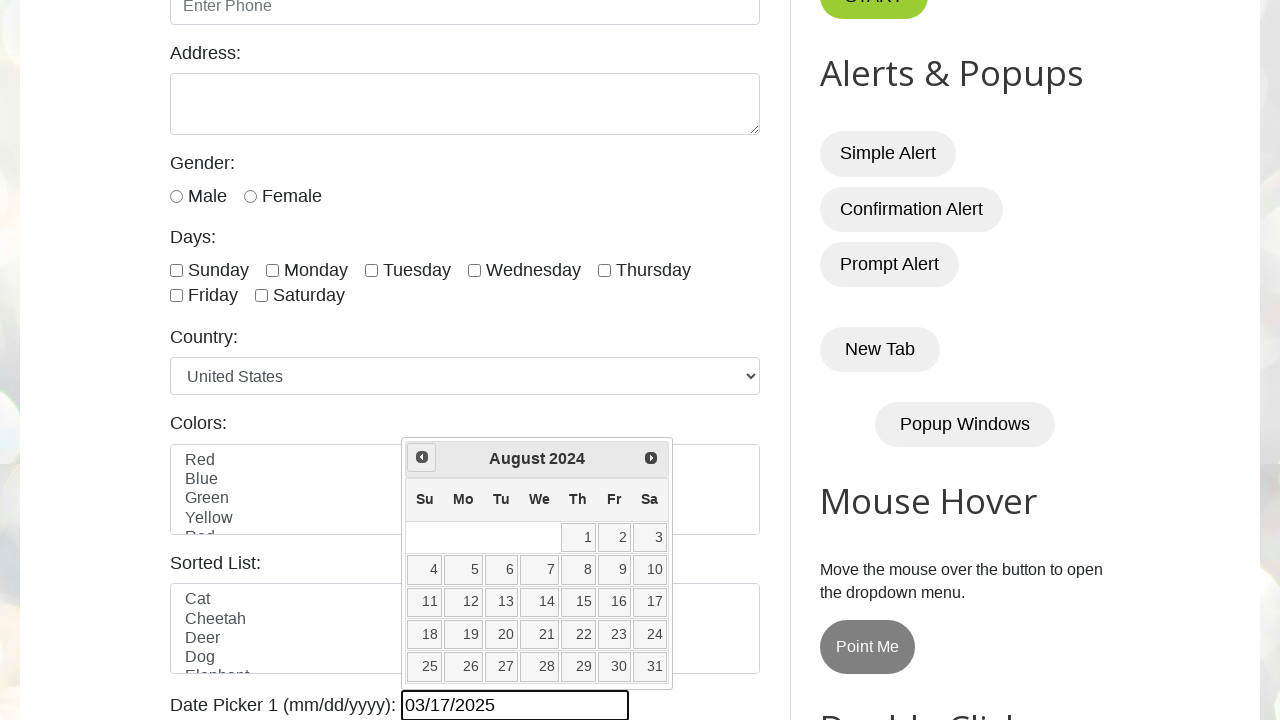

Checked current date: August 2024
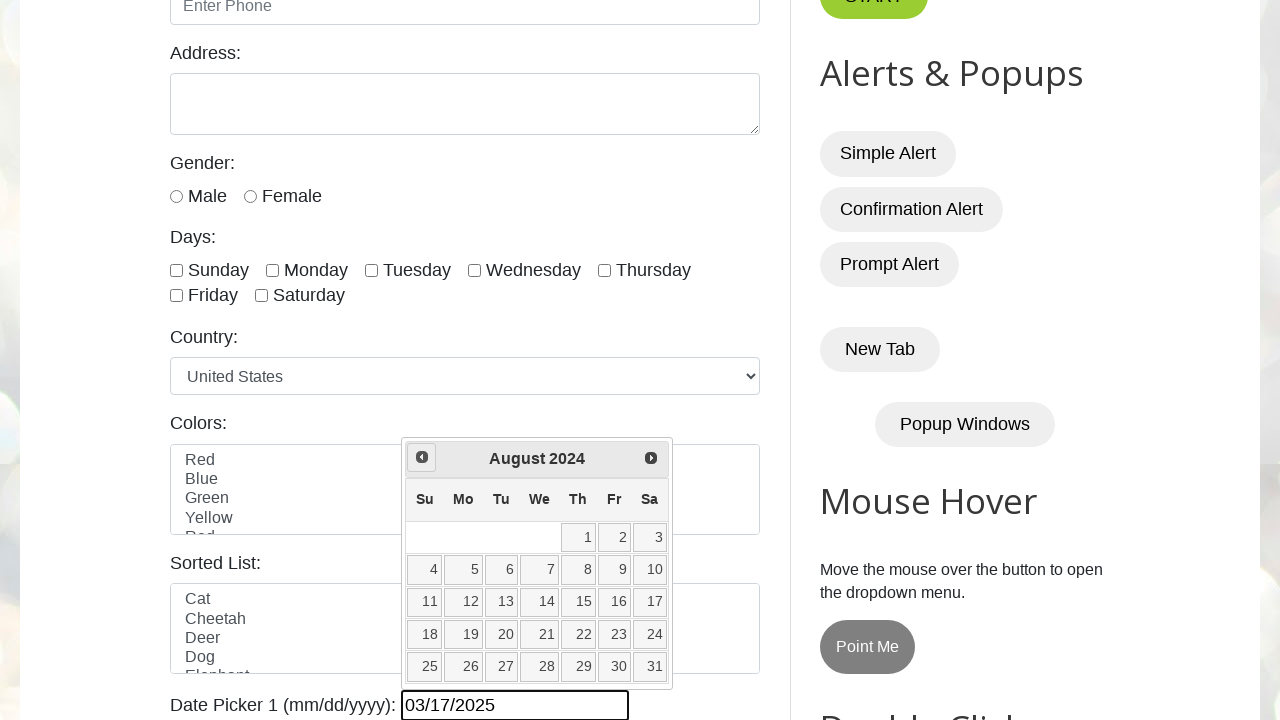

Clicked previous month button to navigate backwards at (422, 457) on internal:attr=[title="Prev"i]
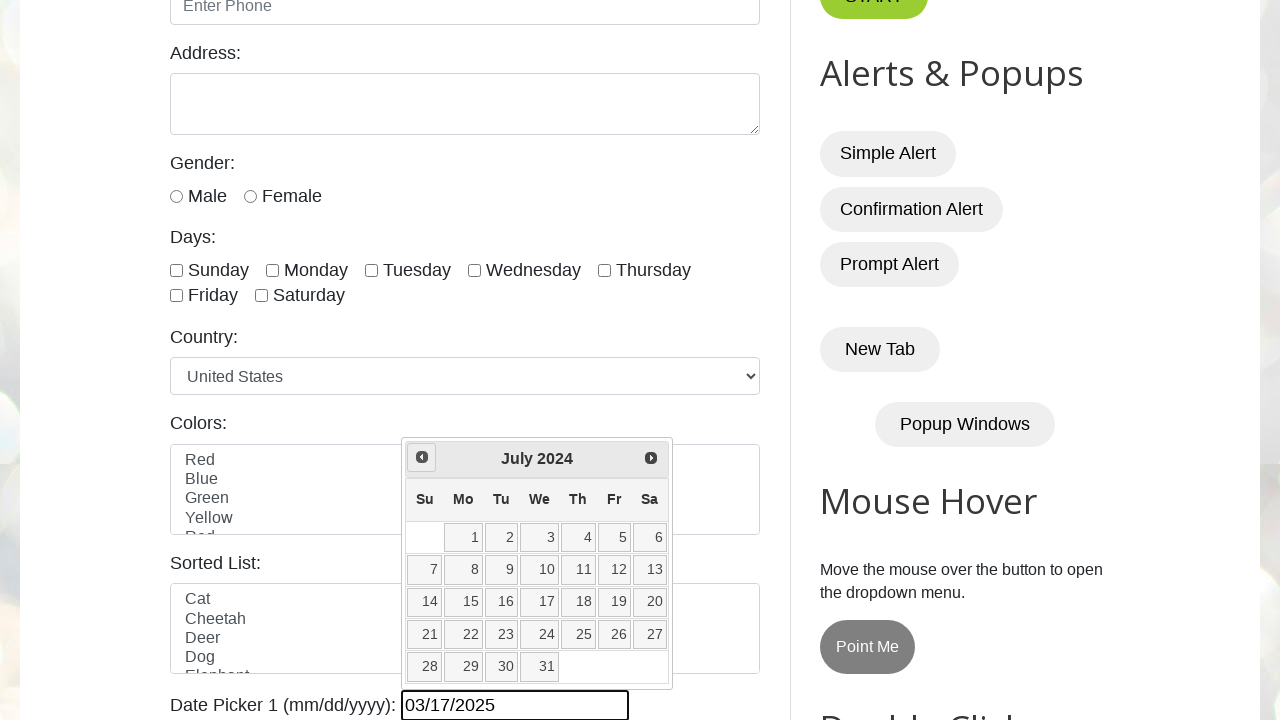

Checked current date: July 2024
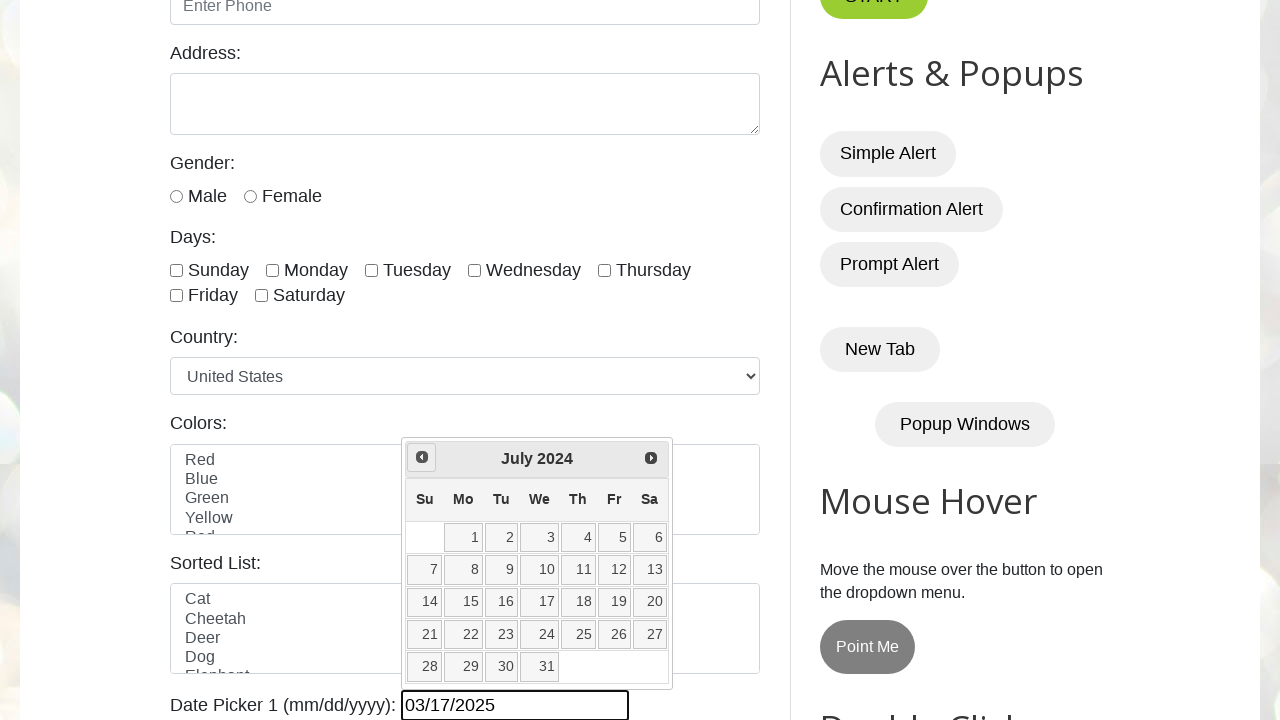

Clicked previous month button to navigate backwards at (422, 457) on internal:attr=[title="Prev"i]
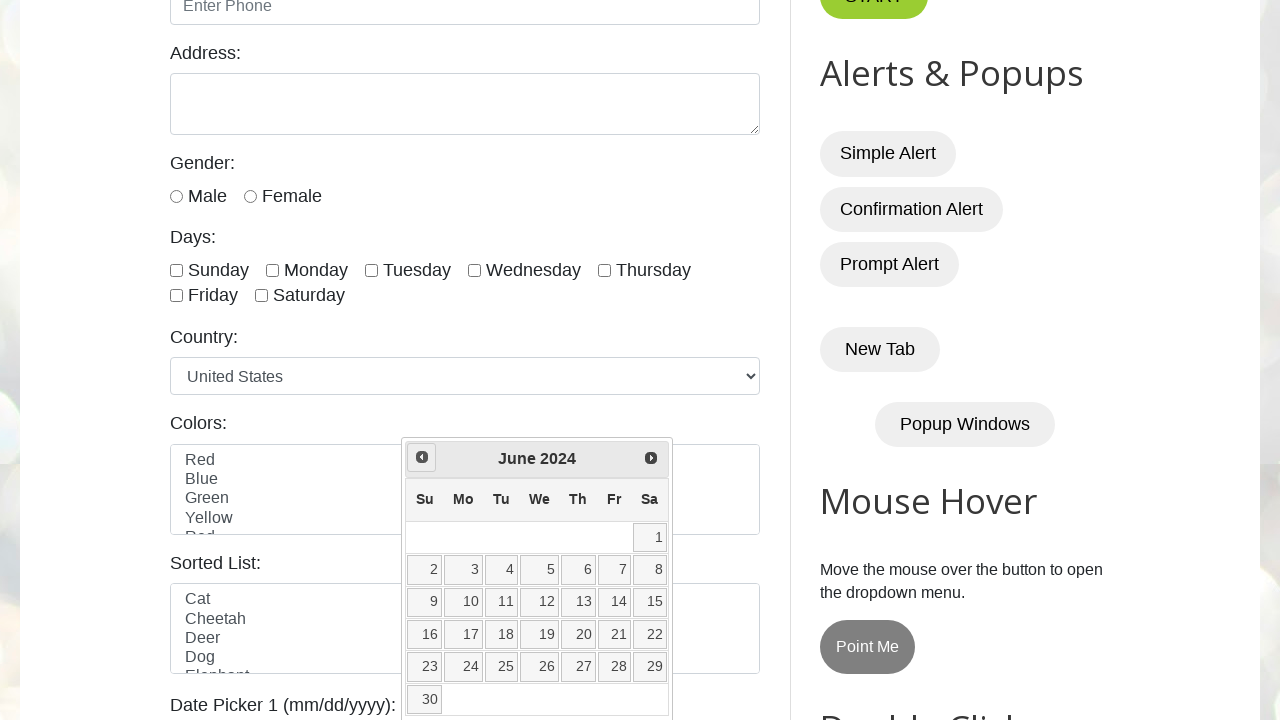

Checked current date: June 2024
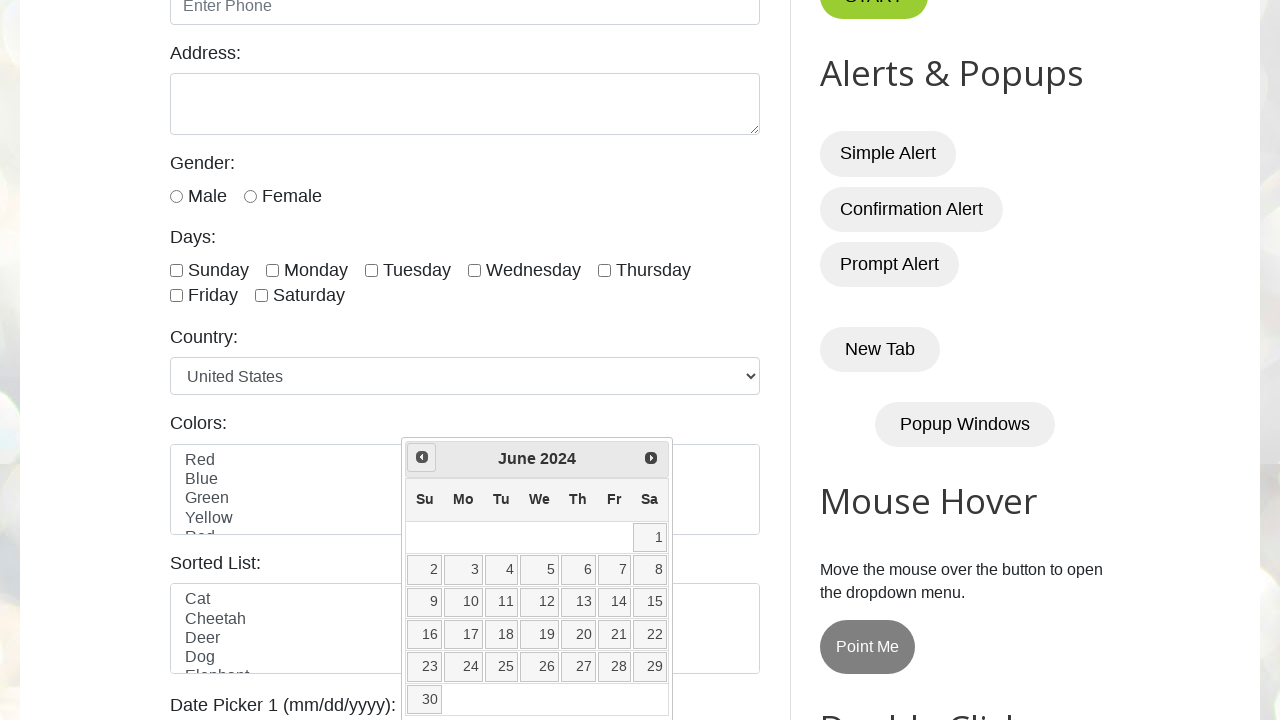

Clicked previous month button to navigate backwards at (422, 457) on internal:attr=[title="Prev"i]
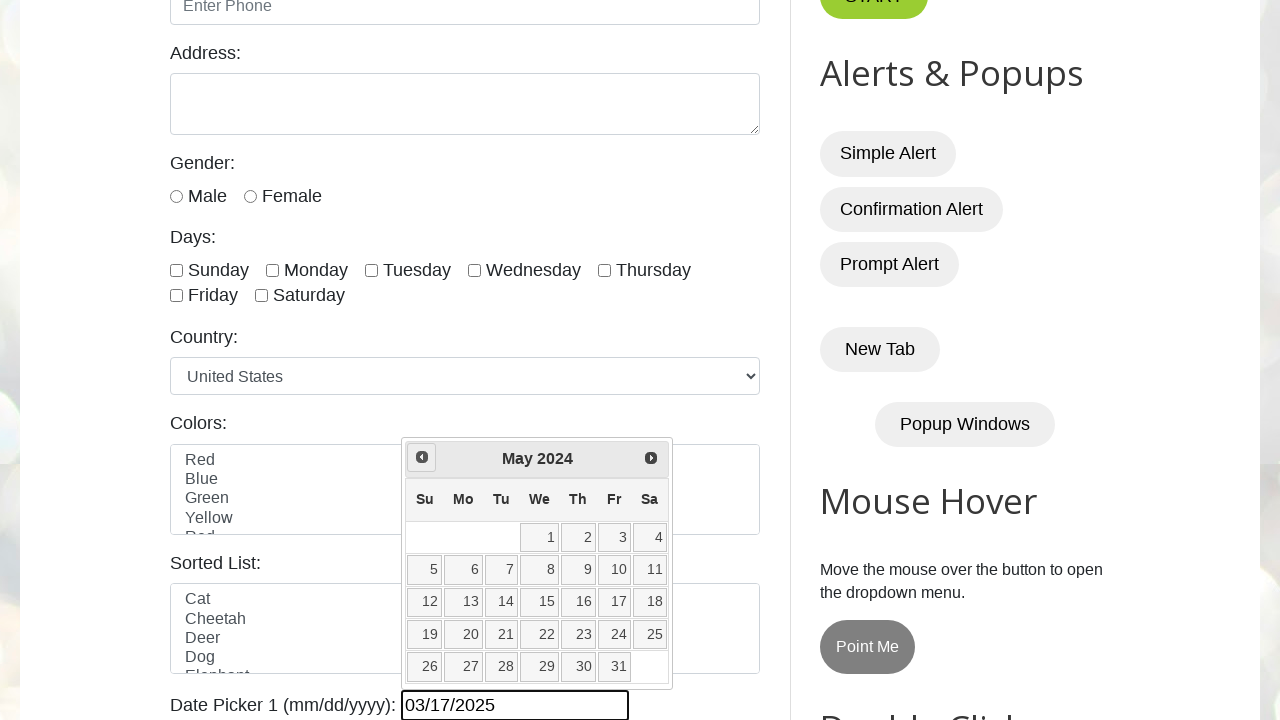

Checked current date: May 2024
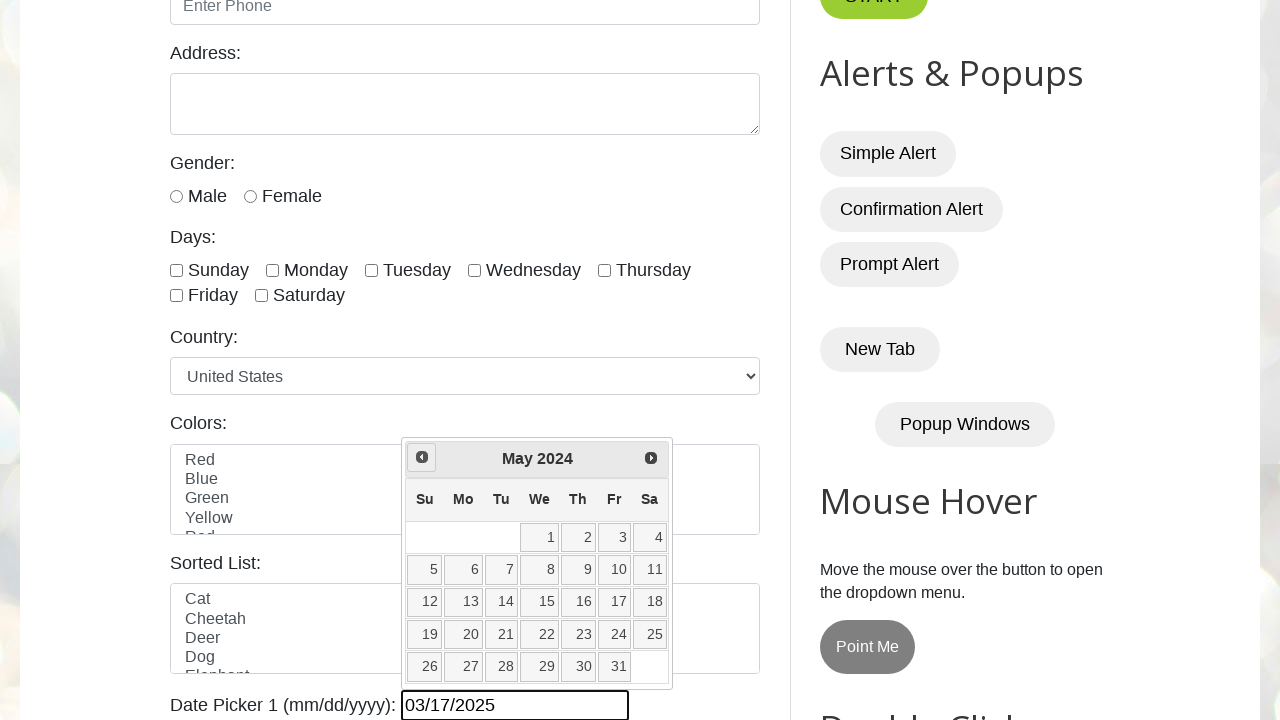

Clicked previous month button to navigate backwards at (422, 457) on internal:attr=[title="Prev"i]
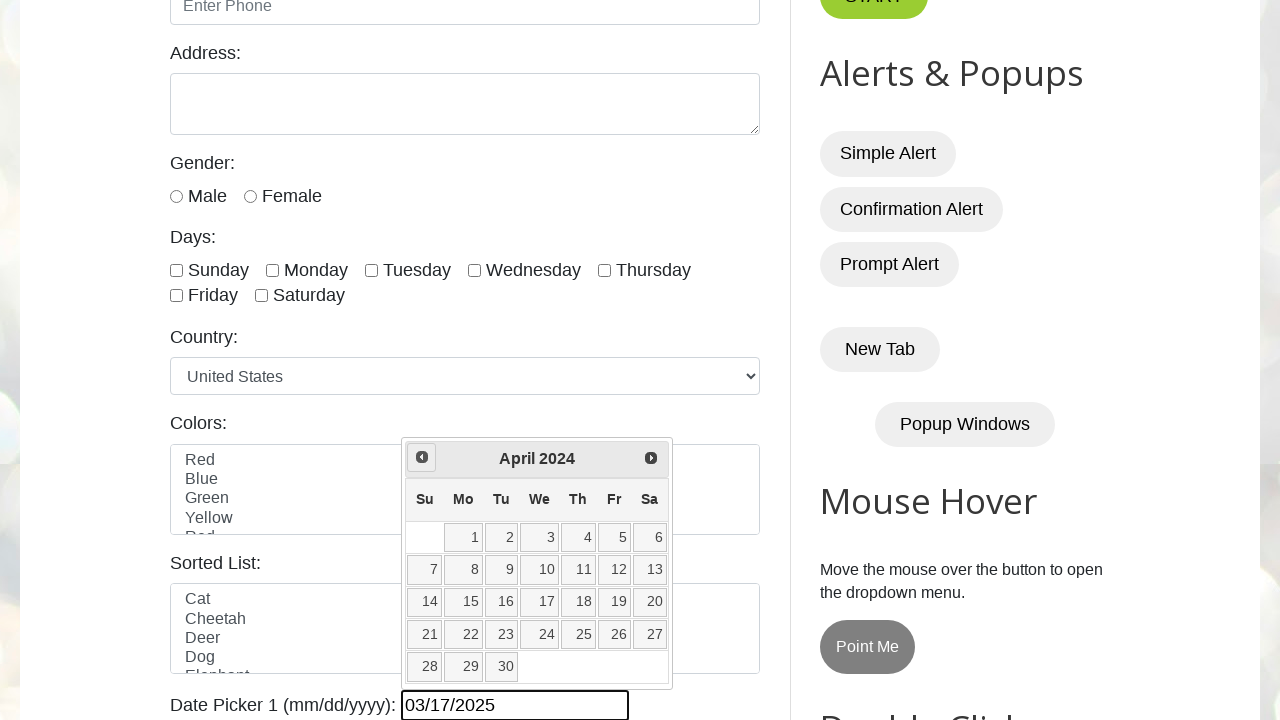

Checked current date: April 2024
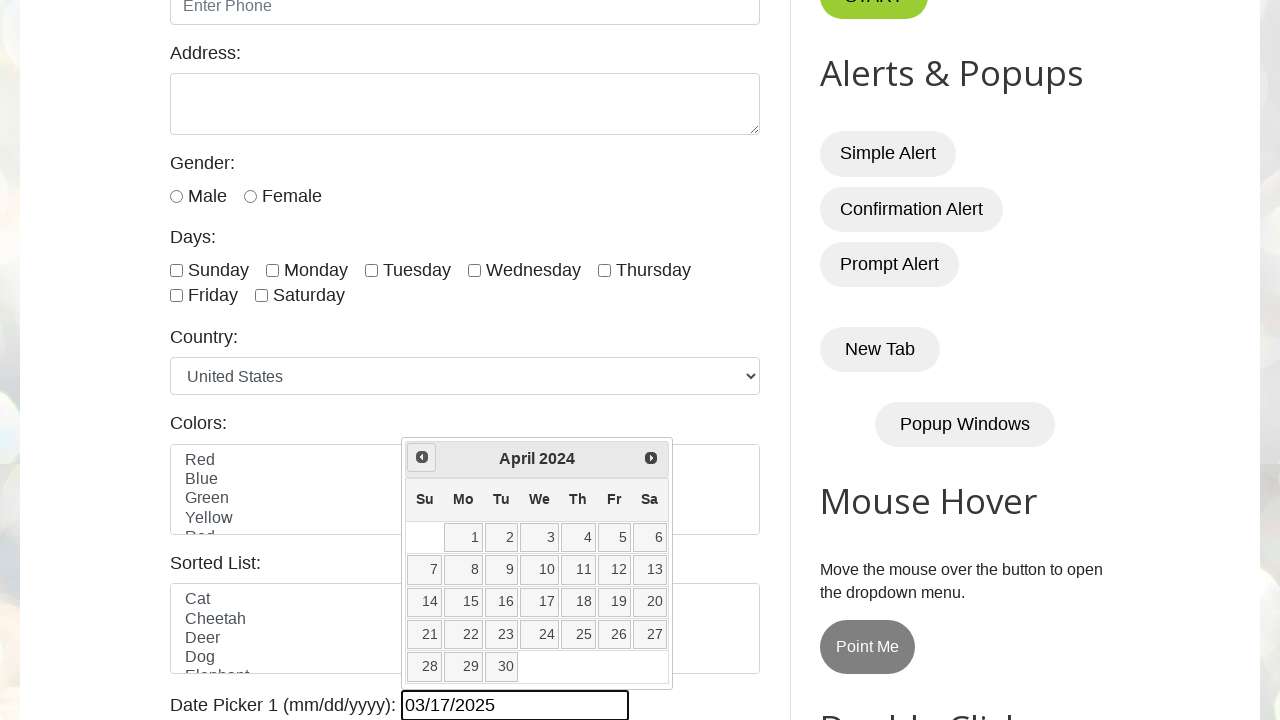

Clicked previous month button to navigate backwards at (422, 457) on internal:attr=[title="Prev"i]
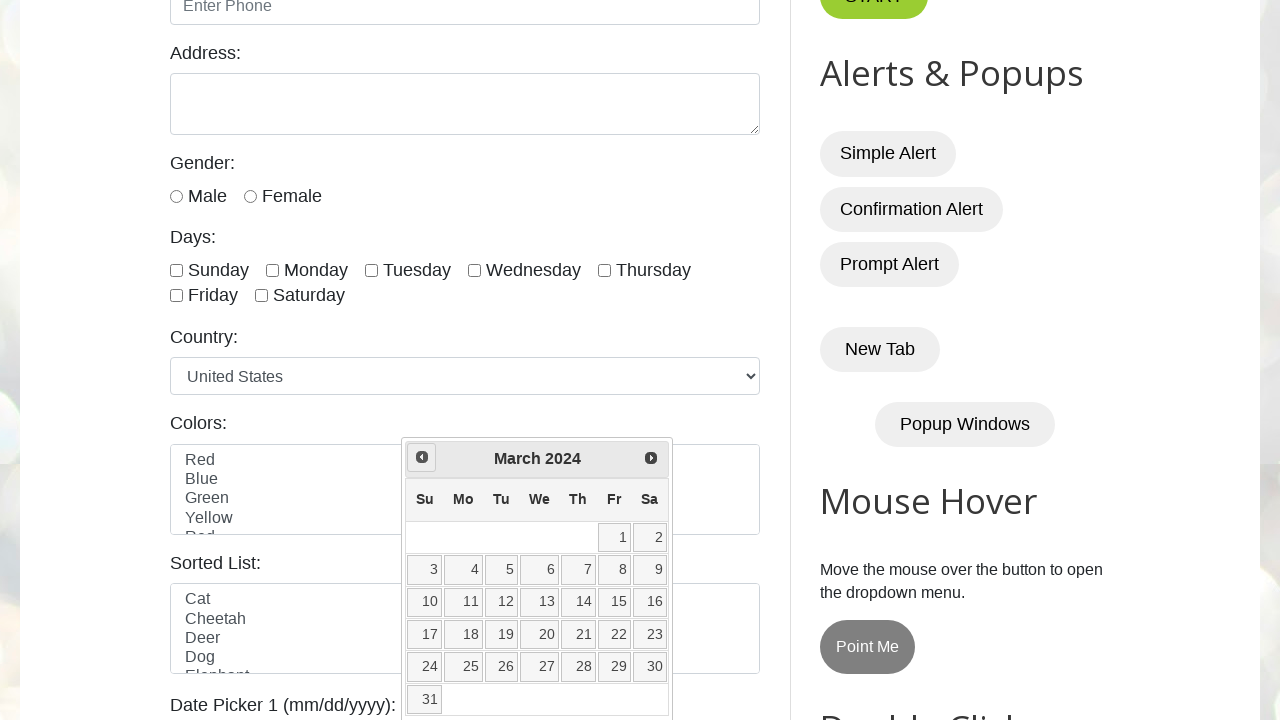

Checked current date: March 2024
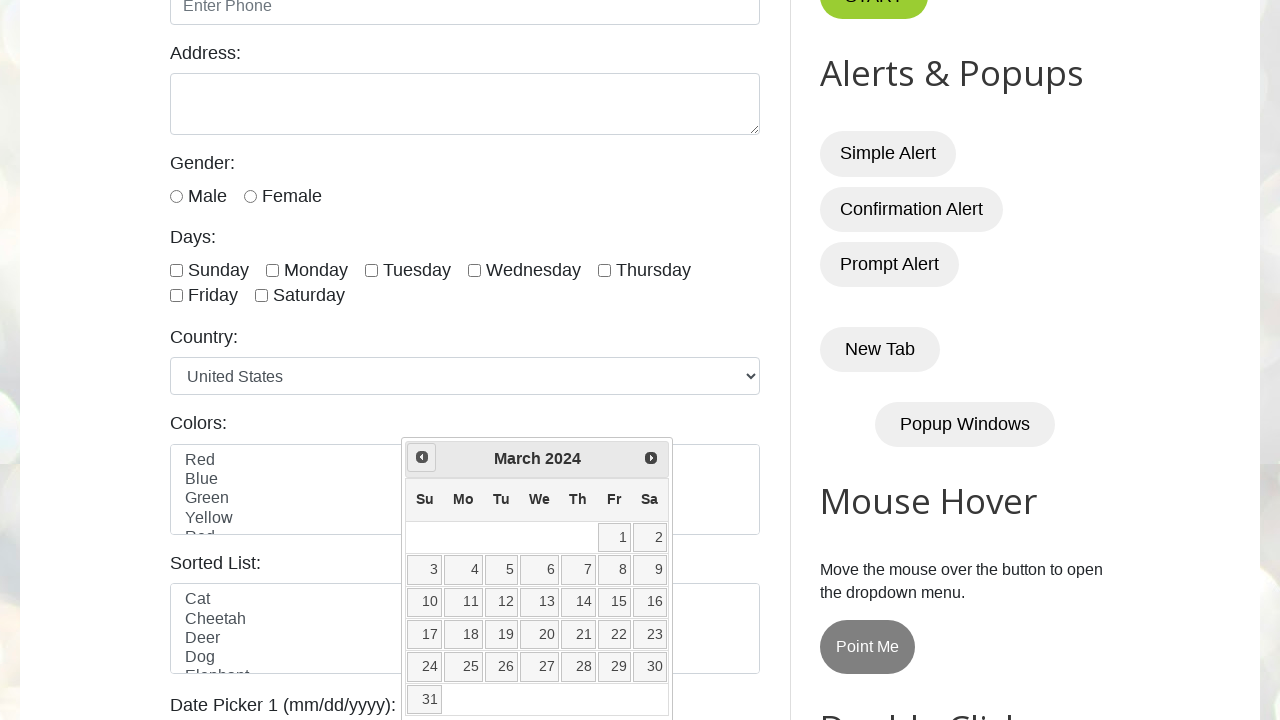

Clicked previous month button to navigate backwards at (422, 457) on internal:attr=[title="Prev"i]
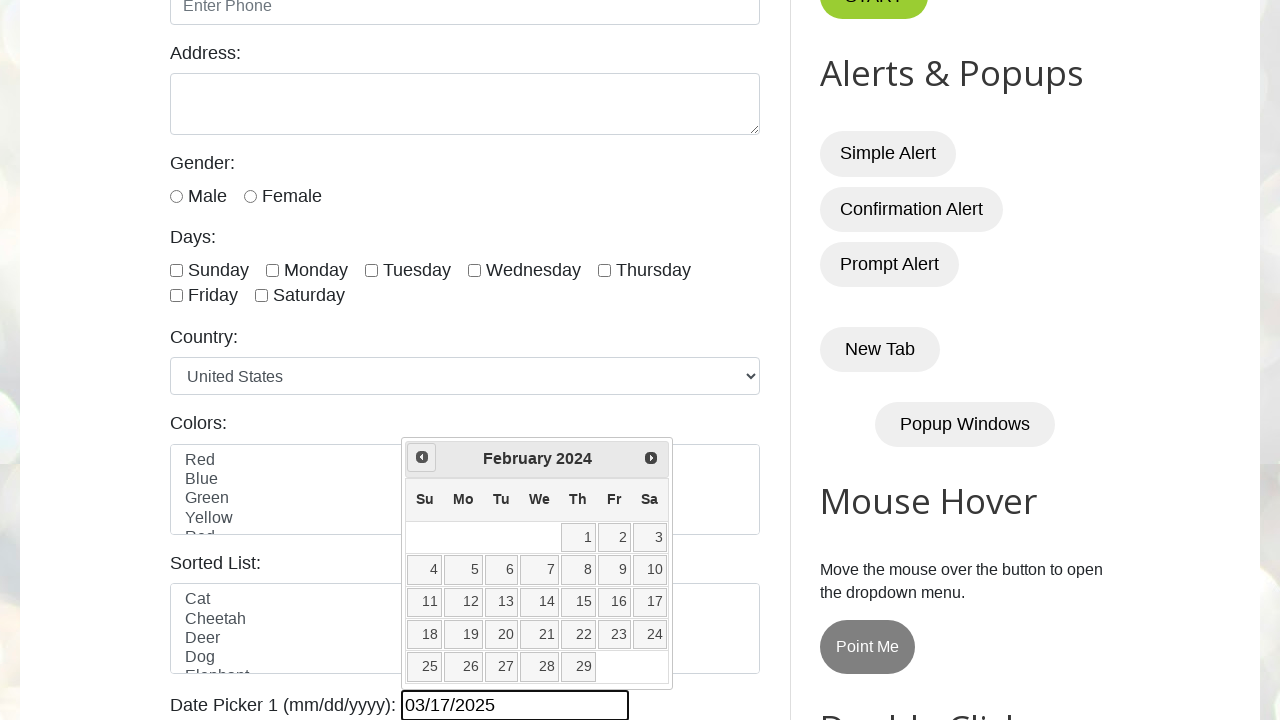

Checked current date: February 2024
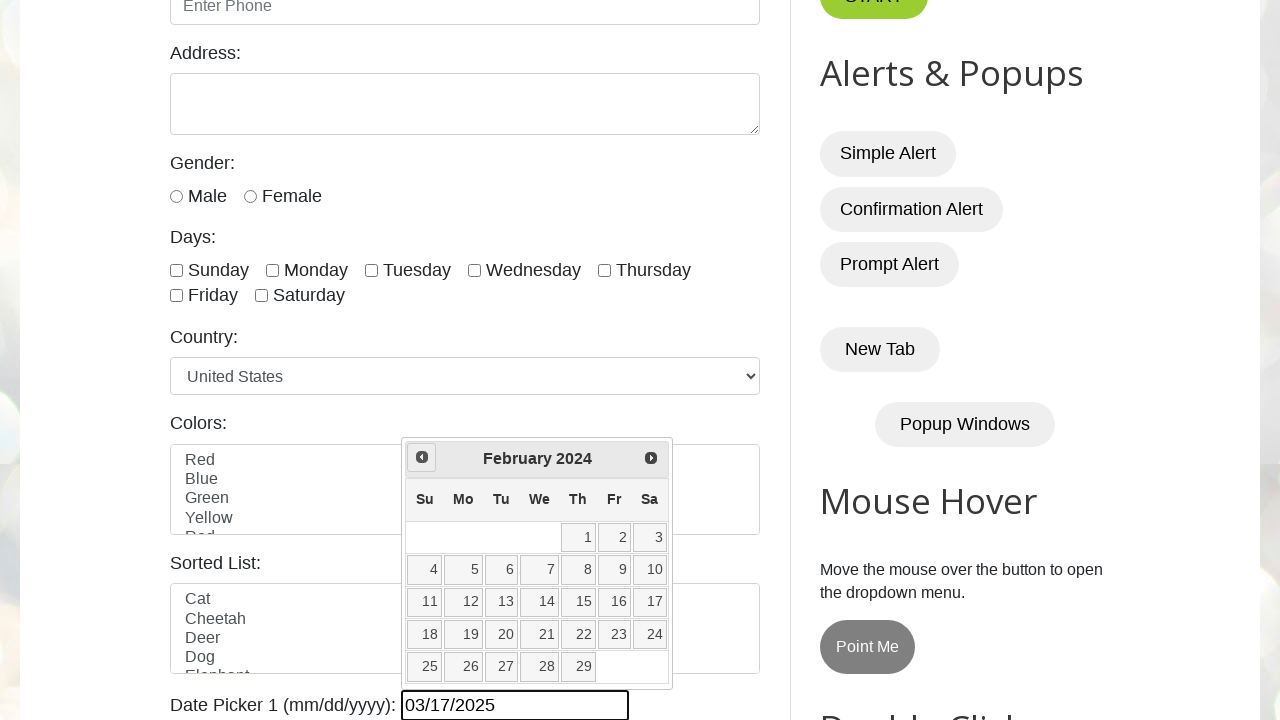

Clicked previous month button to navigate backwards at (422, 457) on internal:attr=[title="Prev"i]
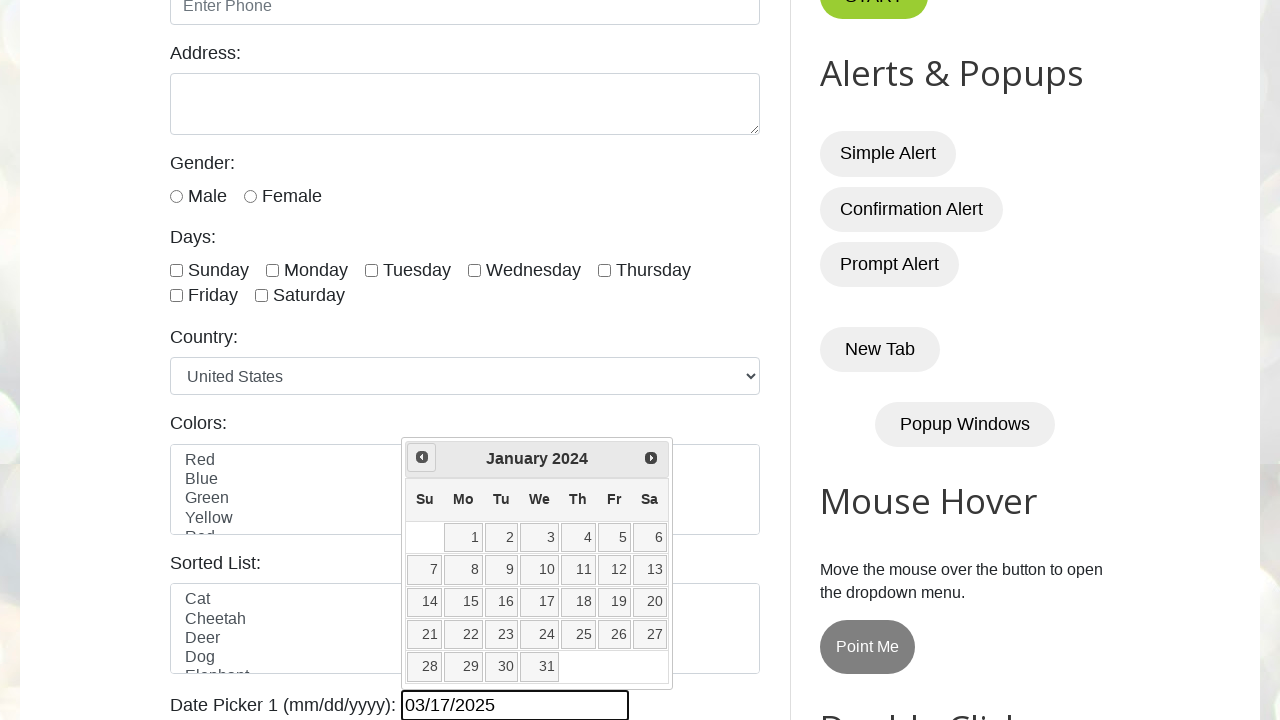

Checked current date: January 2024
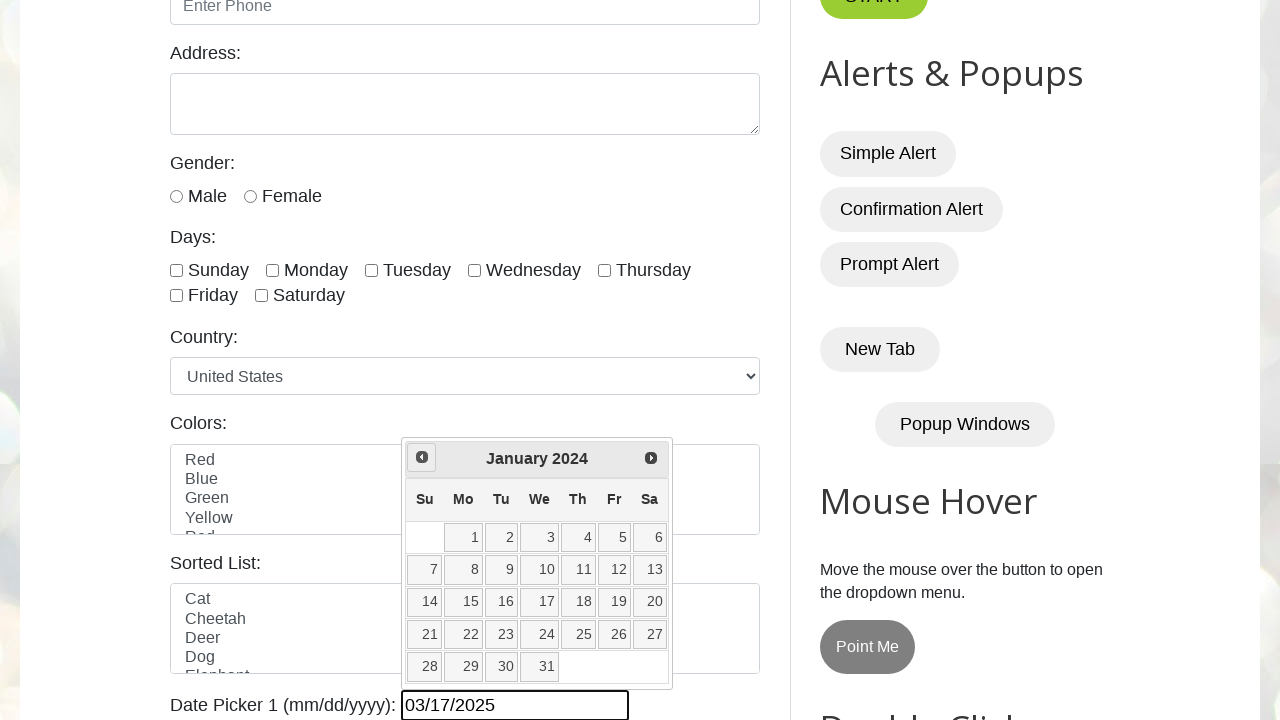

Clicked previous month button to navigate backwards at (422, 457) on internal:attr=[title="Prev"i]
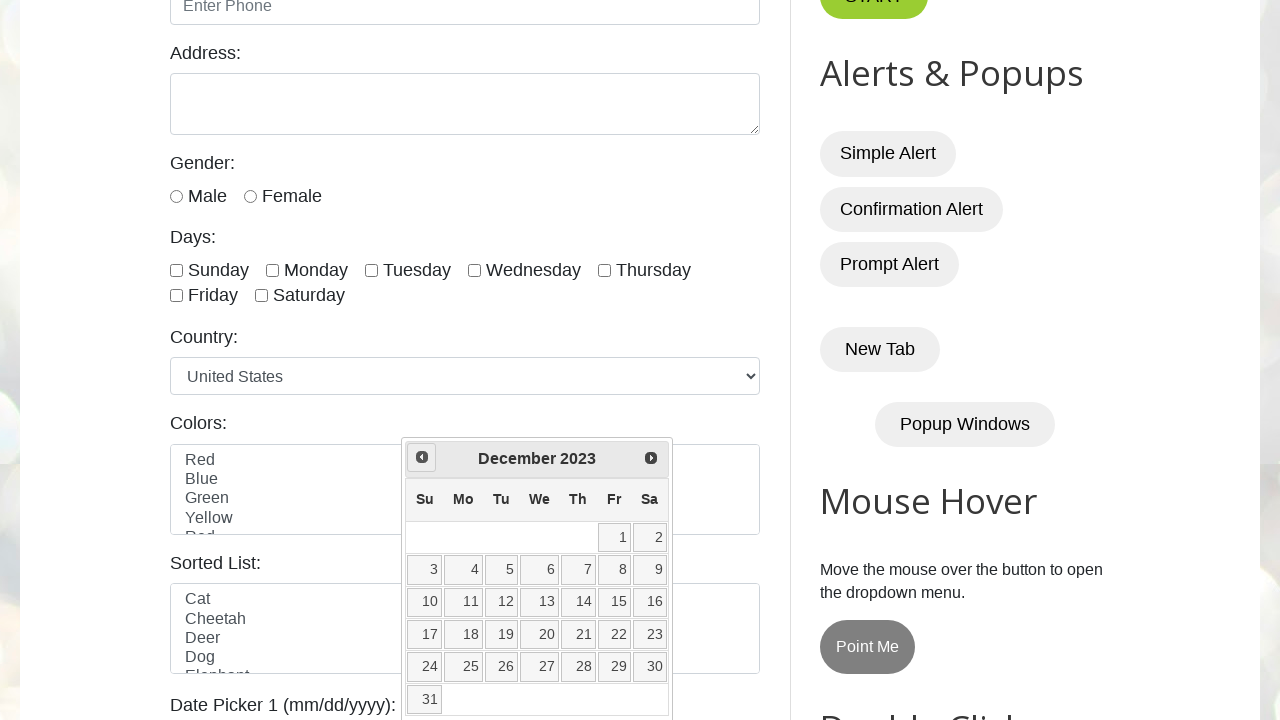

Checked current date: December 2023
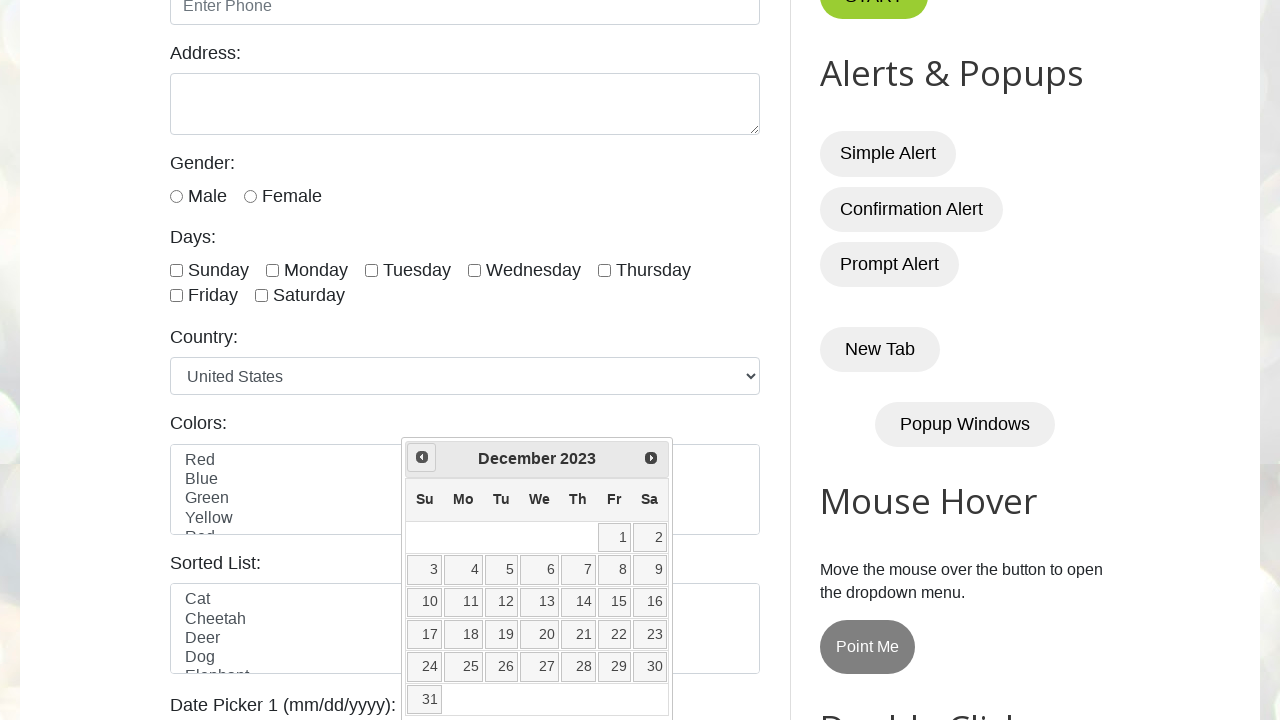

Clicked previous month button to navigate backwards at (422, 457) on internal:attr=[title="Prev"i]
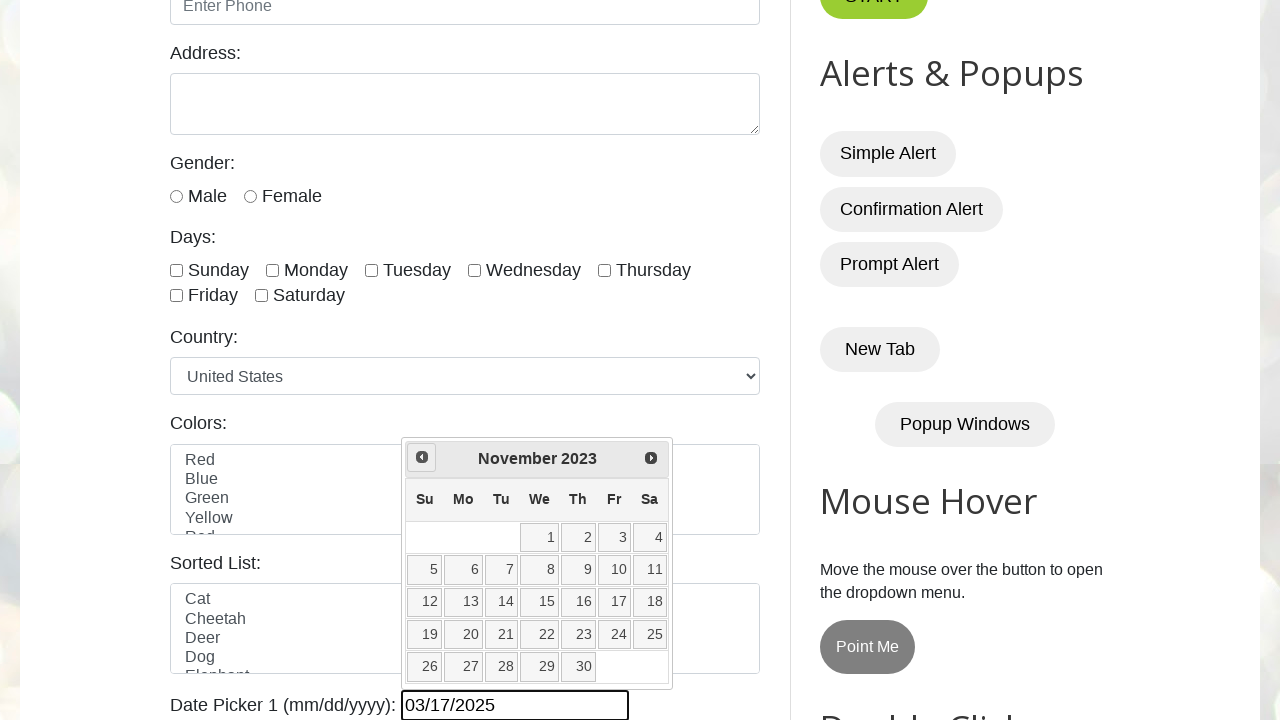

Checked current date: November 2023
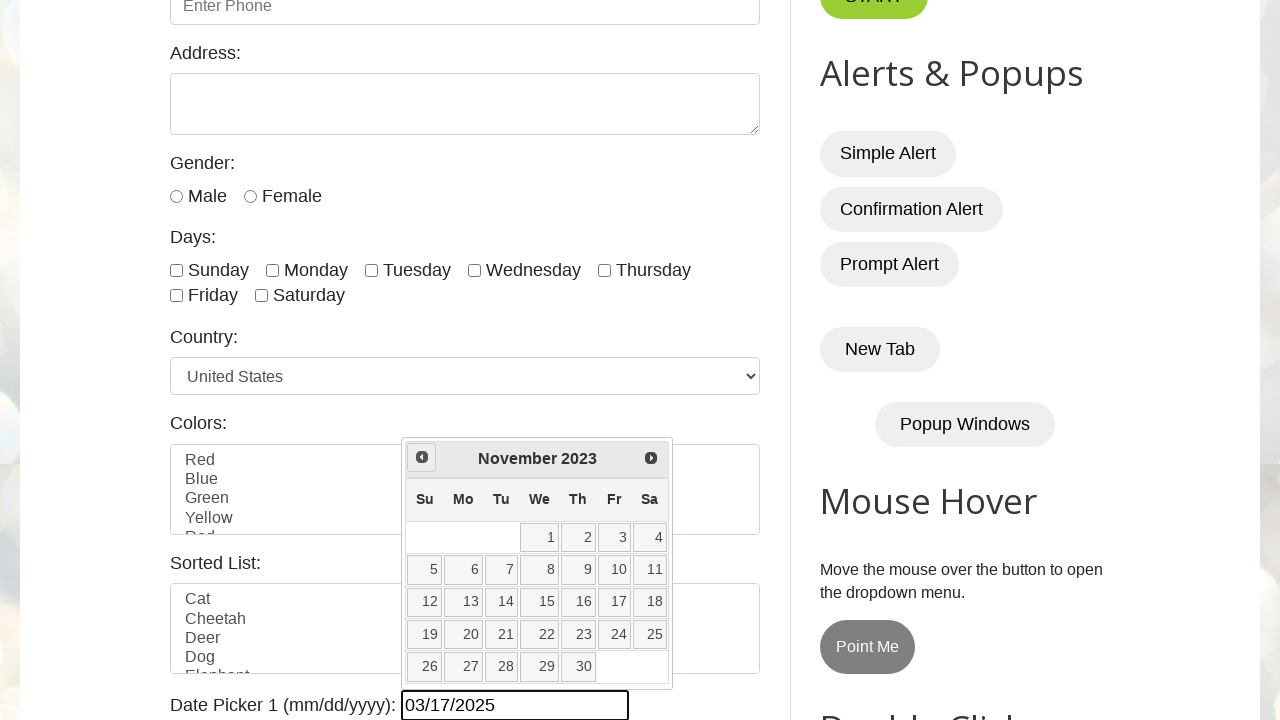

Clicked previous month button to navigate backwards at (422, 457) on internal:attr=[title="Prev"i]
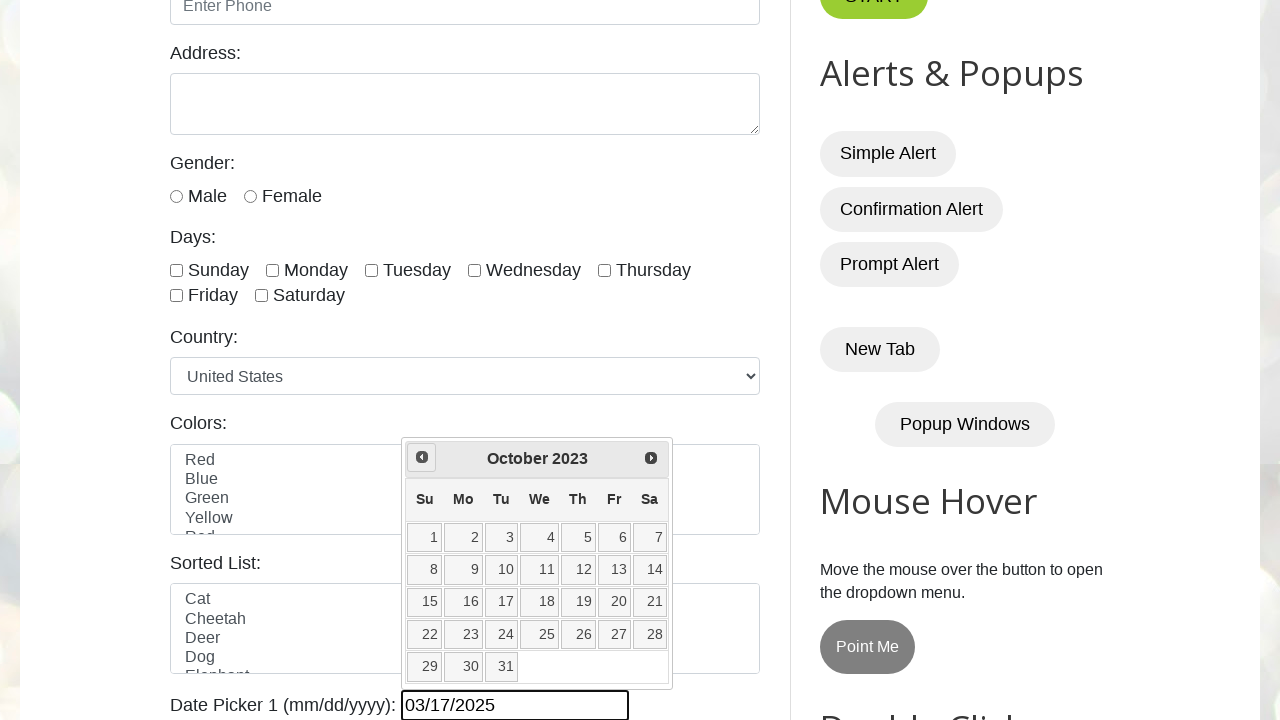

Checked current date: October 2023
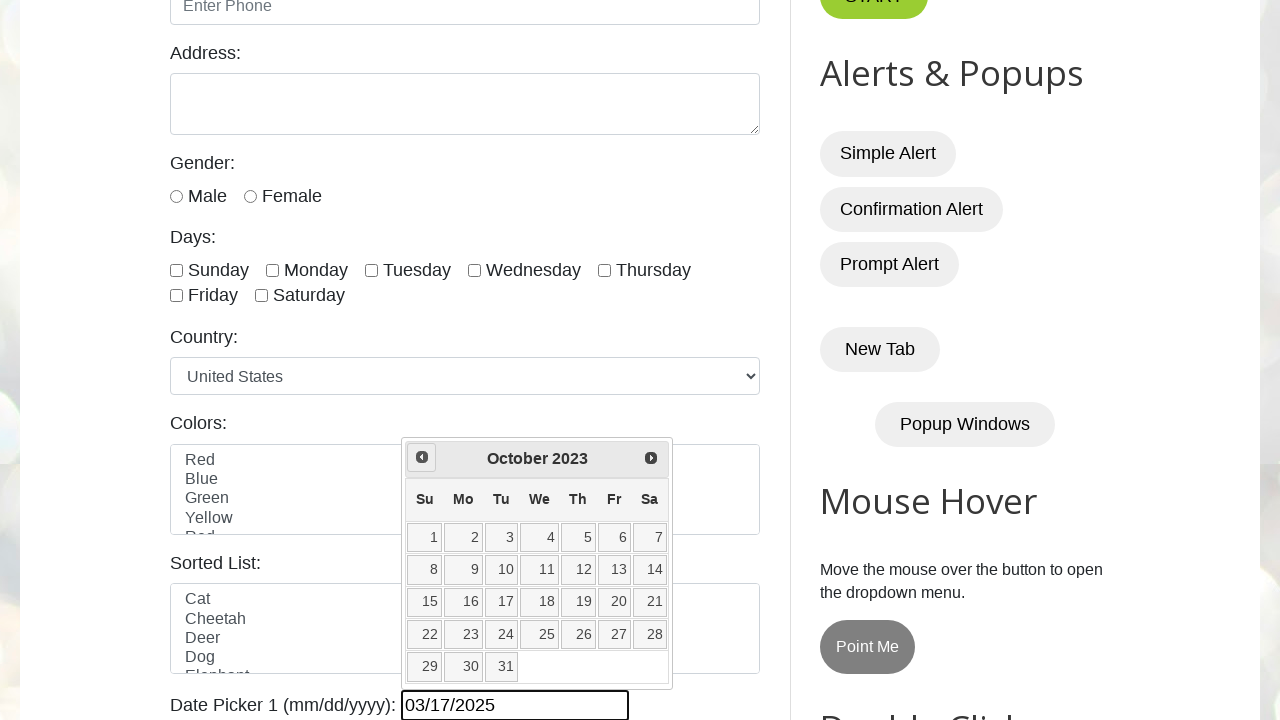

Clicked previous month button to navigate backwards at (422, 457) on internal:attr=[title="Prev"i]
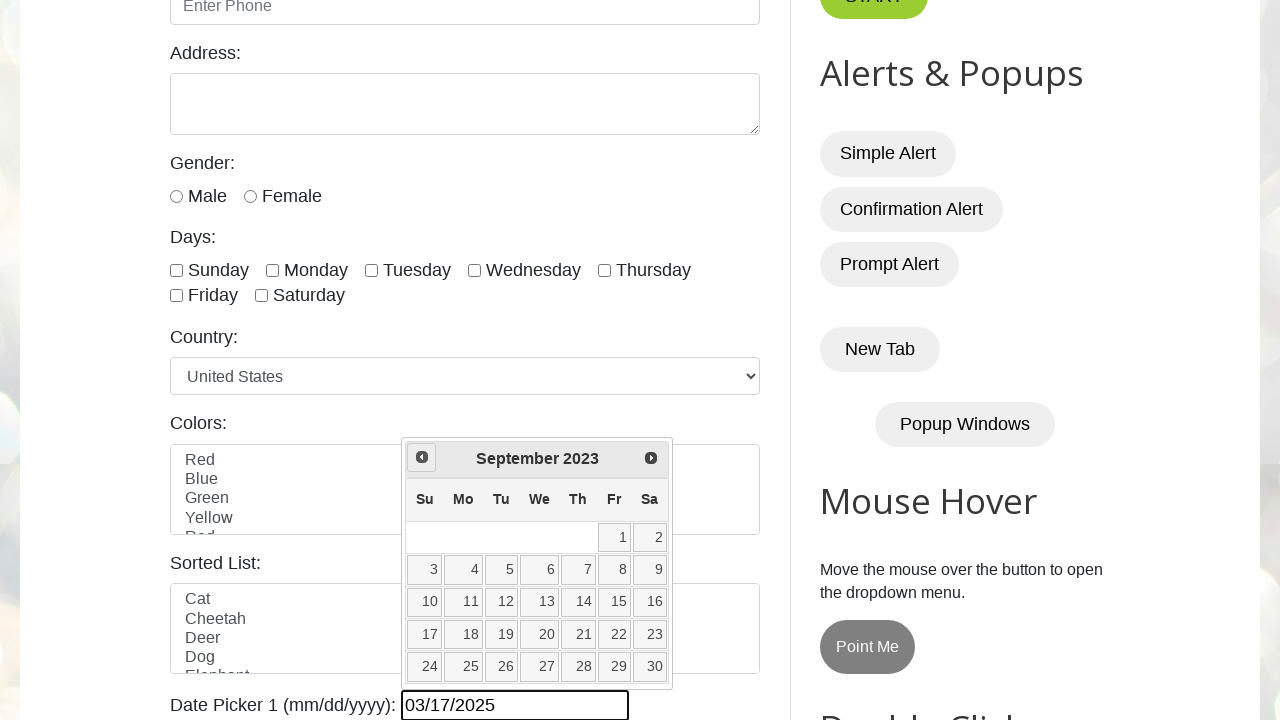

Checked current date: September 2023
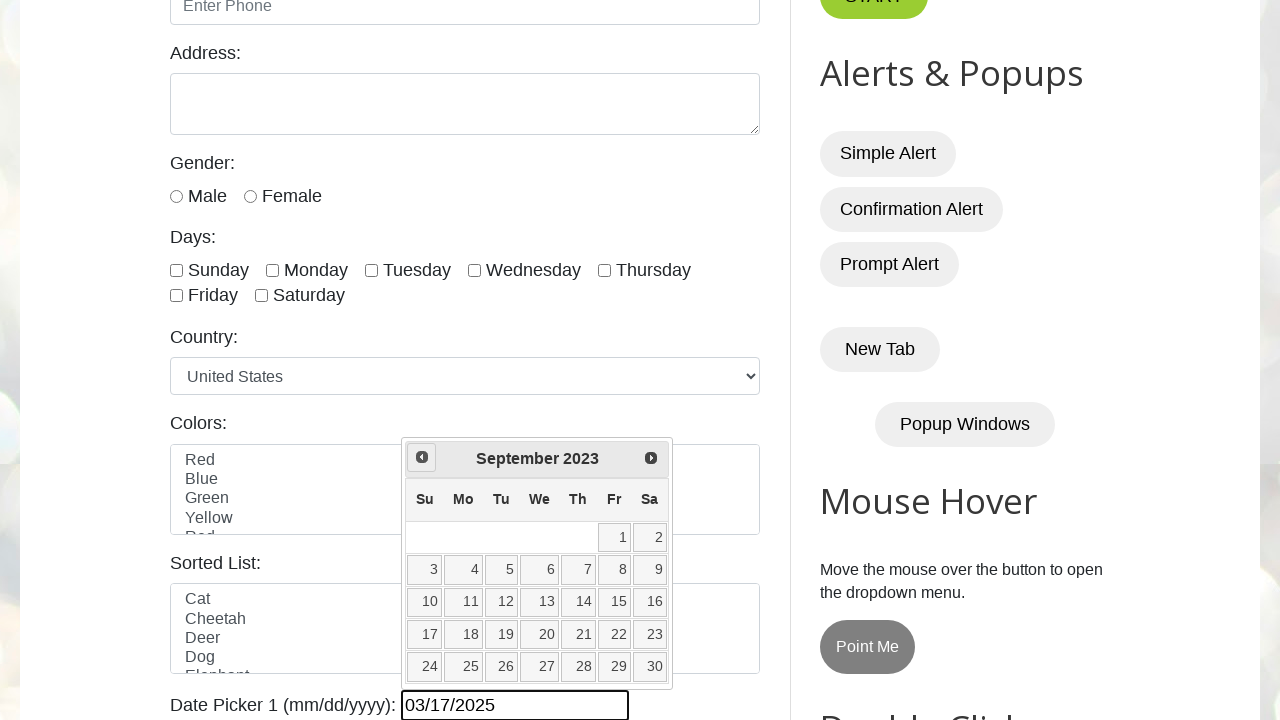

Clicked previous month button to navigate backwards at (422, 457) on internal:attr=[title="Prev"i]
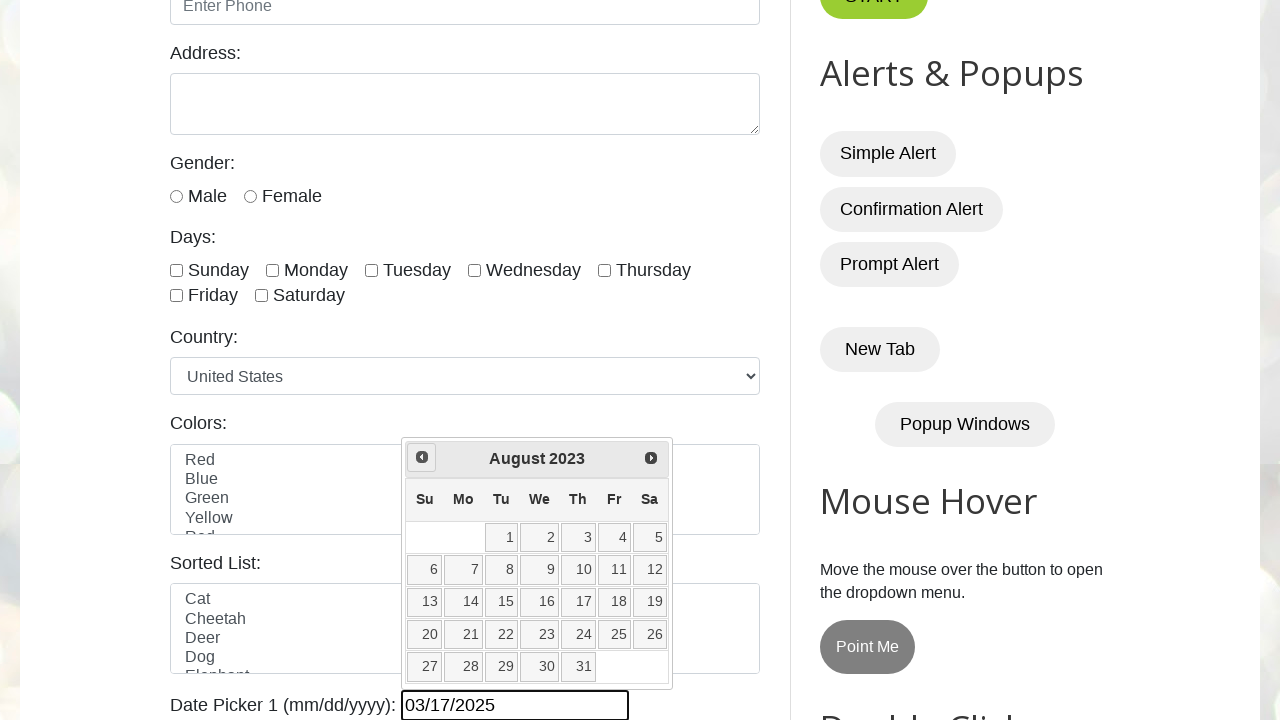

Checked current date: August 2023
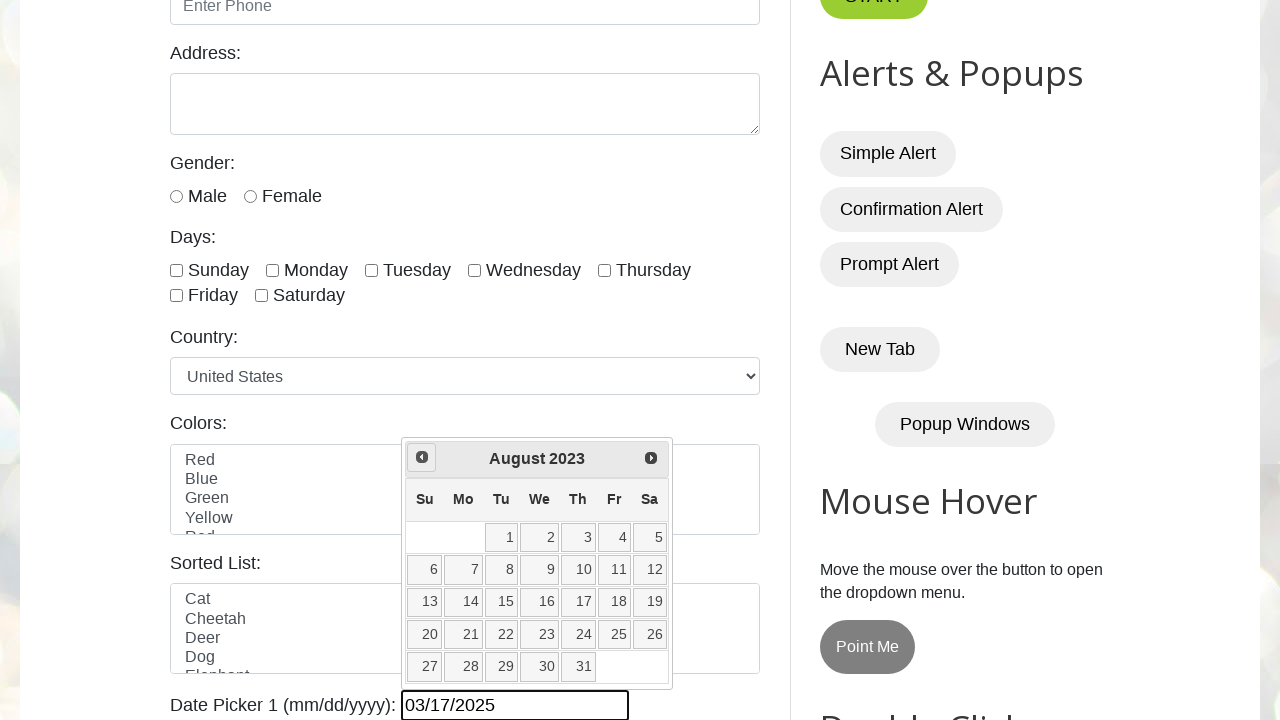

Clicked previous month button to navigate backwards at (422, 457) on internal:attr=[title="Prev"i]
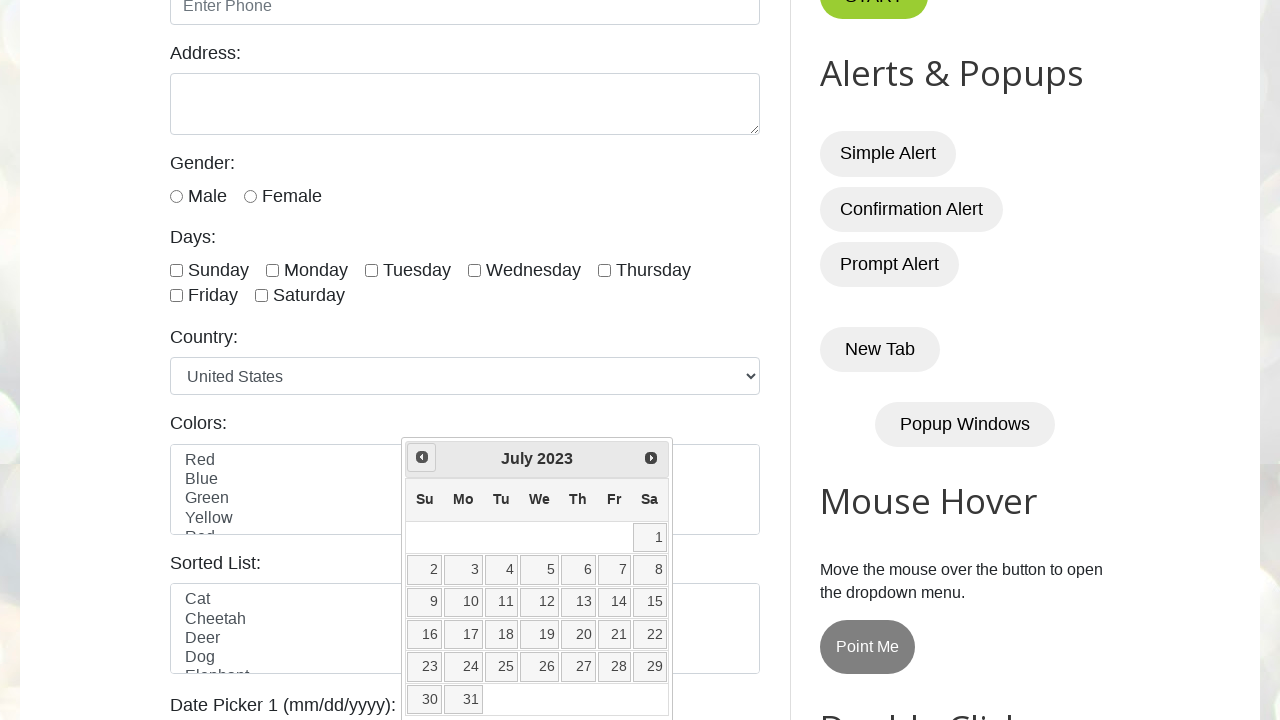

Checked current date: July 2023
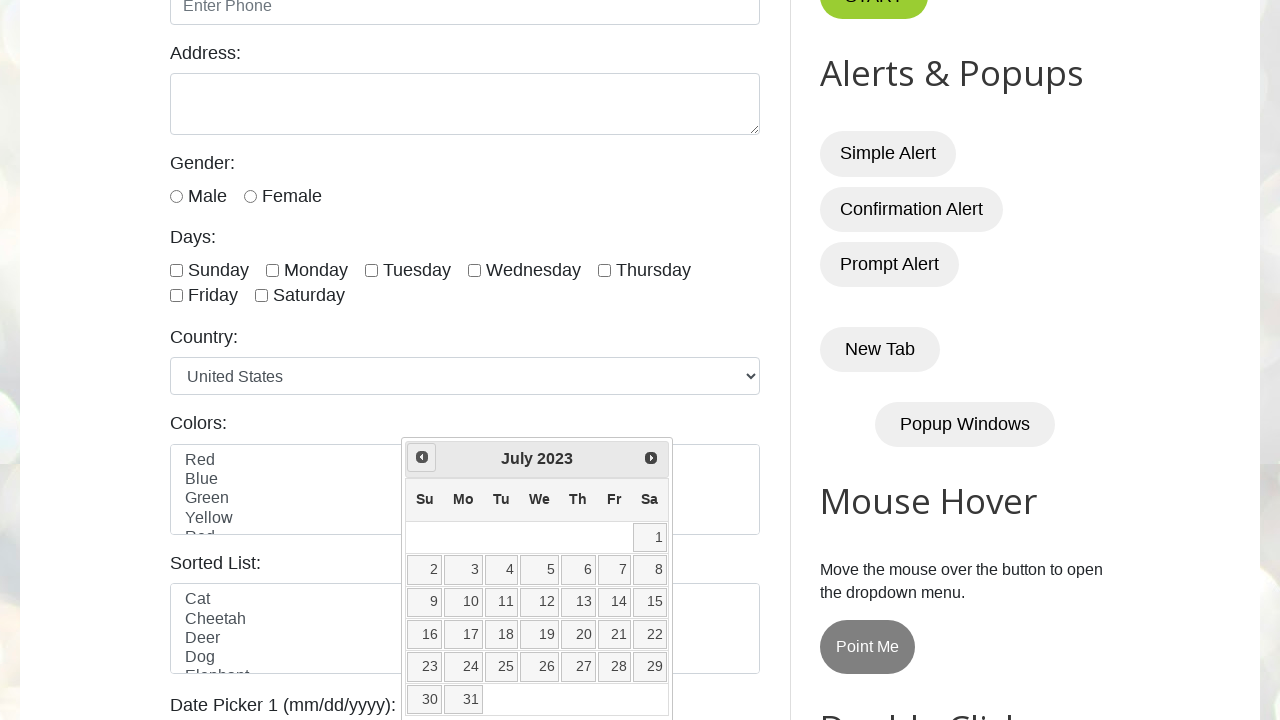

Clicked previous month button to navigate backwards at (422, 457) on internal:attr=[title="Prev"i]
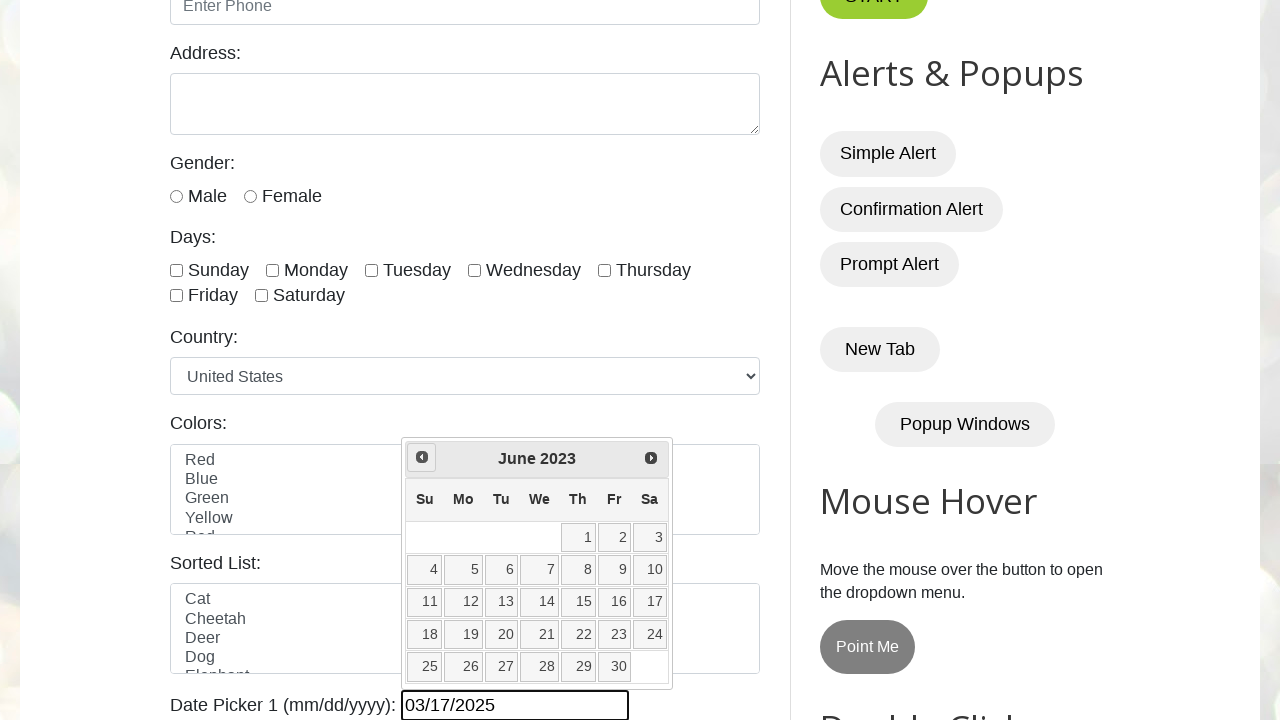

Checked current date: June 2023
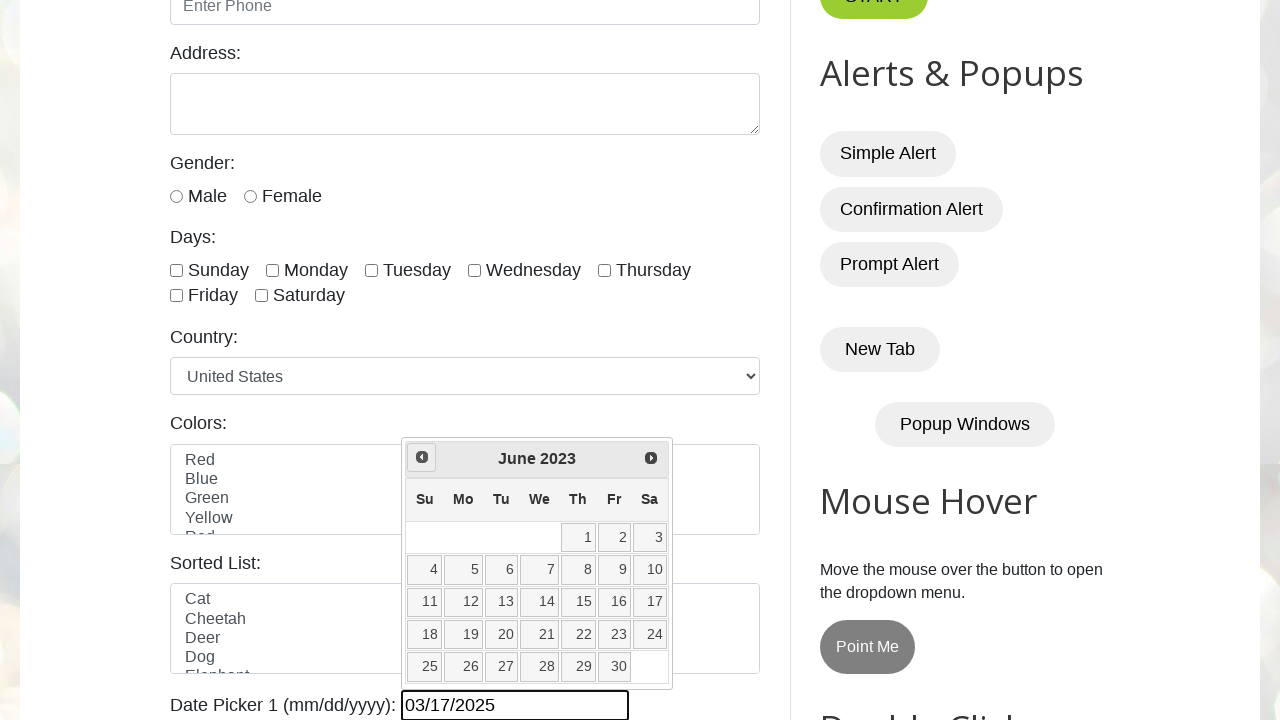

Clicked previous month button to navigate backwards at (422, 457) on internal:attr=[title="Prev"i]
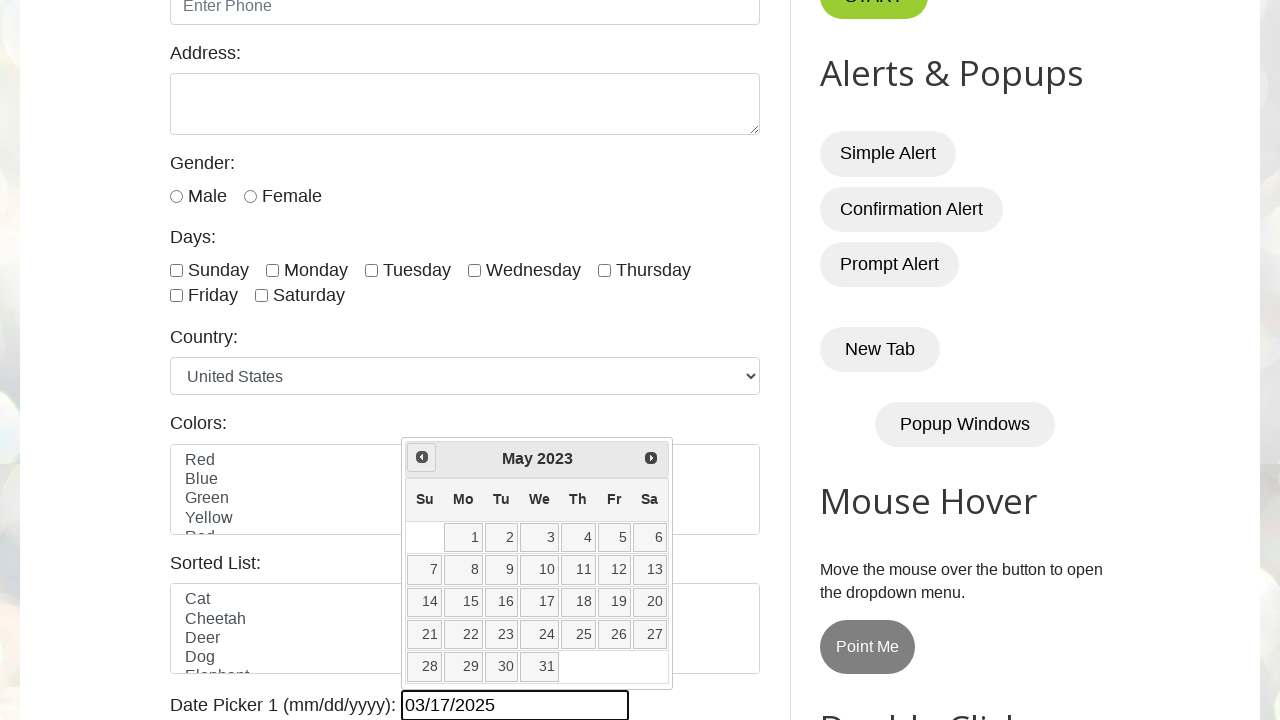

Checked current date: May 2023
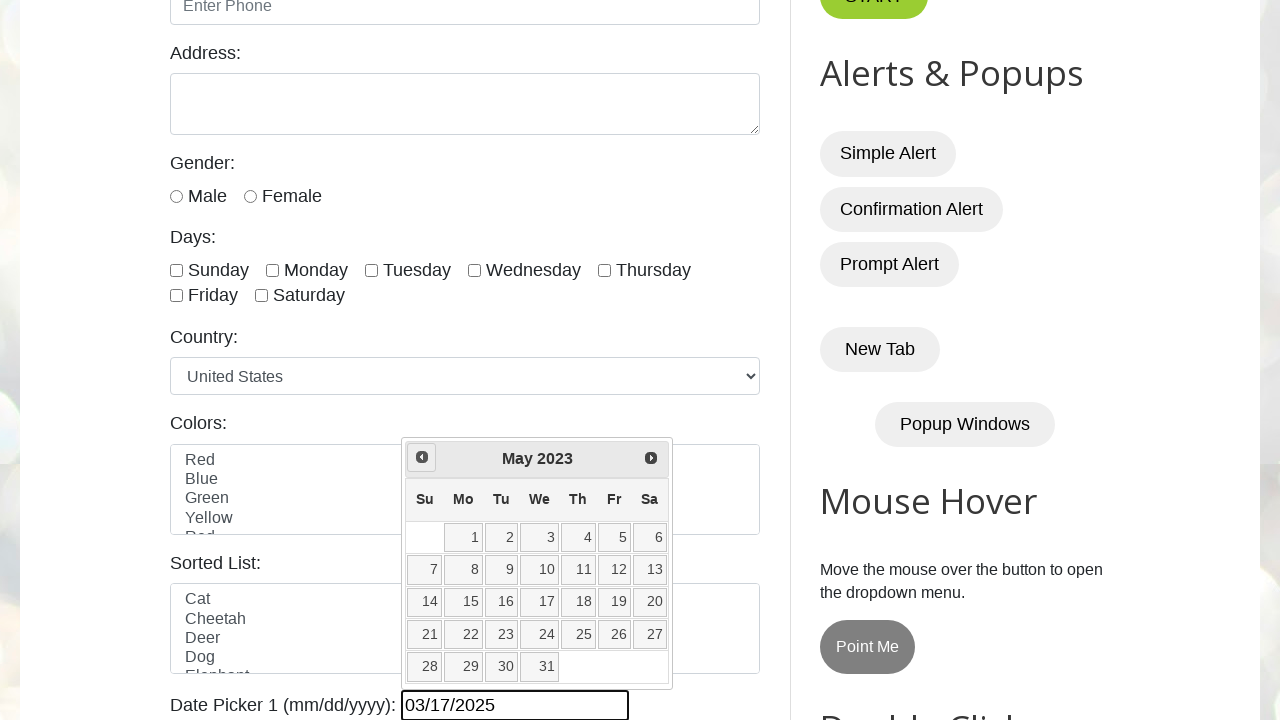

Clicked previous month button to navigate backwards at (422, 457) on internal:attr=[title="Prev"i]
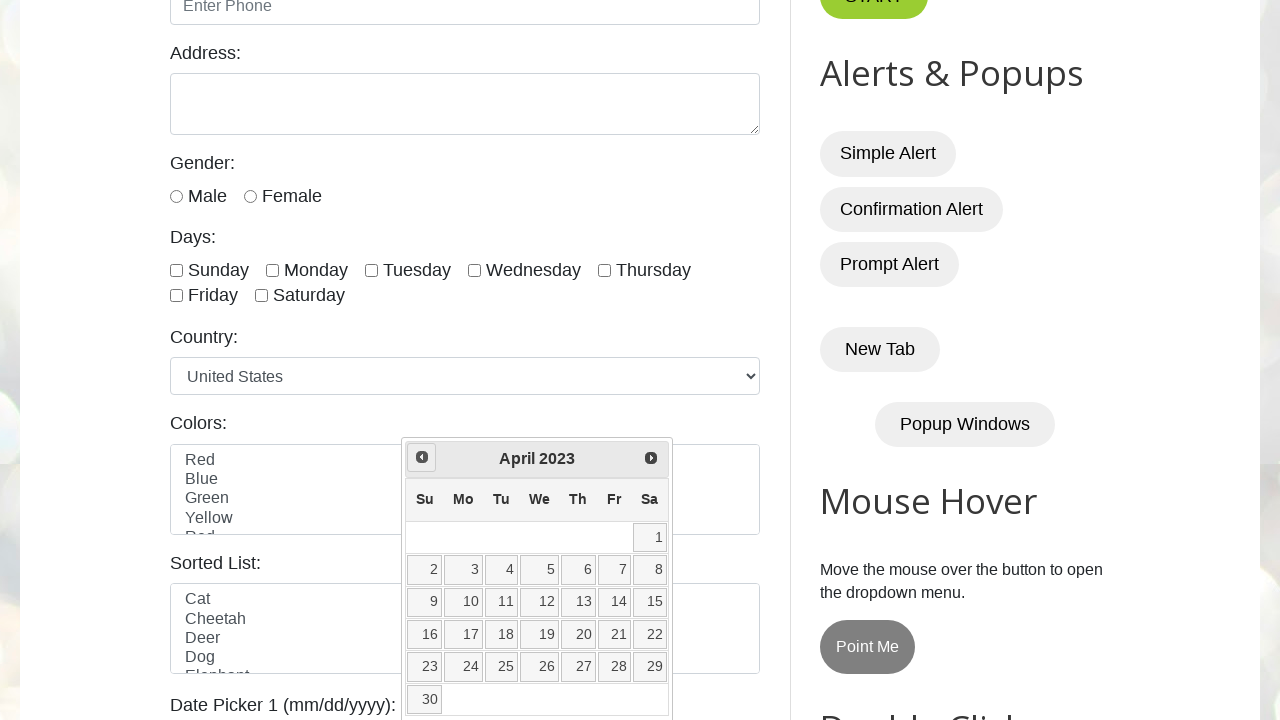

Checked current date: April 2023
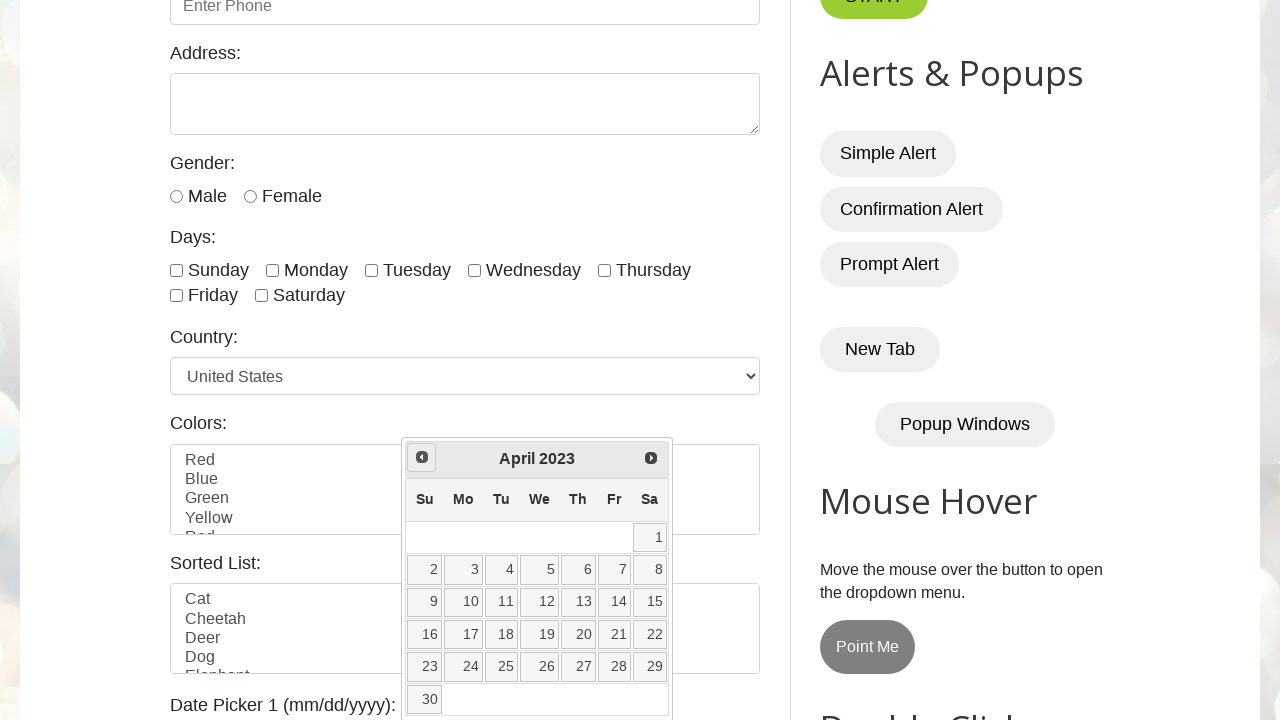

Clicked previous month button to navigate backwards at (422, 457) on internal:attr=[title="Prev"i]
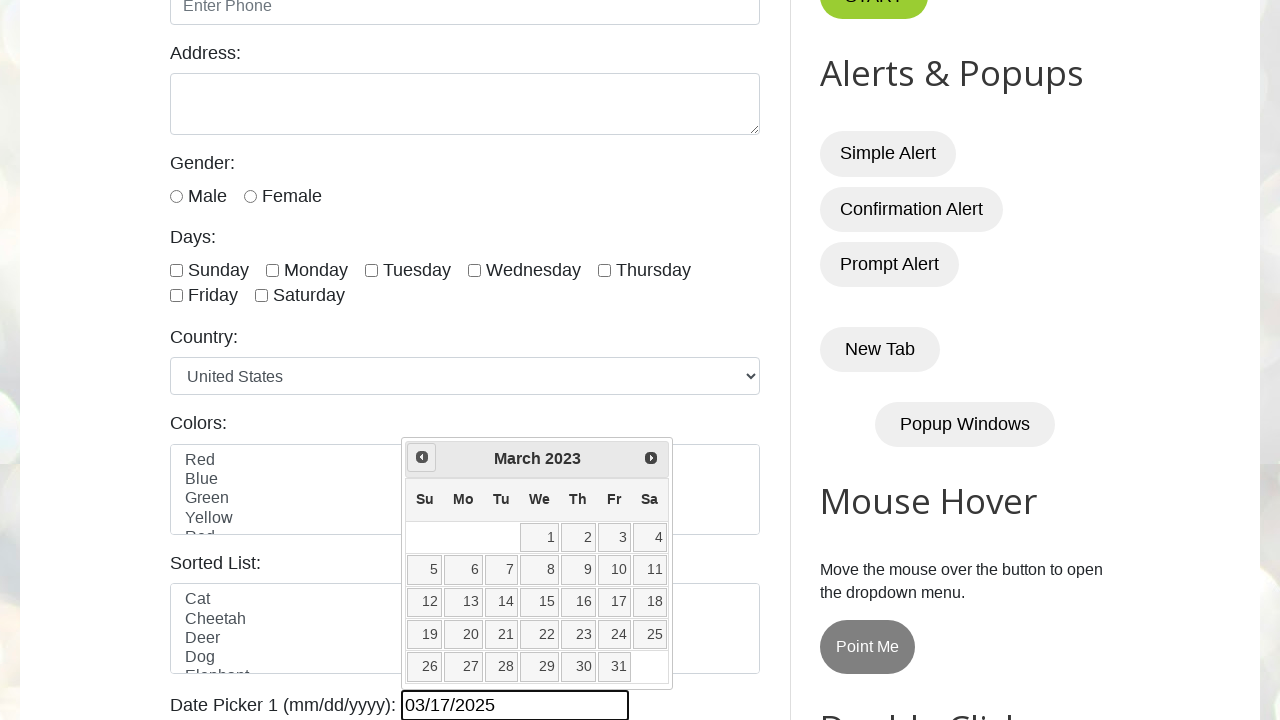

Checked current date: March 2023
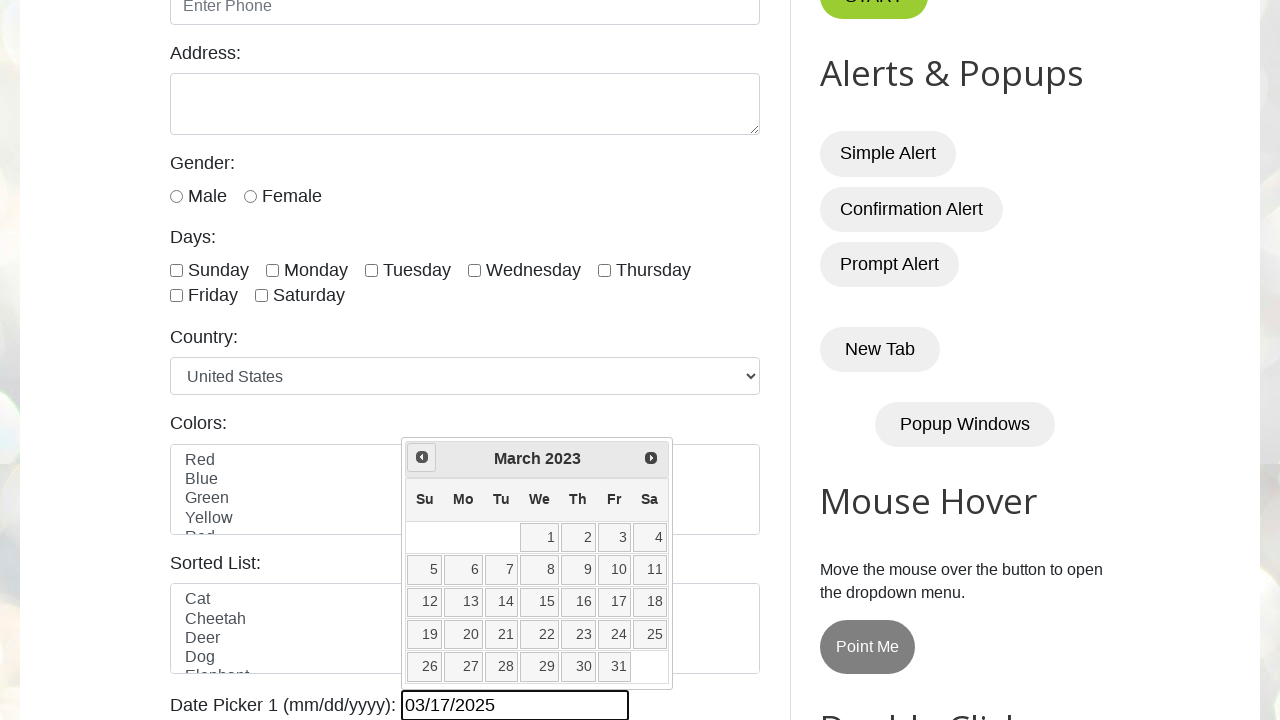

Clicked previous month button to navigate backwards at (422, 457) on internal:attr=[title="Prev"i]
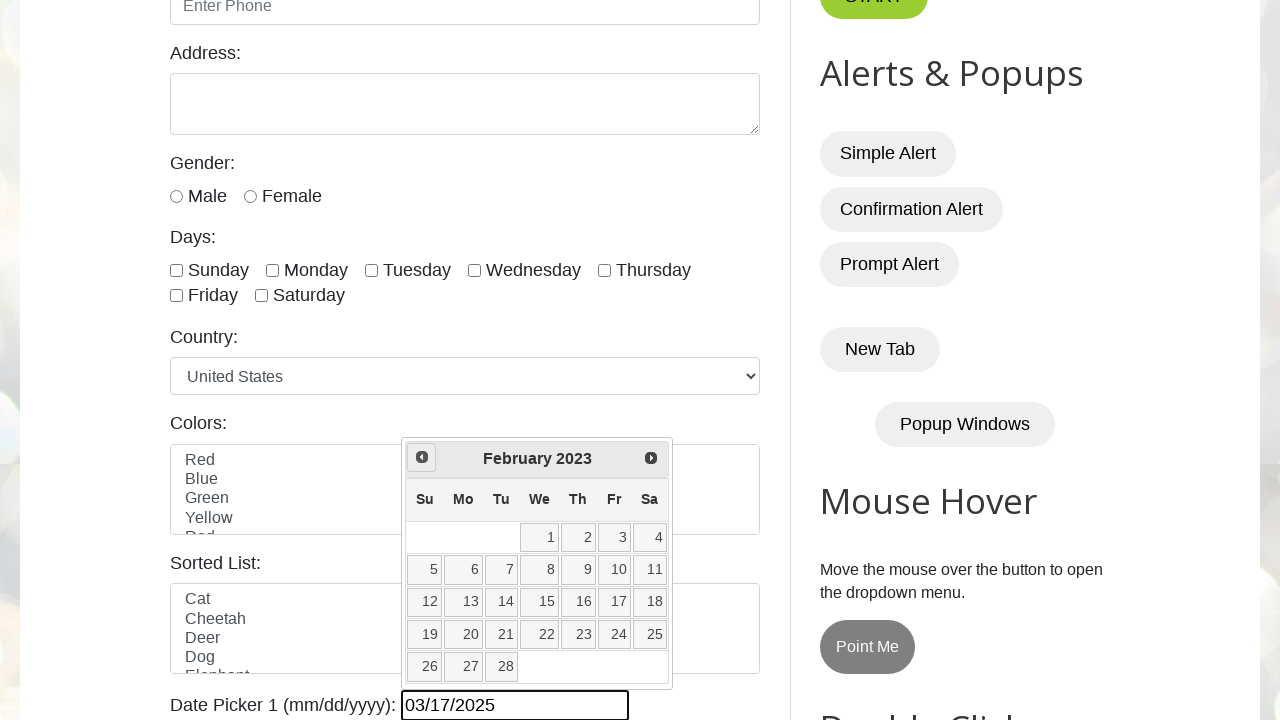

Checked current date: February 2023
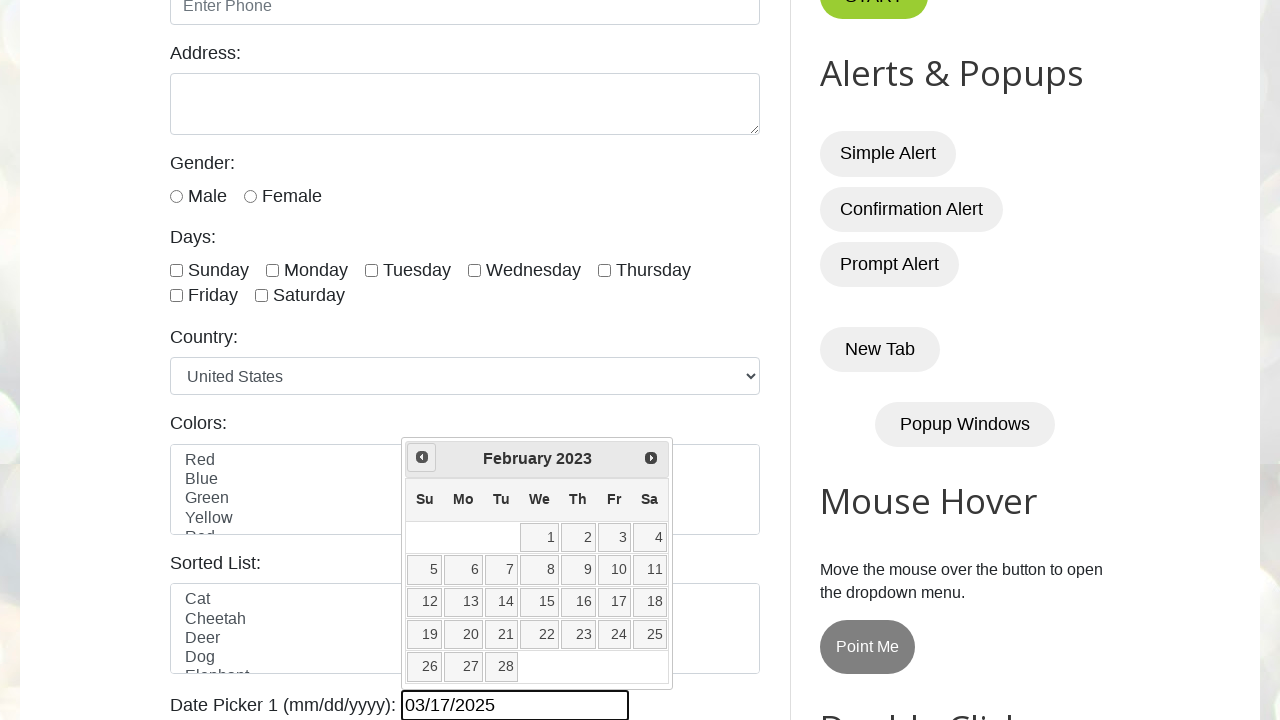

Clicked previous month button to navigate backwards at (422, 457) on internal:attr=[title="Prev"i]
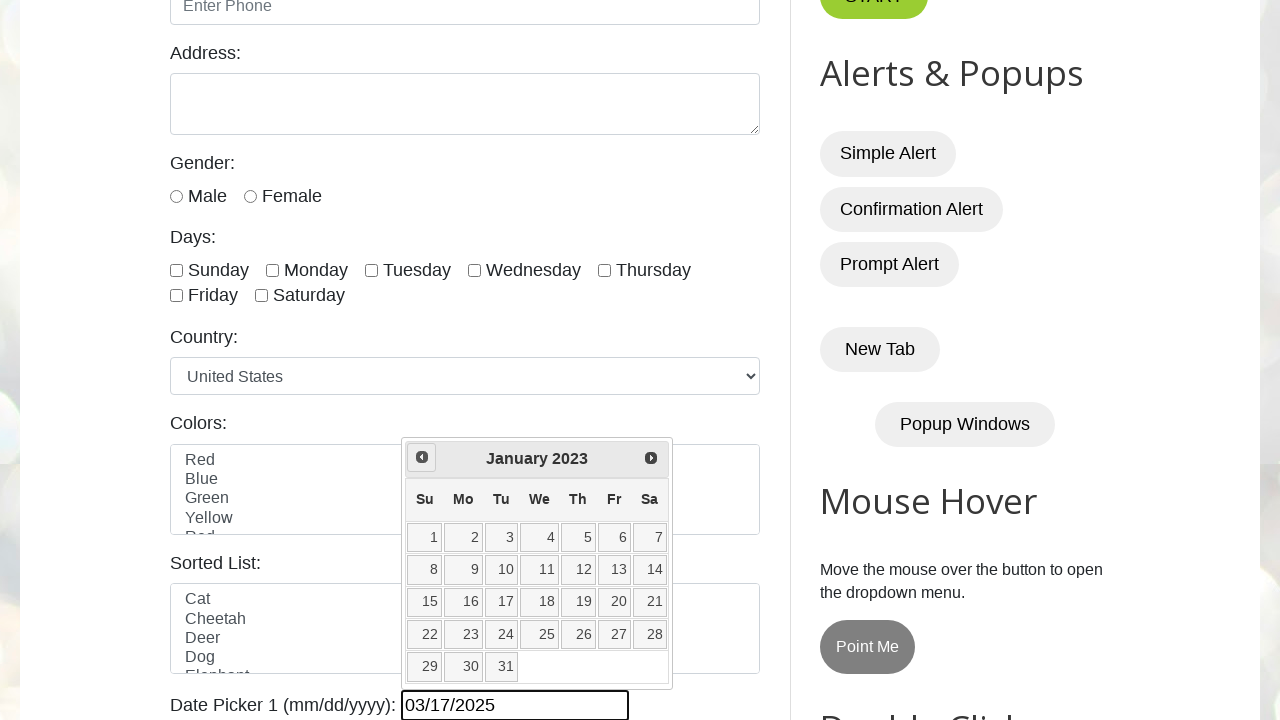

Checked current date: January 2023
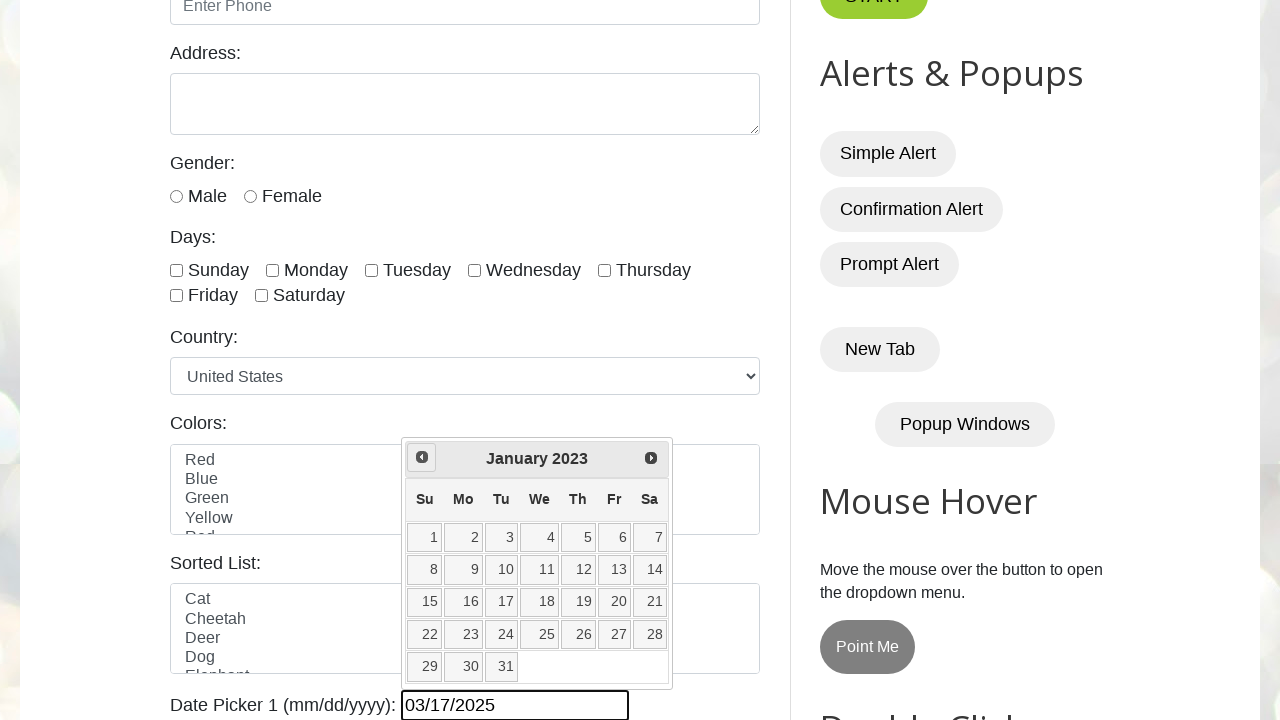

Clicked previous month button to navigate backwards at (422, 457) on internal:attr=[title="Prev"i]
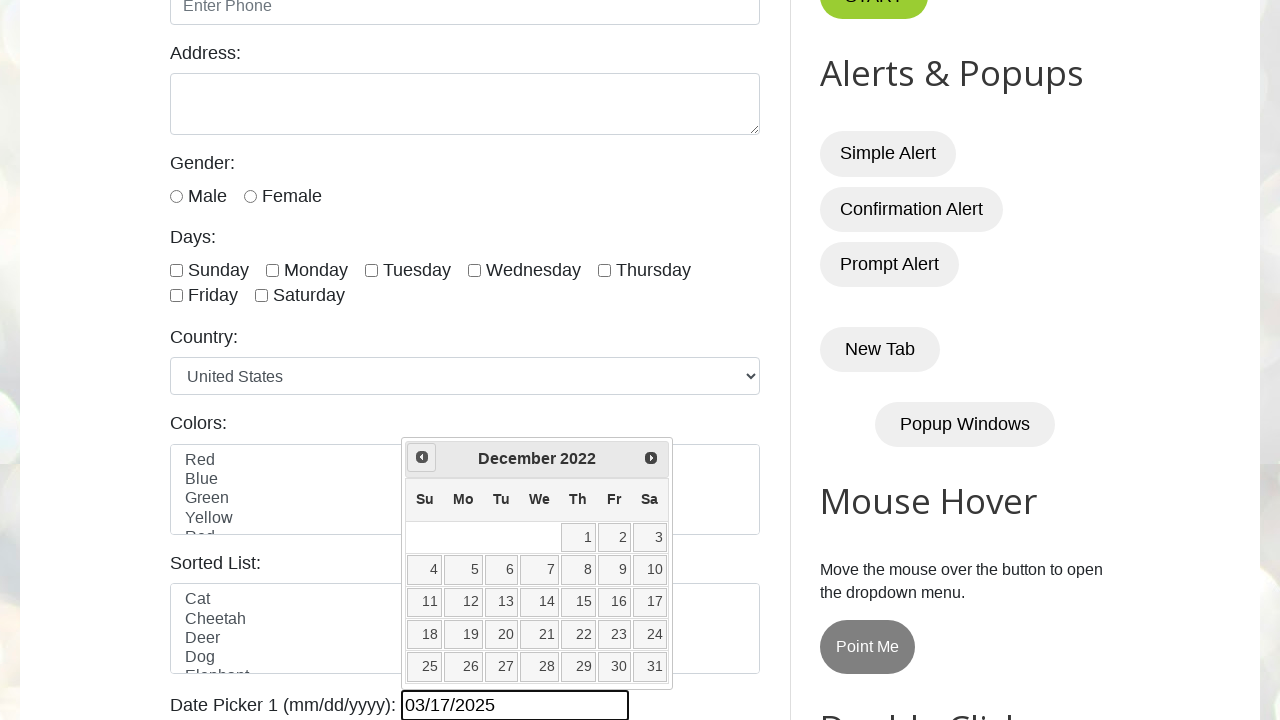

Checked current date: December 2022
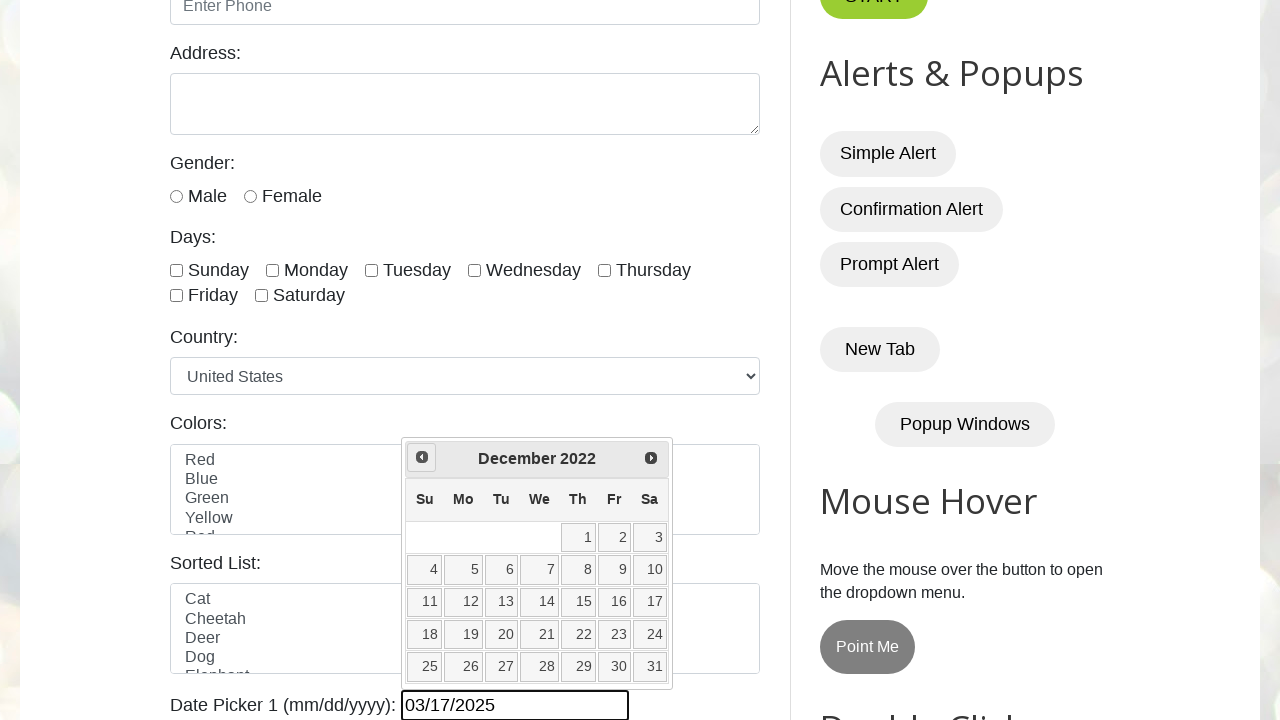

Clicked previous month button to navigate backwards at (422, 457) on internal:attr=[title="Prev"i]
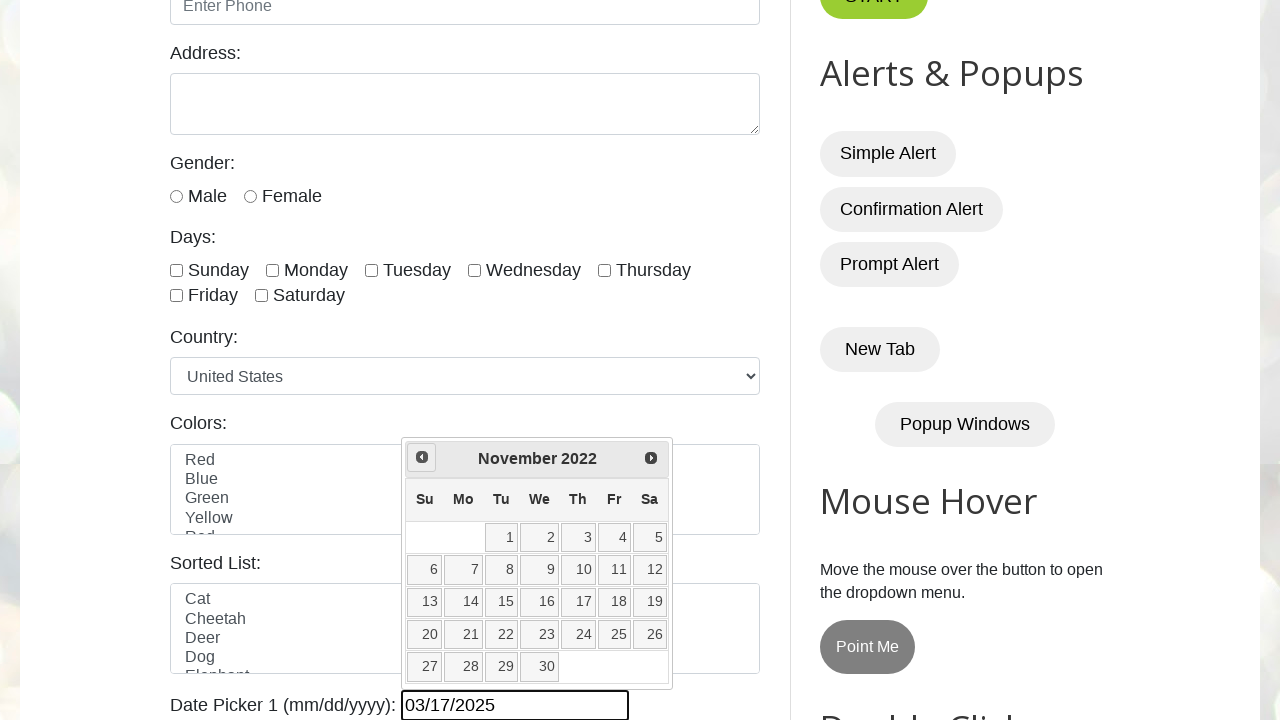

Checked current date: November 2022
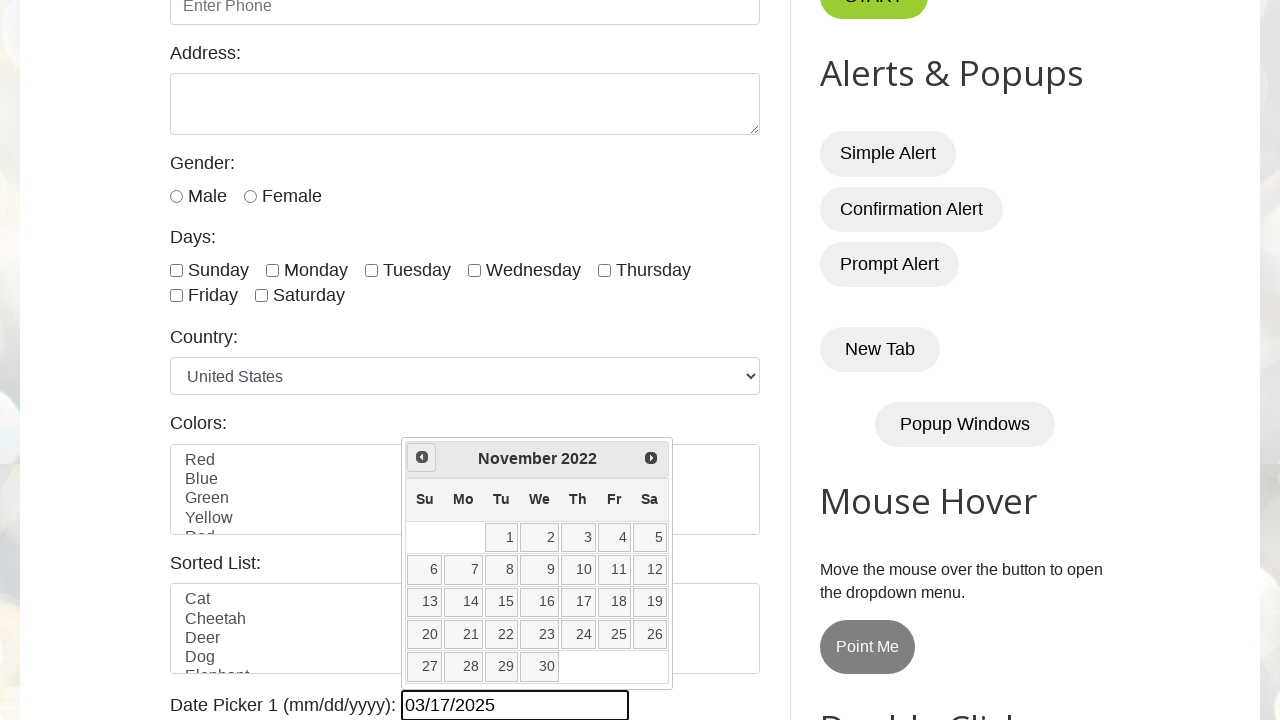

Clicked previous month button to navigate backwards at (422, 457) on internal:attr=[title="Prev"i]
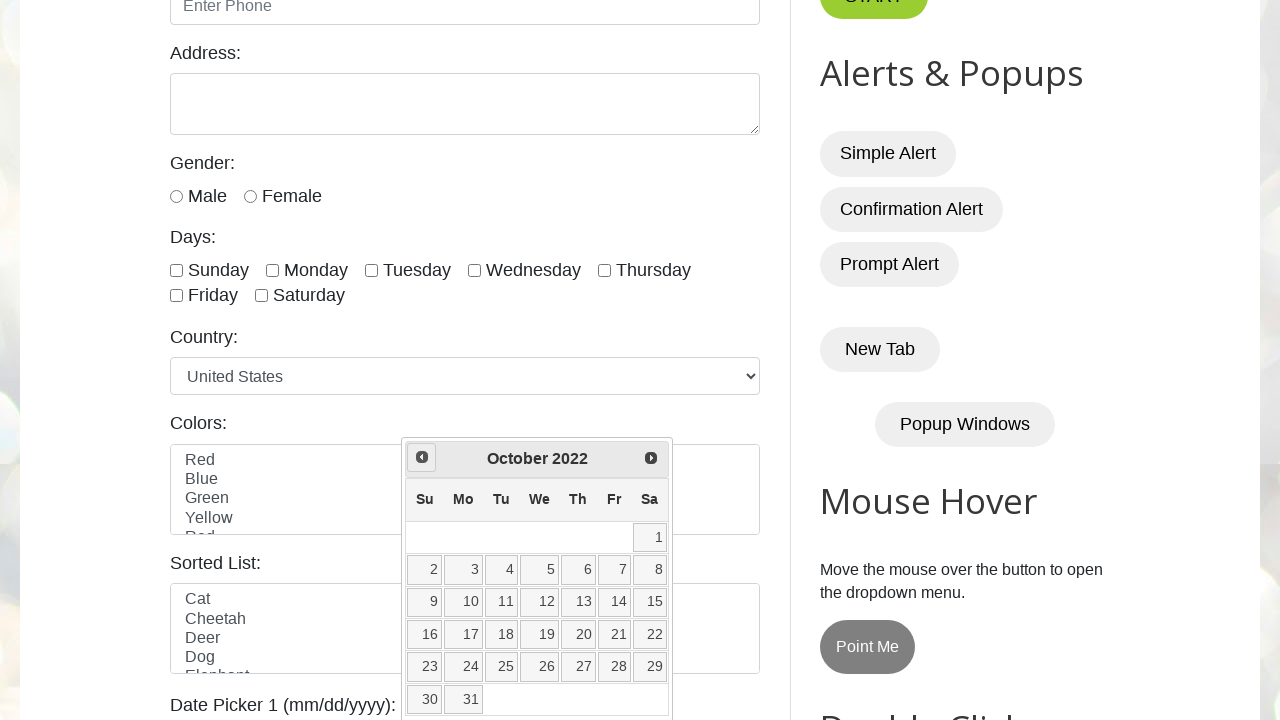

Checked current date: October 2022
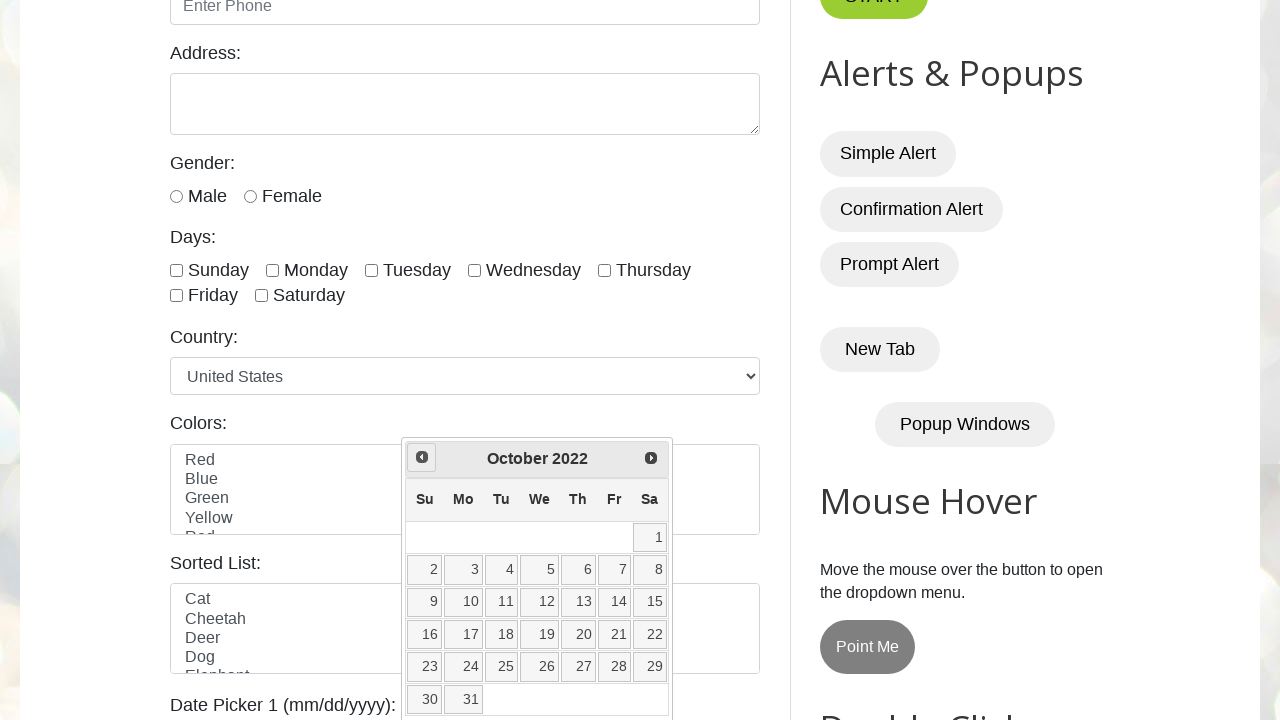

Clicked previous month button to navigate backwards at (422, 457) on internal:attr=[title="Prev"i]
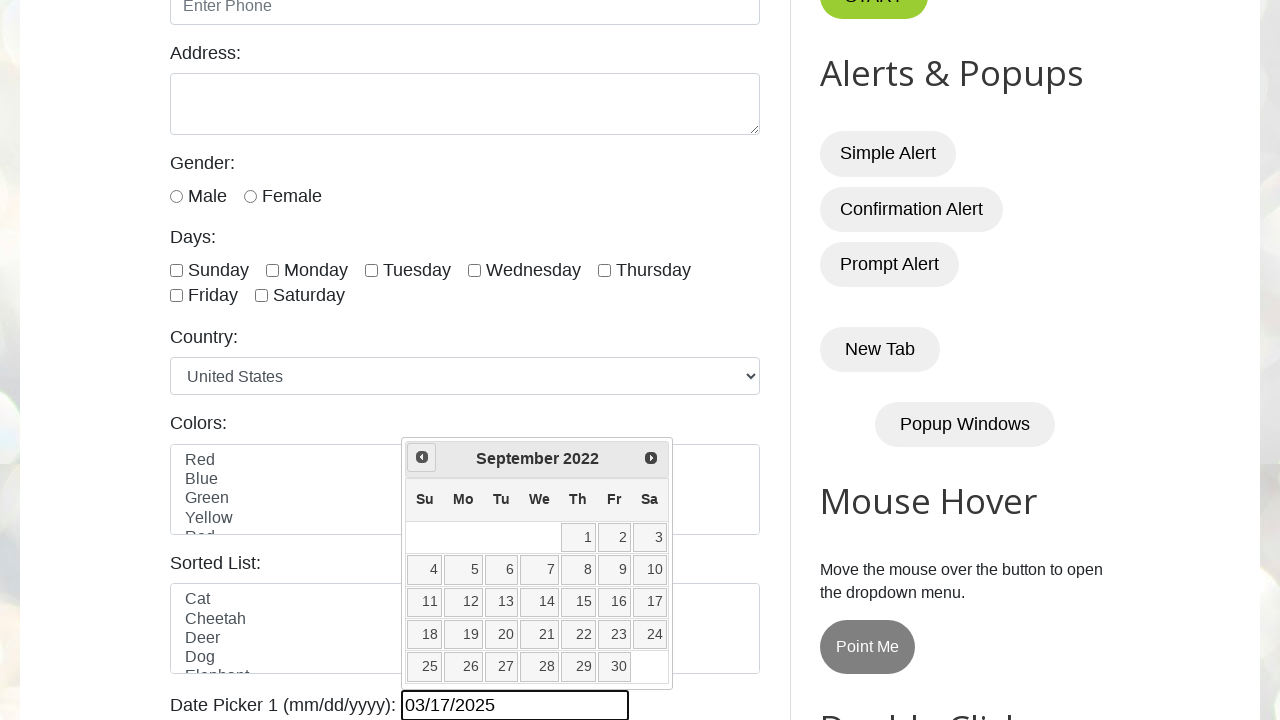

Checked current date: September 2022
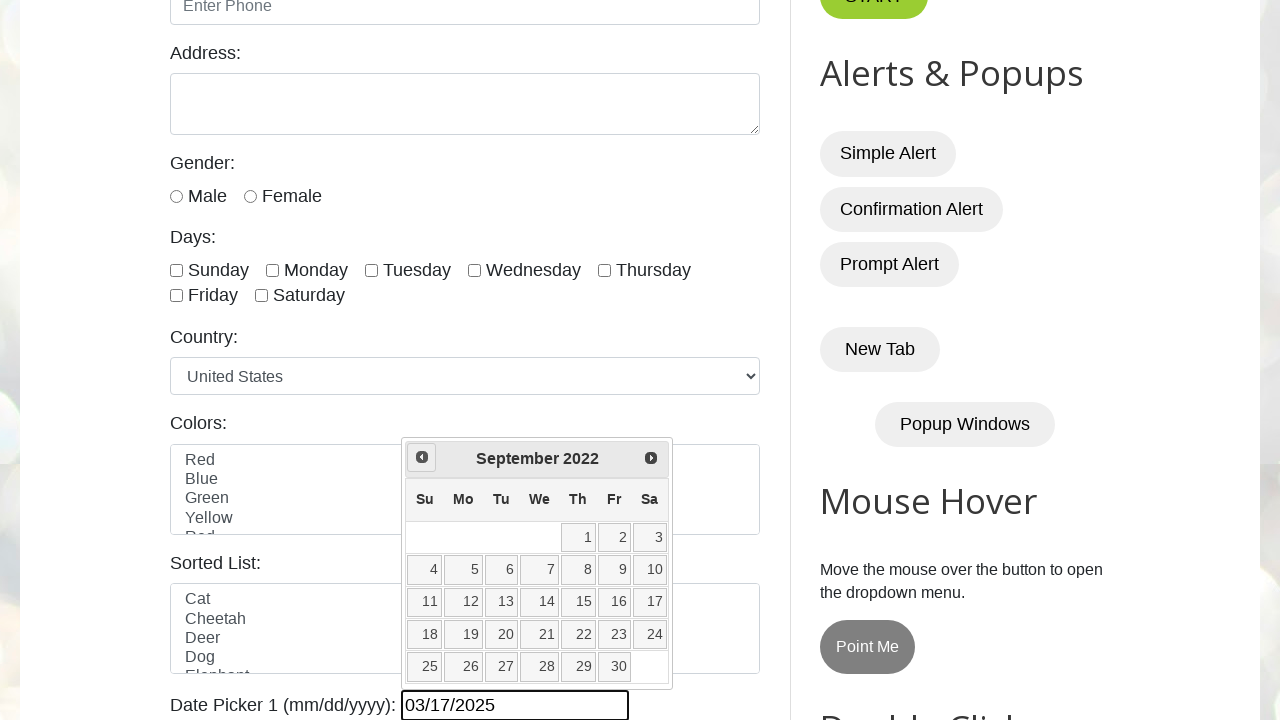

Clicked previous month button to navigate backwards at (422, 457) on internal:attr=[title="Prev"i]
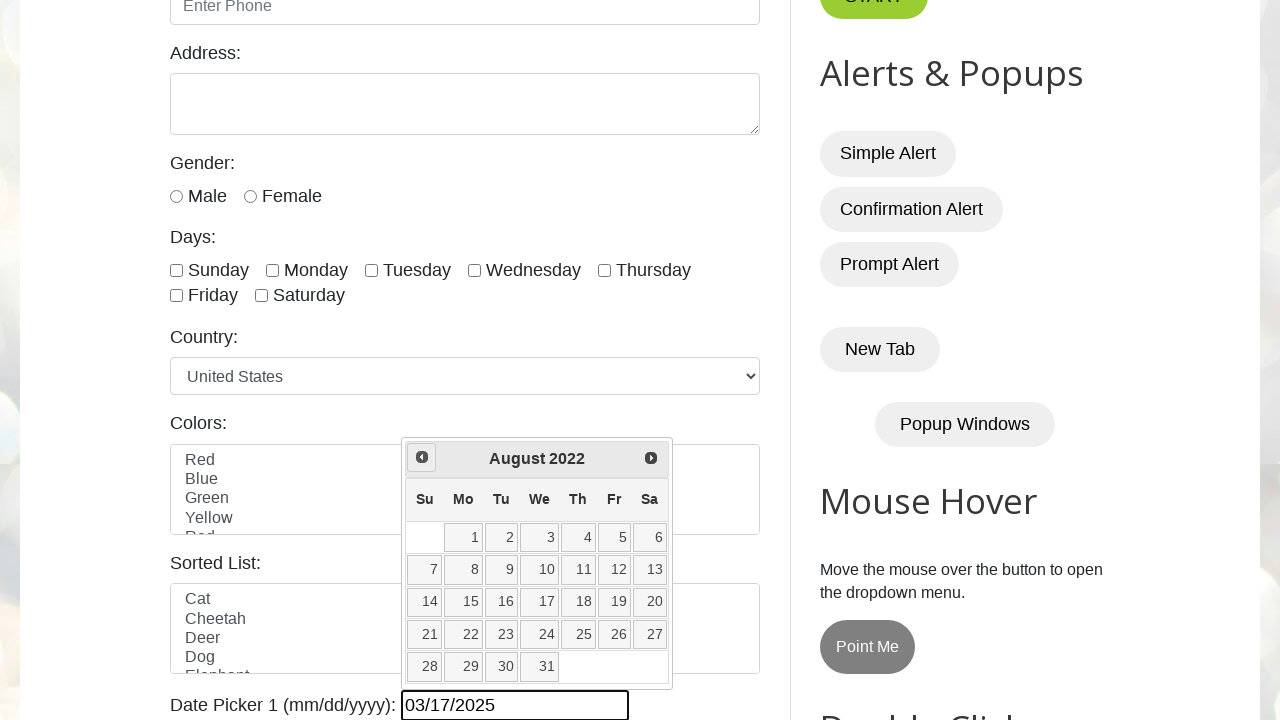

Checked current date: August 2022
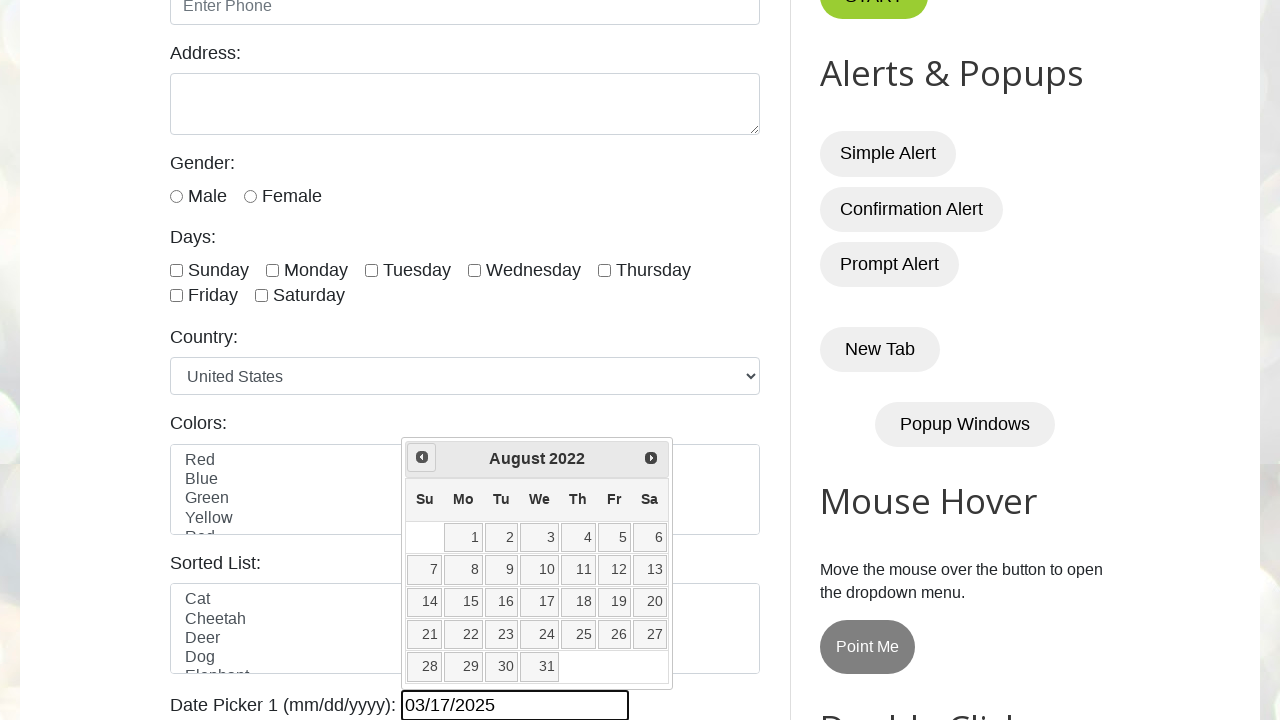

Clicked previous month button to navigate backwards at (422, 457) on internal:attr=[title="Prev"i]
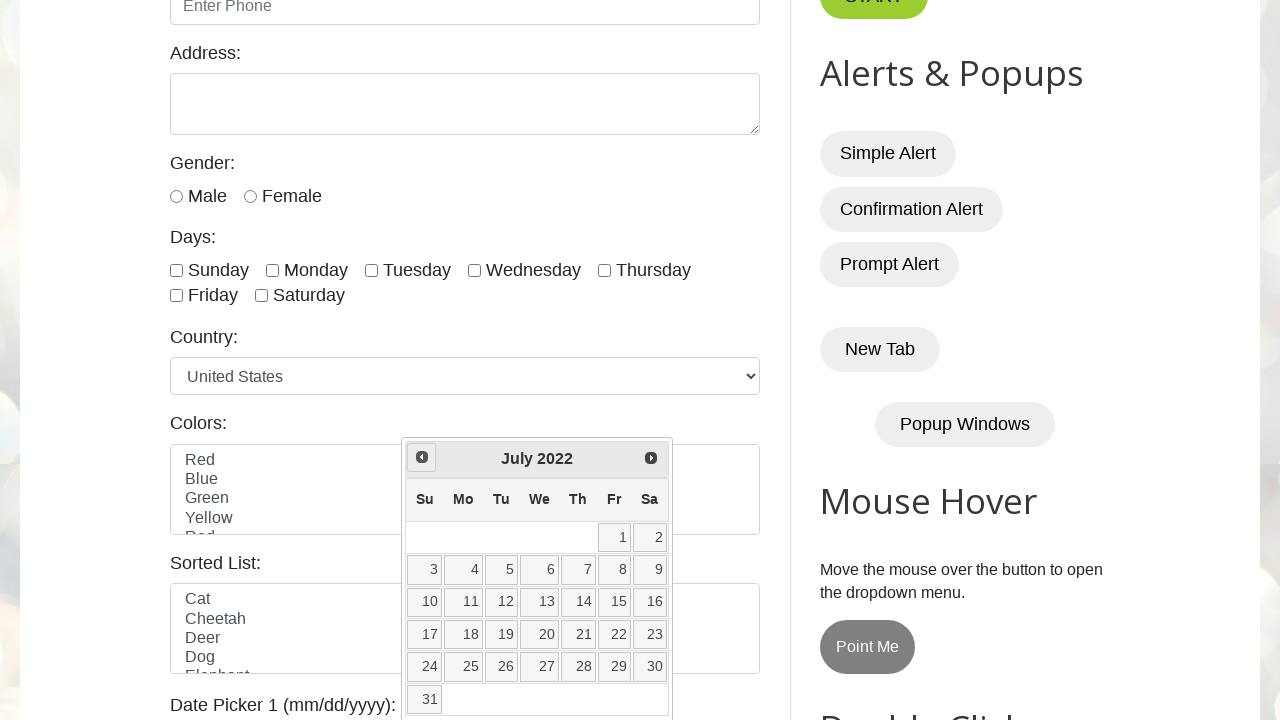

Checked current date: July 2022
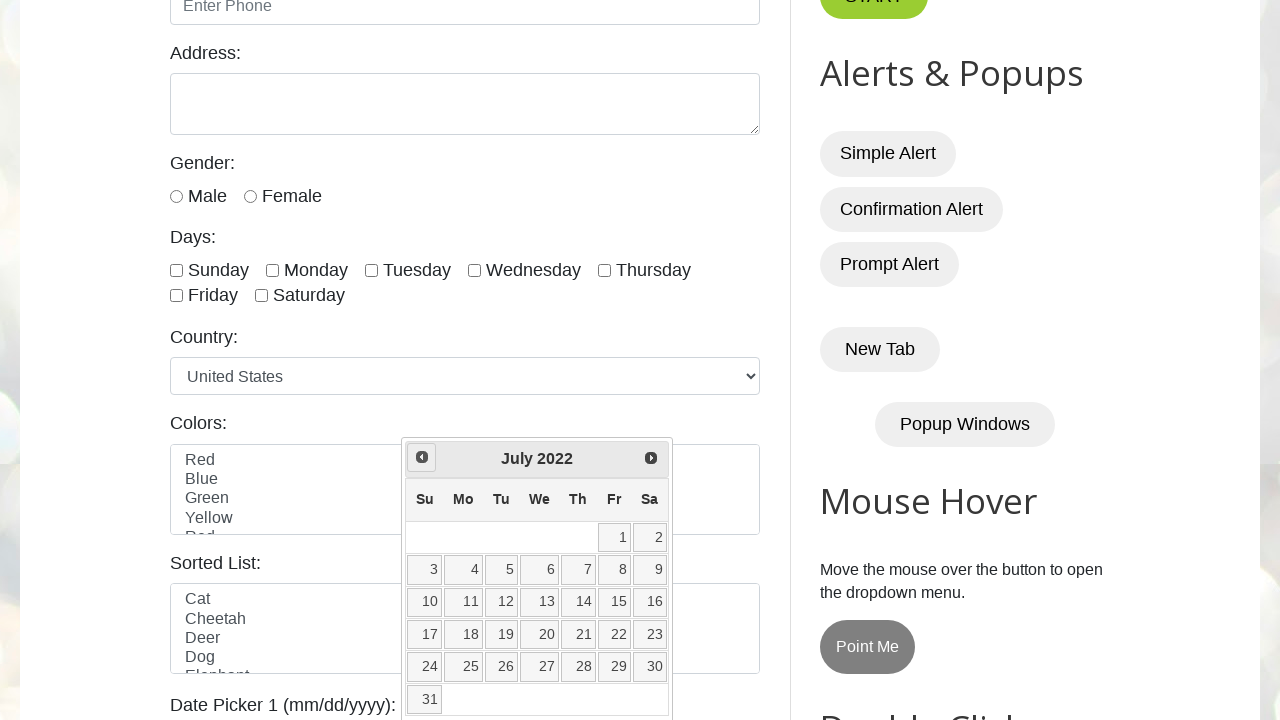

Clicked previous month button to navigate backwards at (422, 457) on internal:attr=[title="Prev"i]
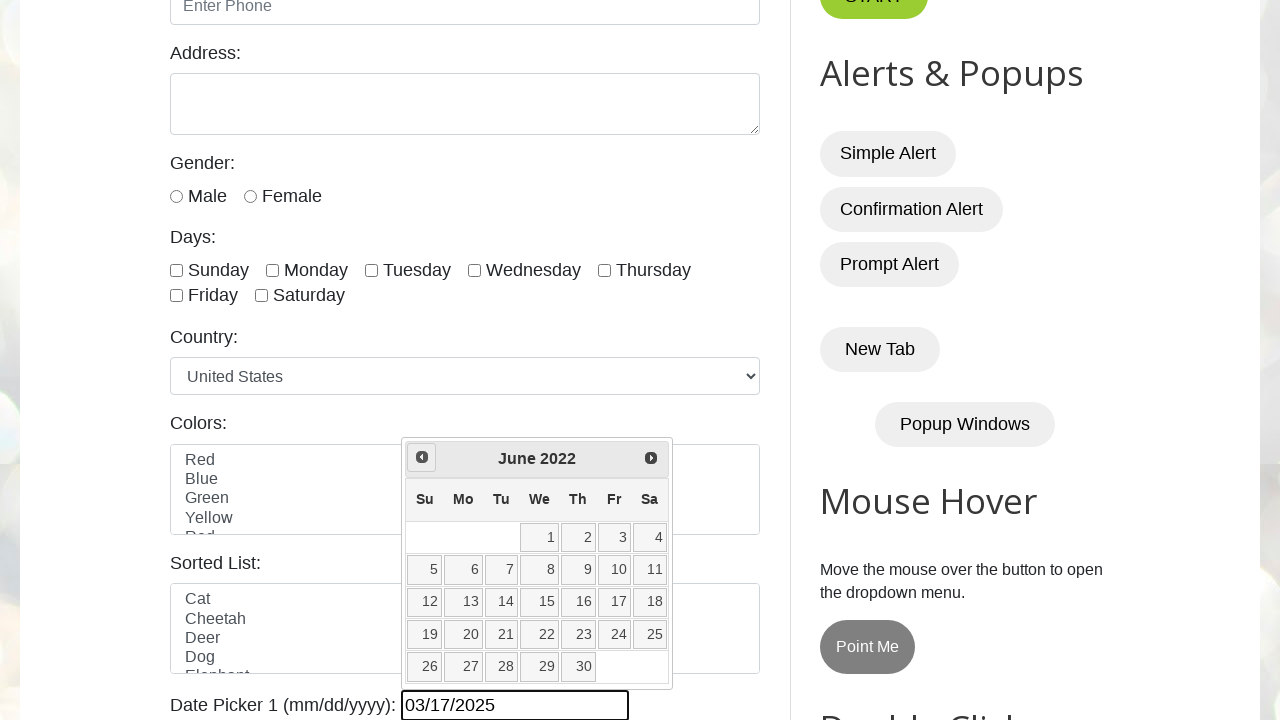

Checked current date: June 2022
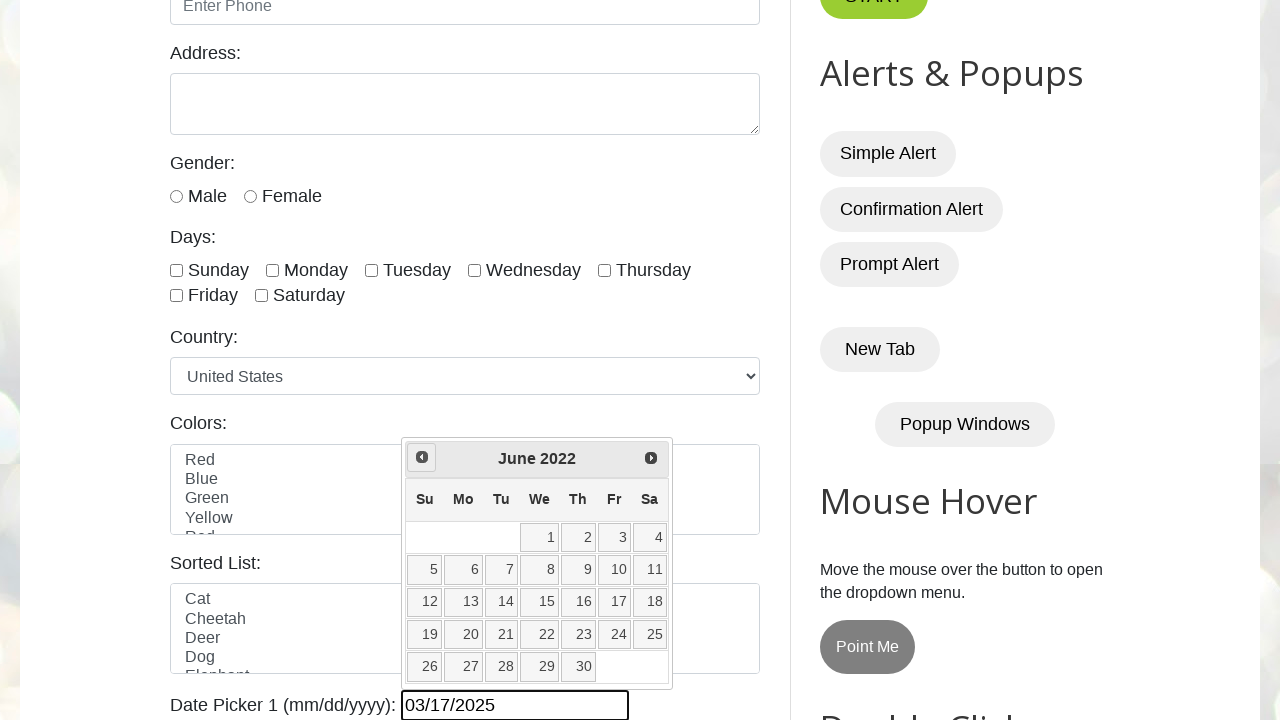

Clicked previous month button to navigate backwards at (422, 457) on internal:attr=[title="Prev"i]
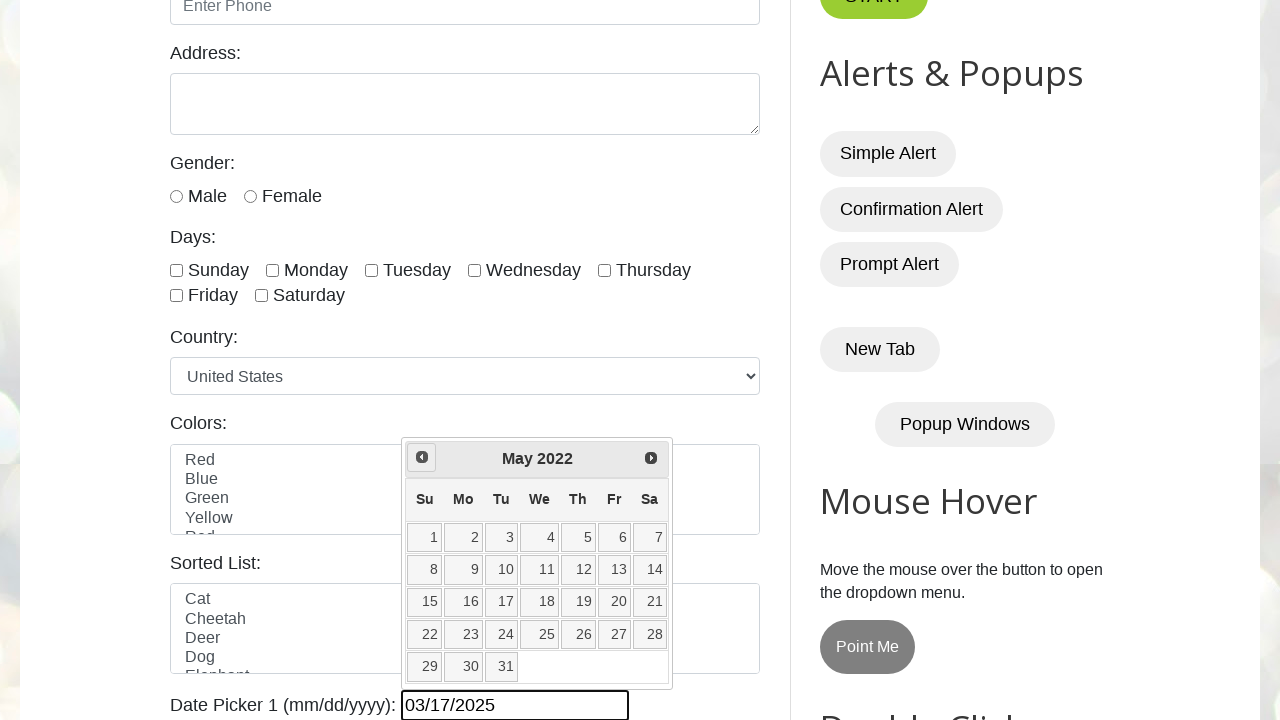

Checked current date: May 2022
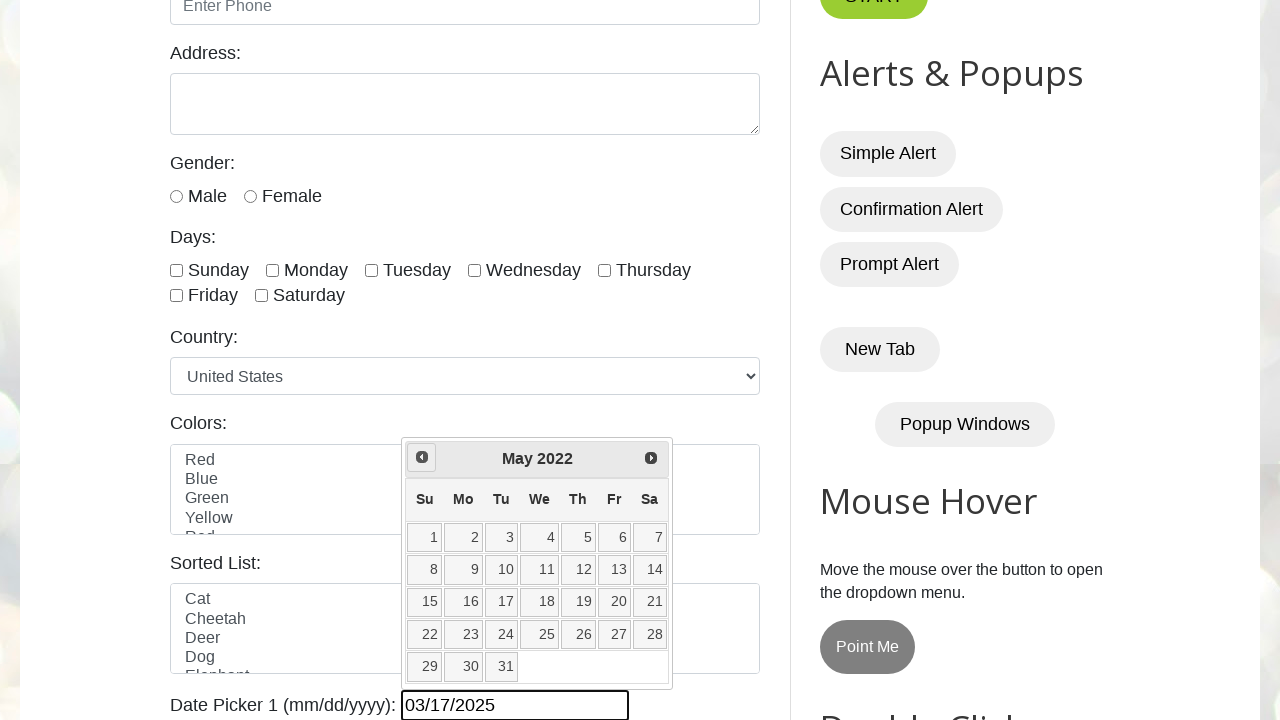

Retrieved all available days from calendar
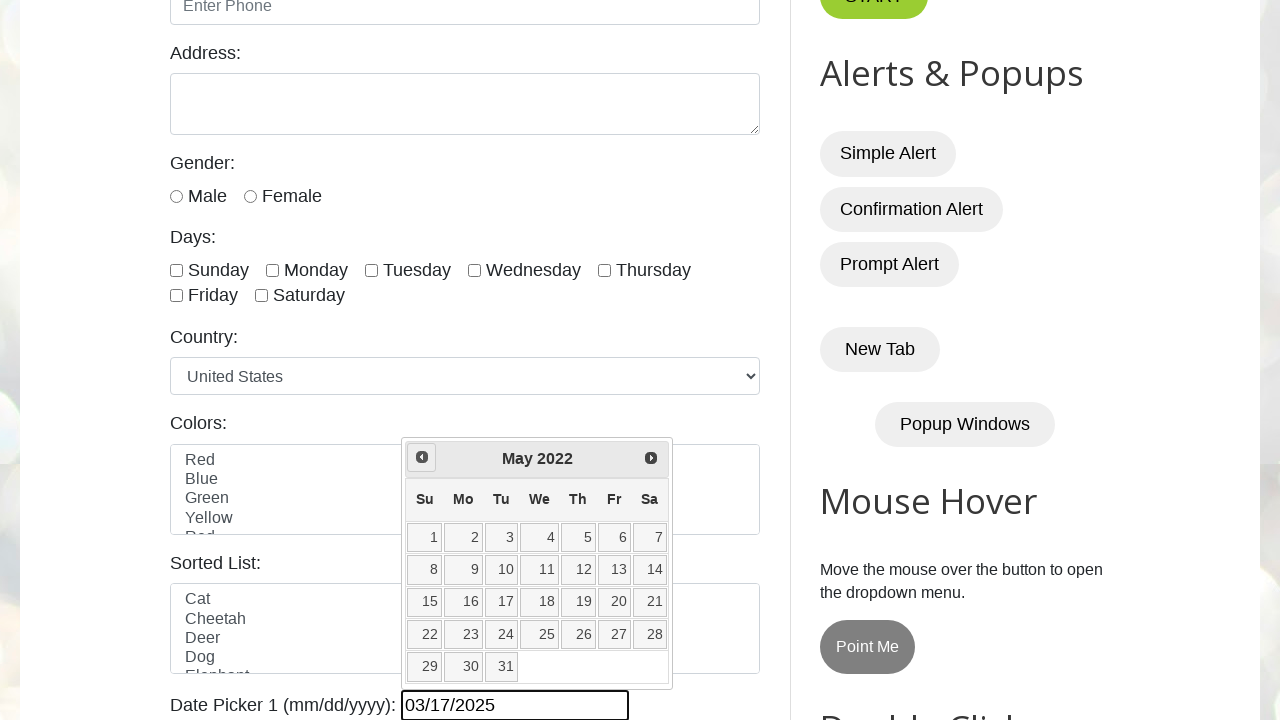

Selected day 22 from calendar
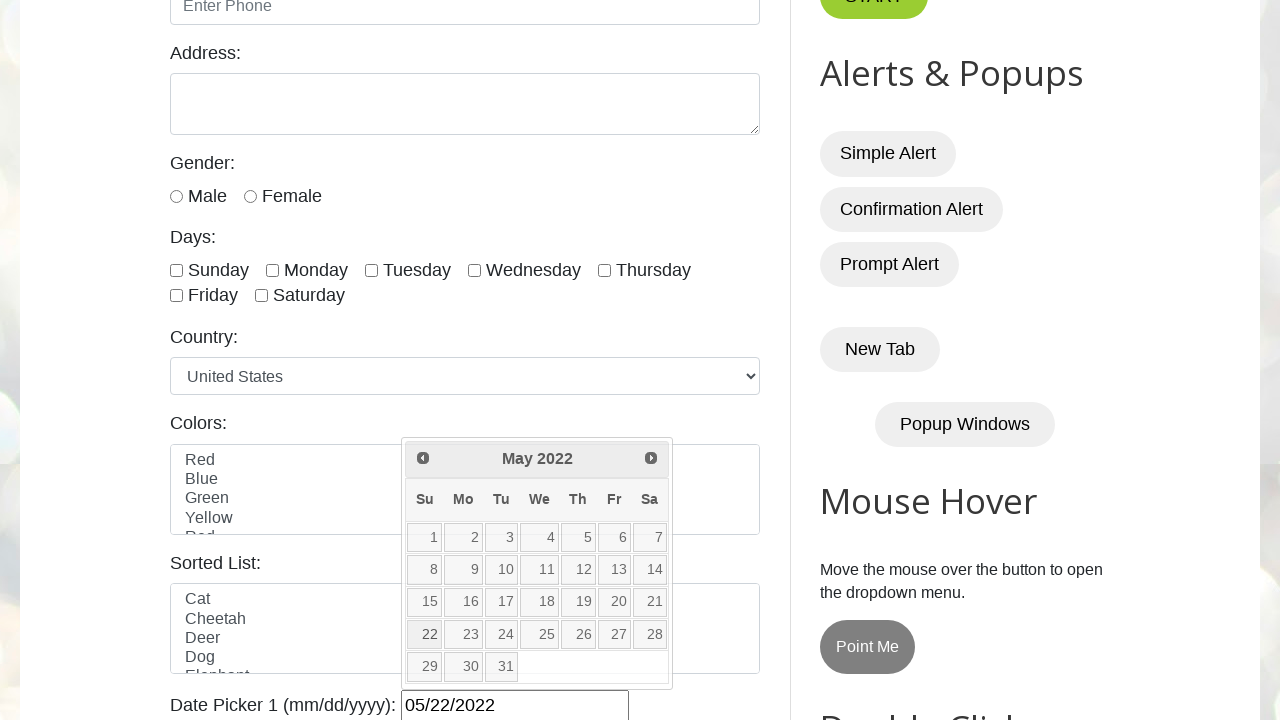

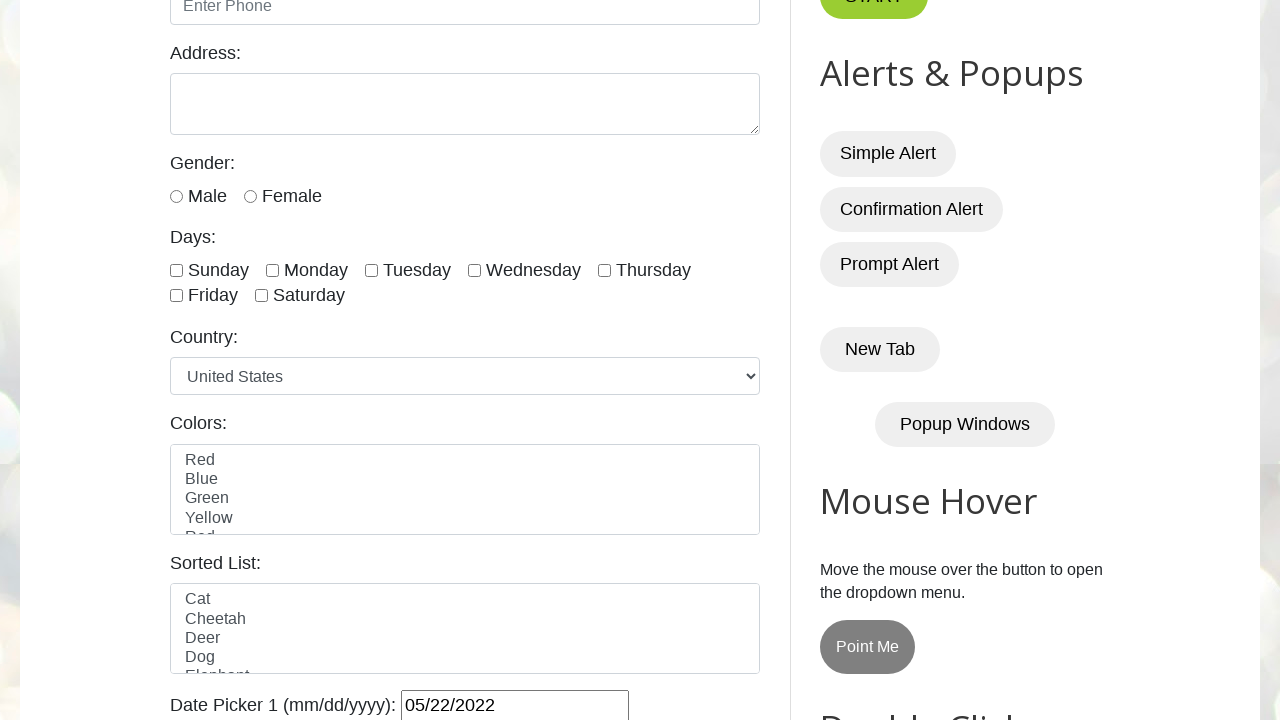